Tests selecting and deselecting all checkboxes on a page with multiple checkboxes

Starting URL: https://automationfc.github.io/multiple-fields/

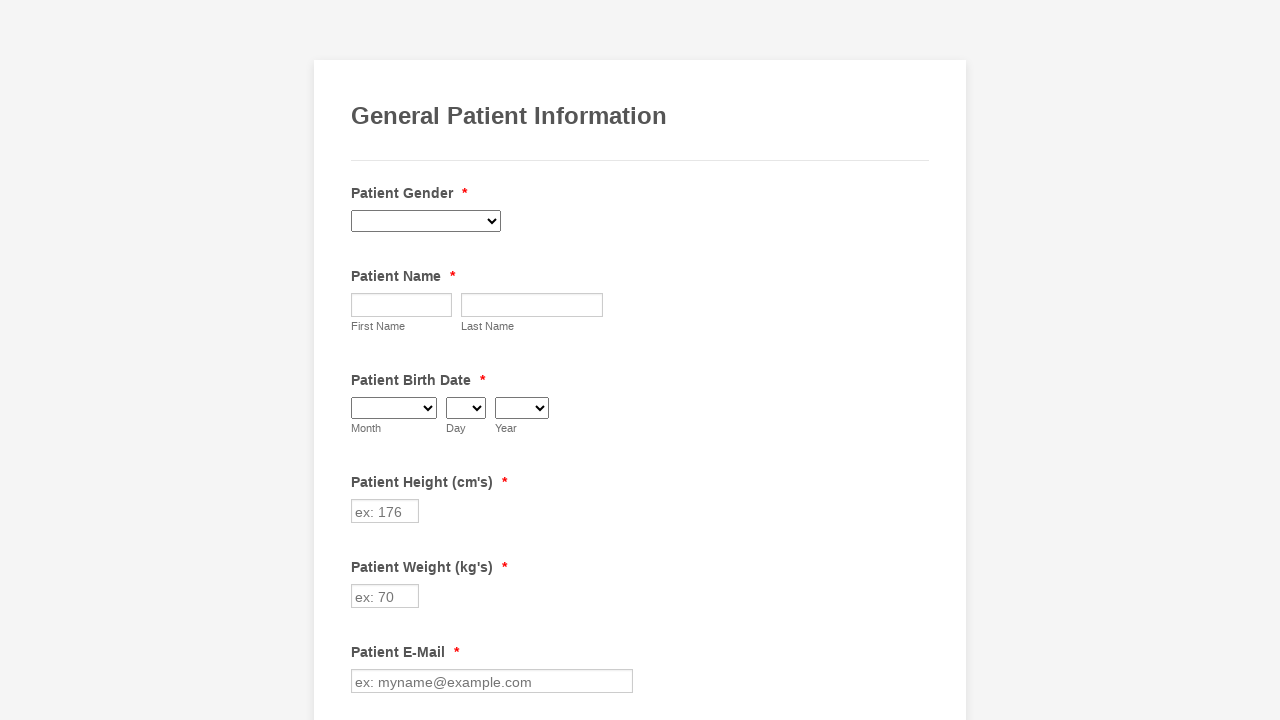

Located all checkboxes on the page
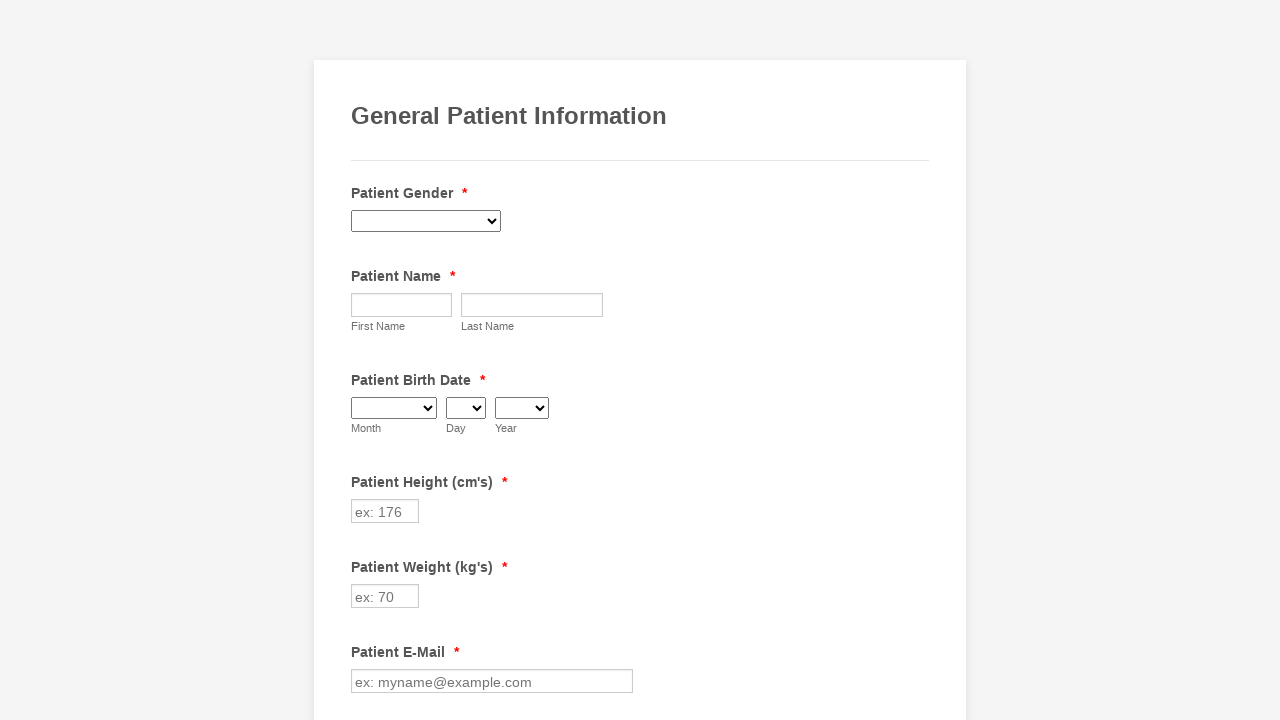

Clicked checkbox 1 to select it at (362, 360) on input[type='checkbox'] >> nth=0
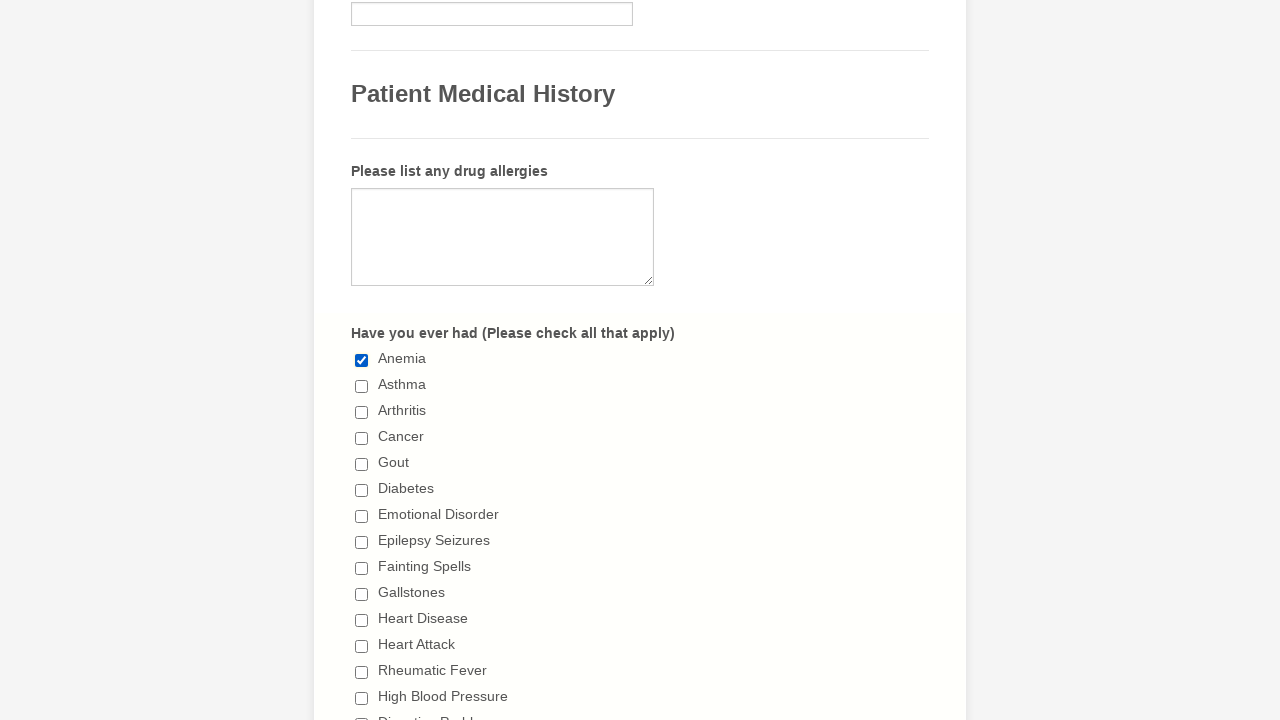

Waited 300ms after selecting checkbox 1
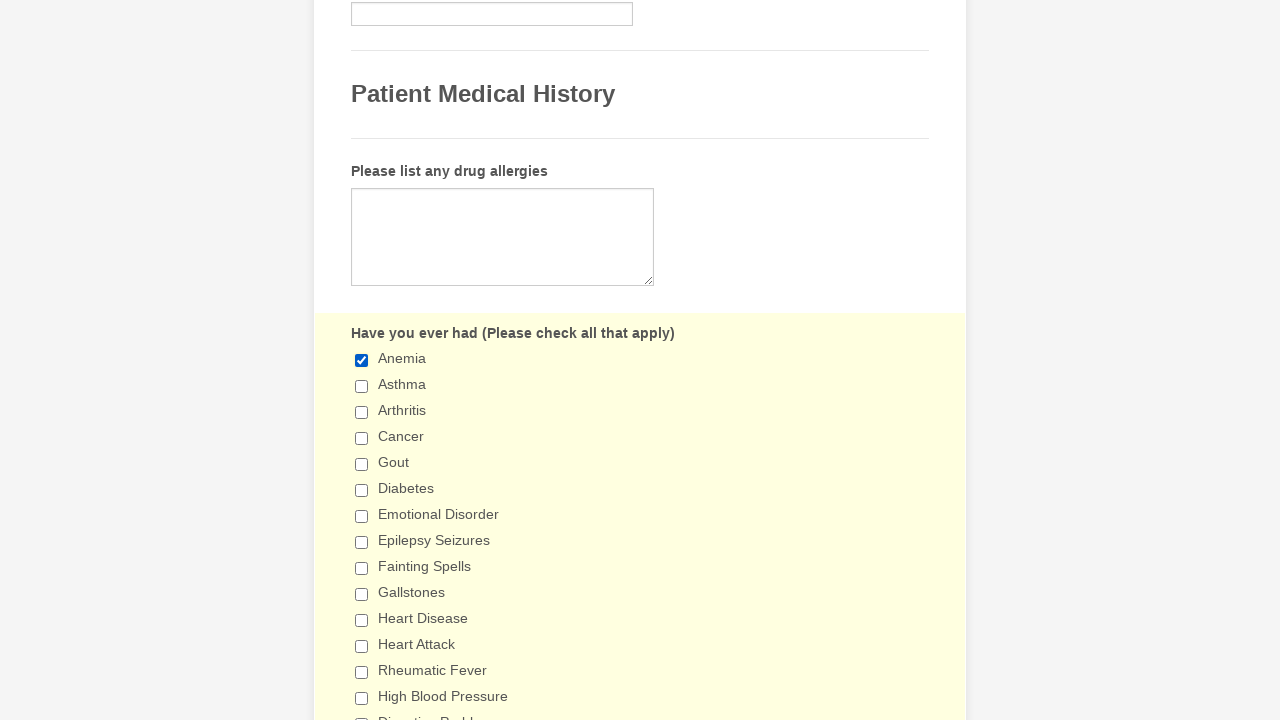

Clicked checkbox 2 to select it at (362, 386) on input[type='checkbox'] >> nth=1
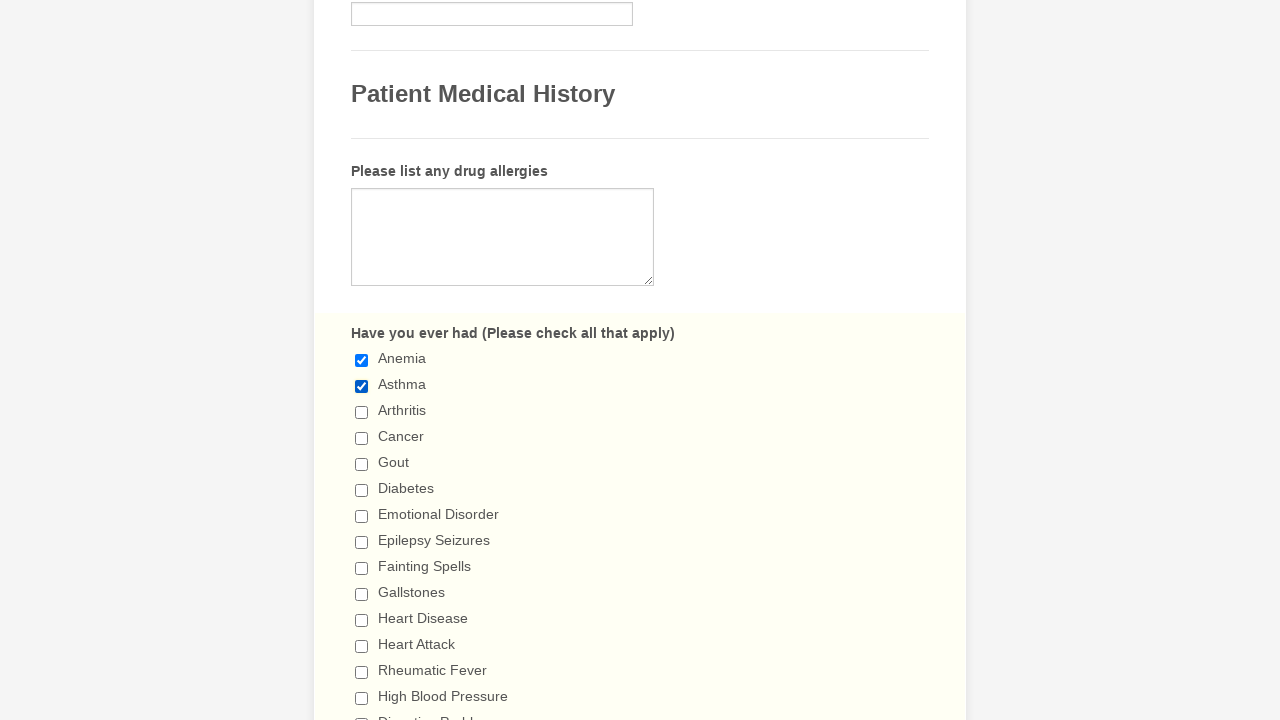

Waited 300ms after selecting checkbox 2
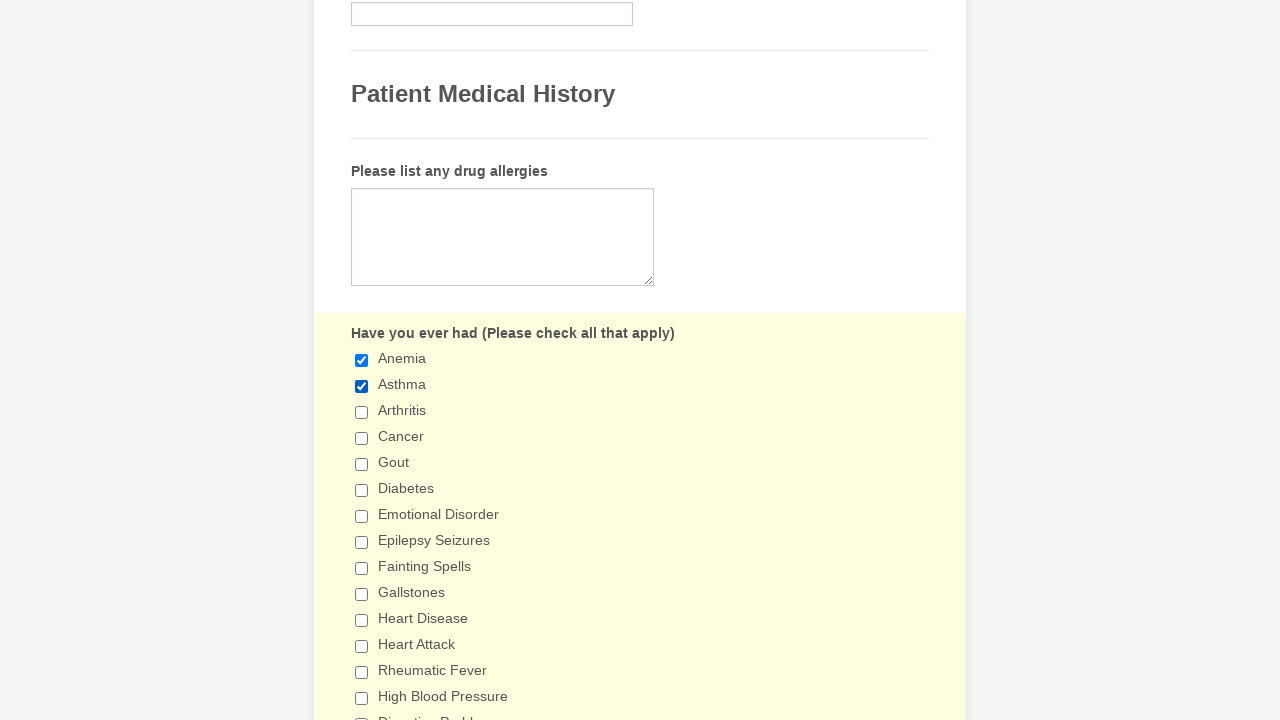

Clicked checkbox 3 to select it at (362, 412) on input[type='checkbox'] >> nth=2
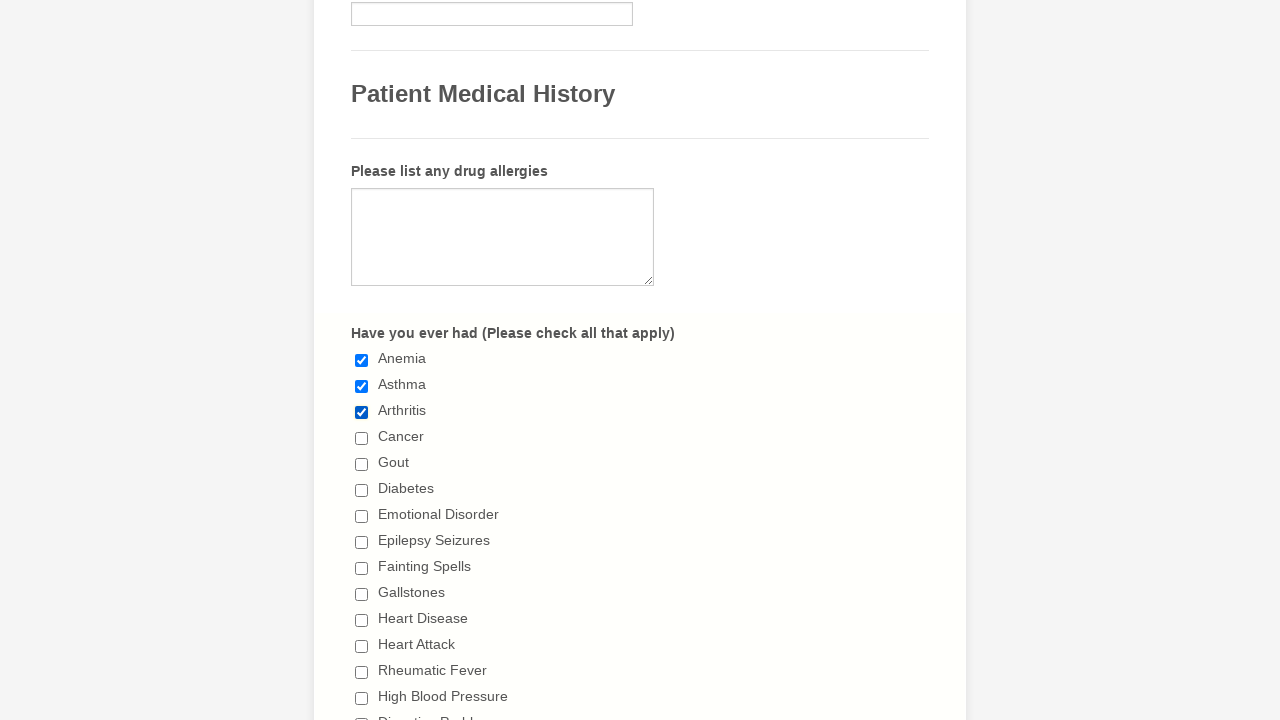

Waited 300ms after selecting checkbox 3
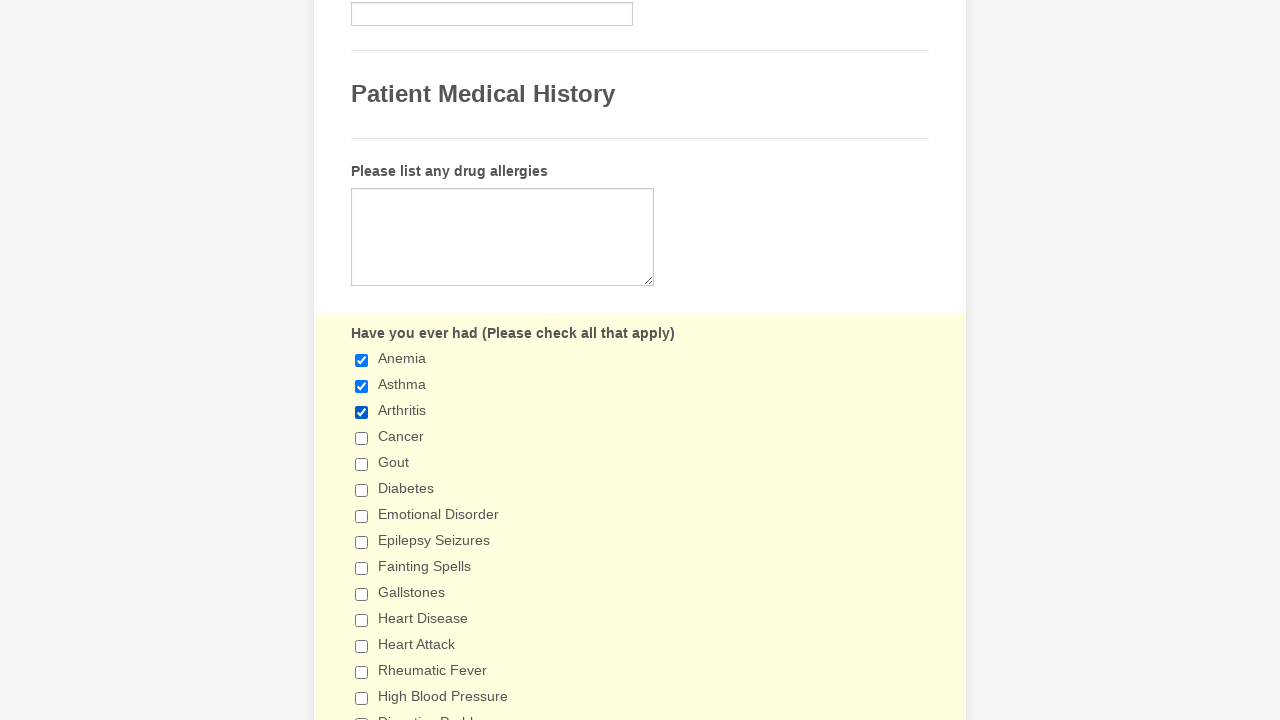

Clicked checkbox 4 to select it at (362, 438) on input[type='checkbox'] >> nth=3
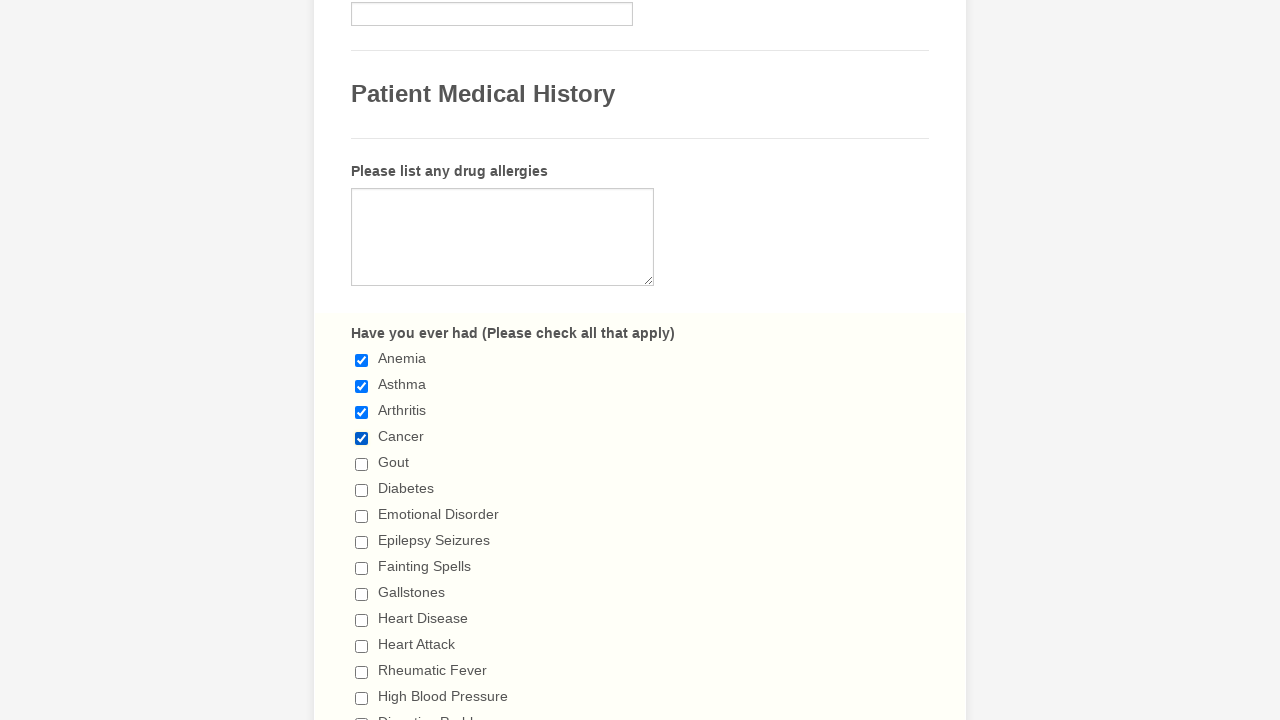

Waited 300ms after selecting checkbox 4
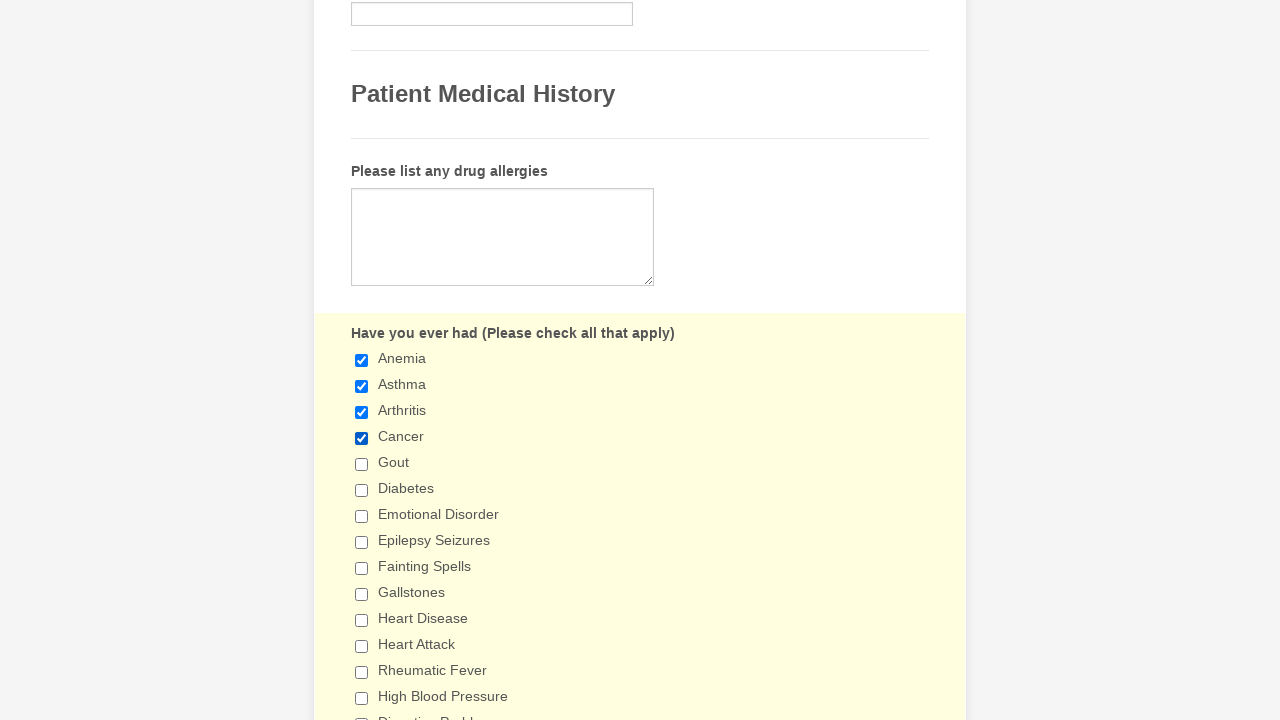

Clicked checkbox 5 to select it at (362, 464) on input[type='checkbox'] >> nth=4
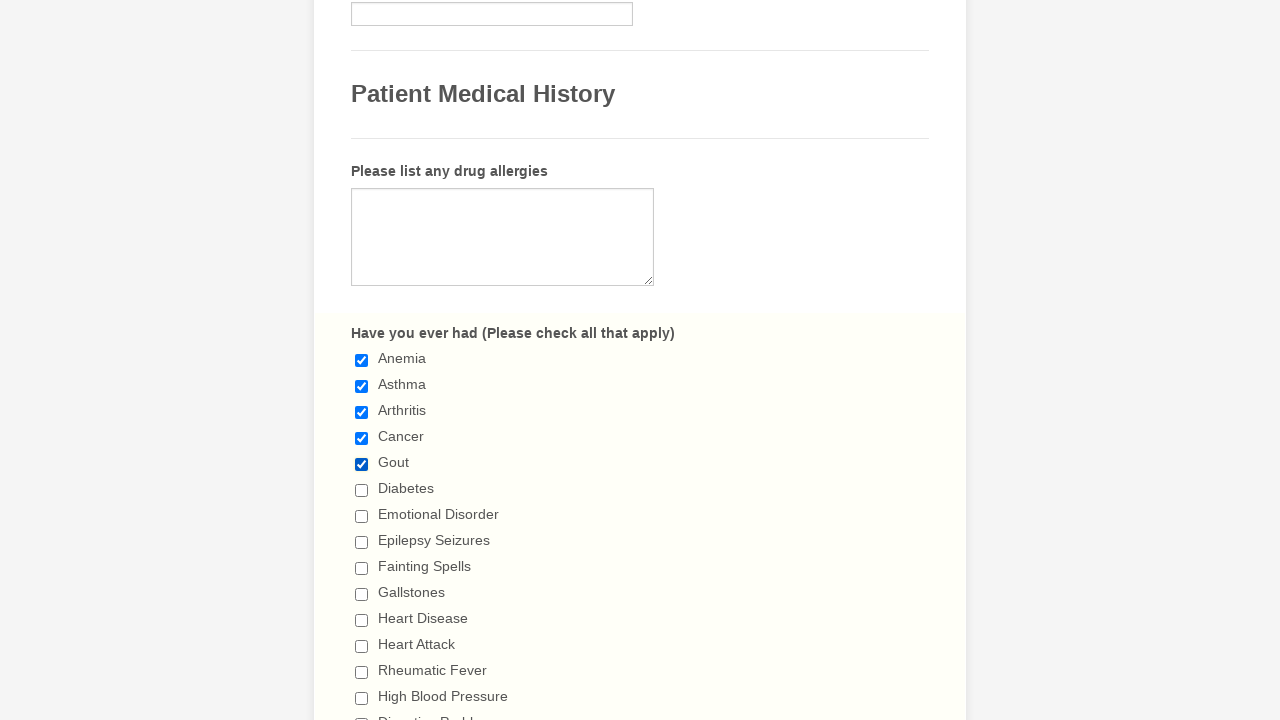

Waited 300ms after selecting checkbox 5
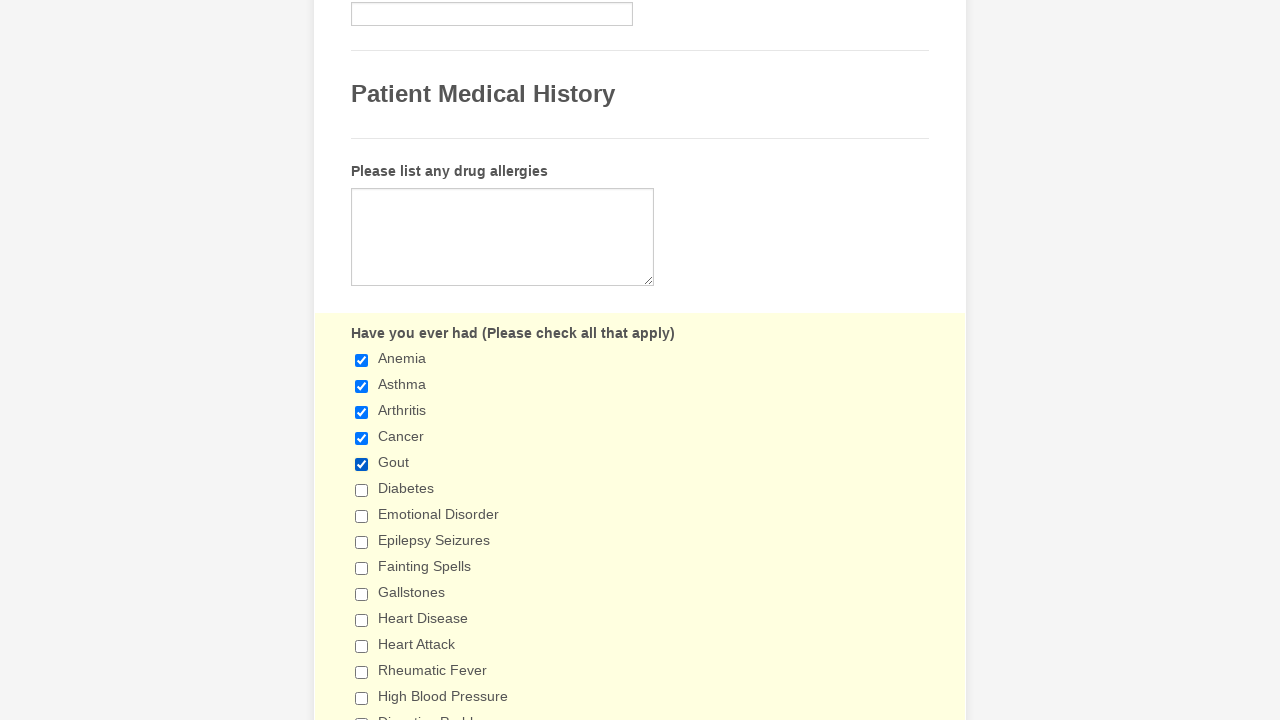

Clicked checkbox 6 to select it at (362, 490) on input[type='checkbox'] >> nth=5
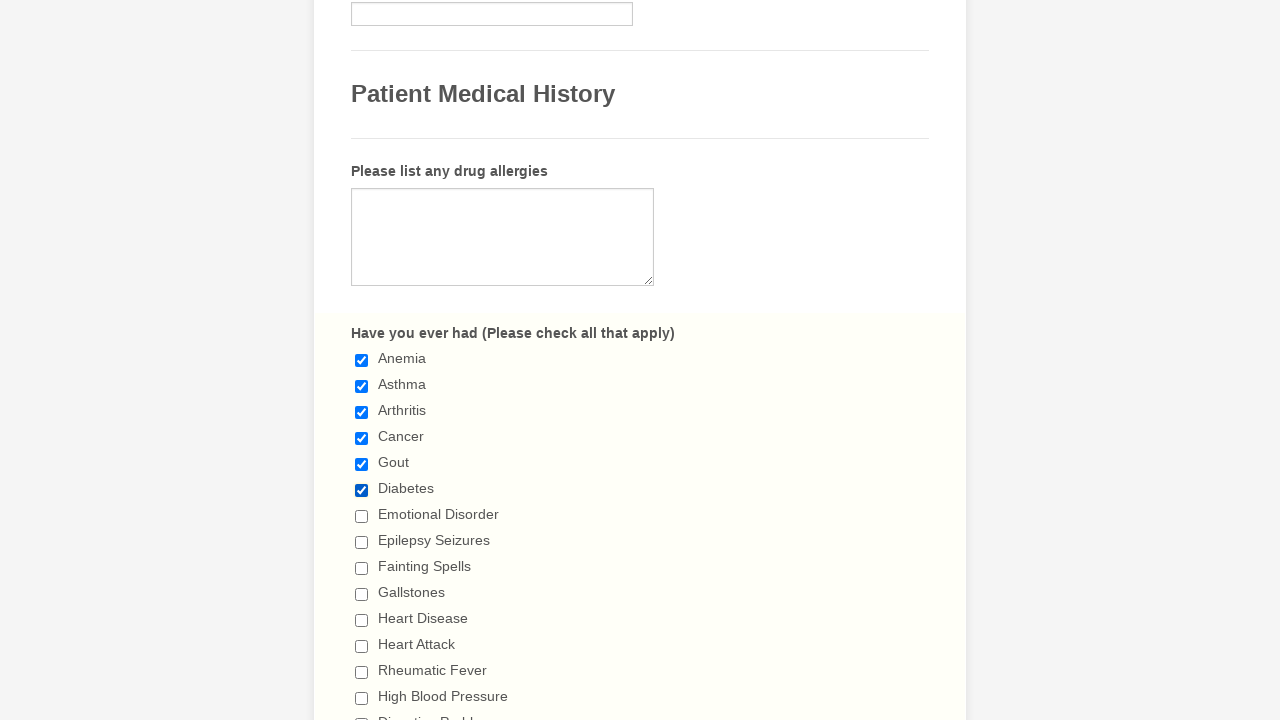

Waited 300ms after selecting checkbox 6
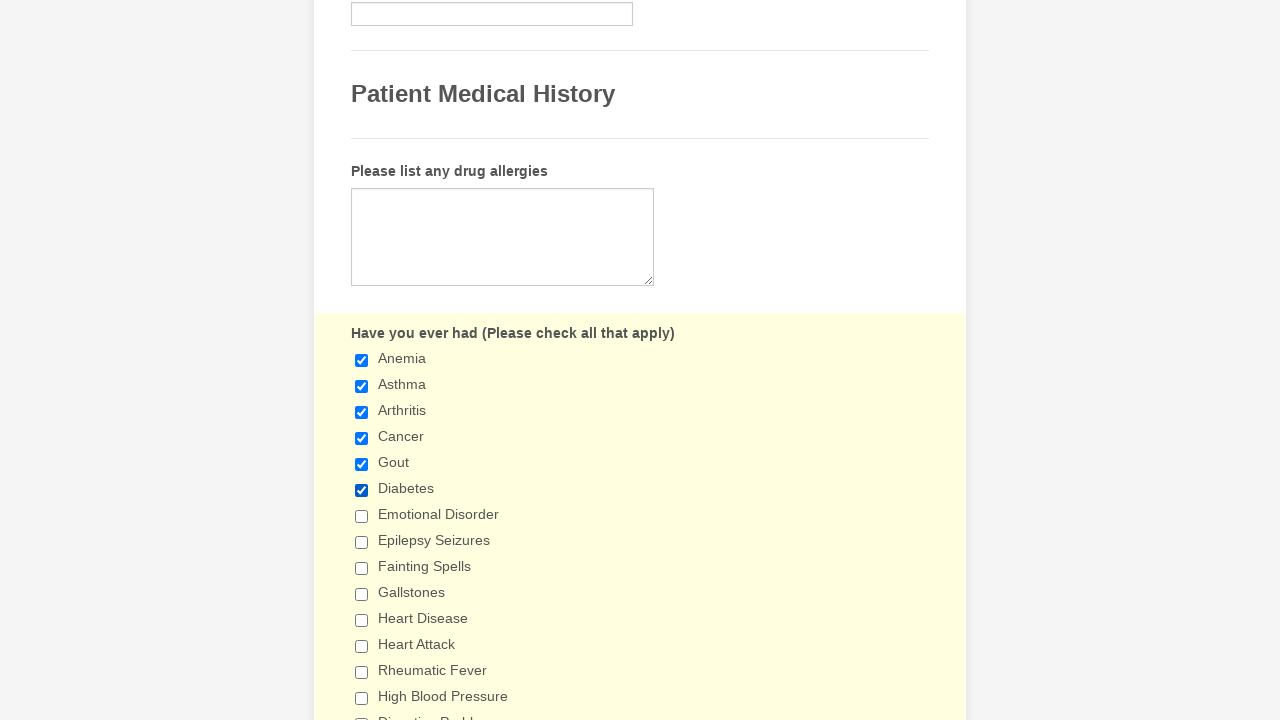

Clicked checkbox 7 to select it at (362, 516) on input[type='checkbox'] >> nth=6
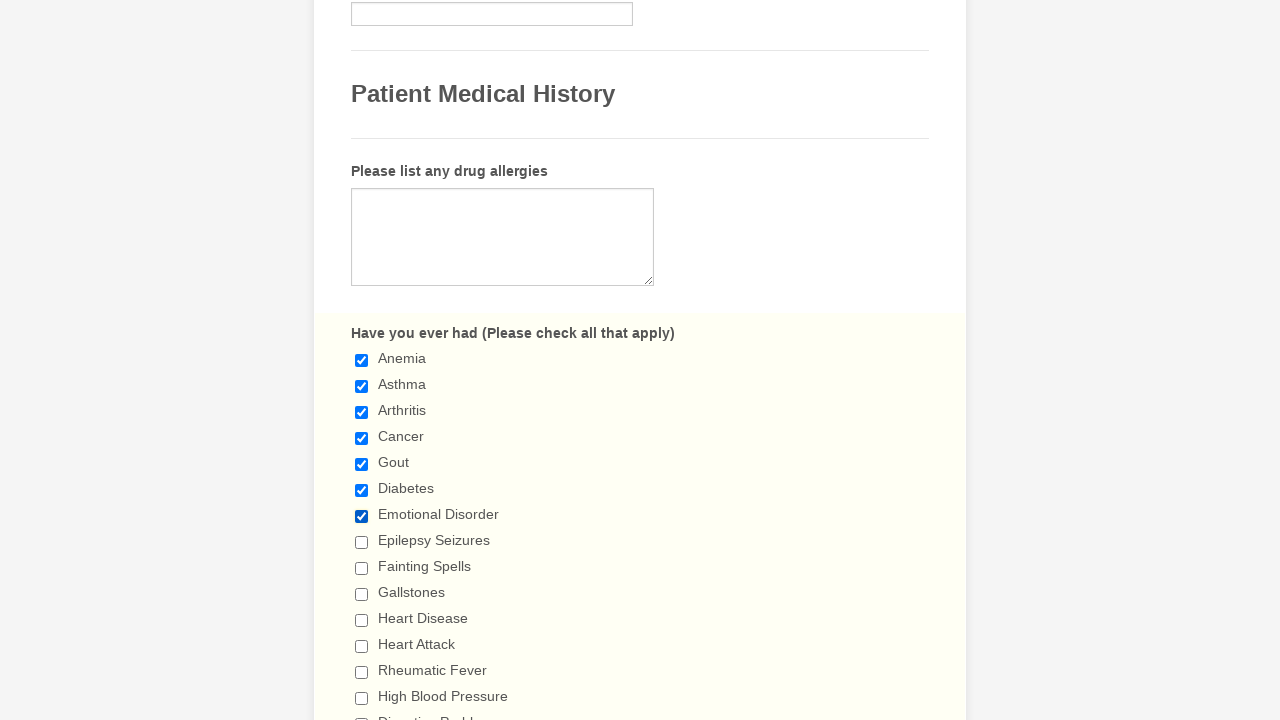

Waited 300ms after selecting checkbox 7
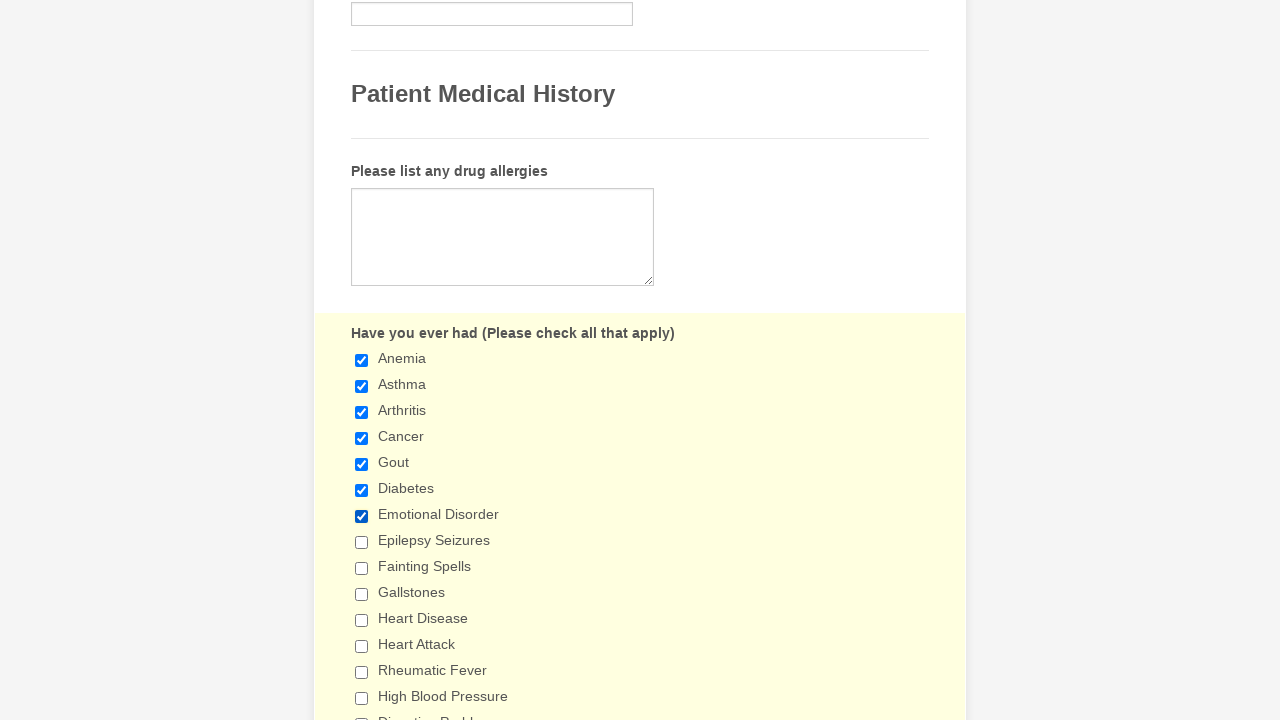

Clicked checkbox 8 to select it at (362, 542) on input[type='checkbox'] >> nth=7
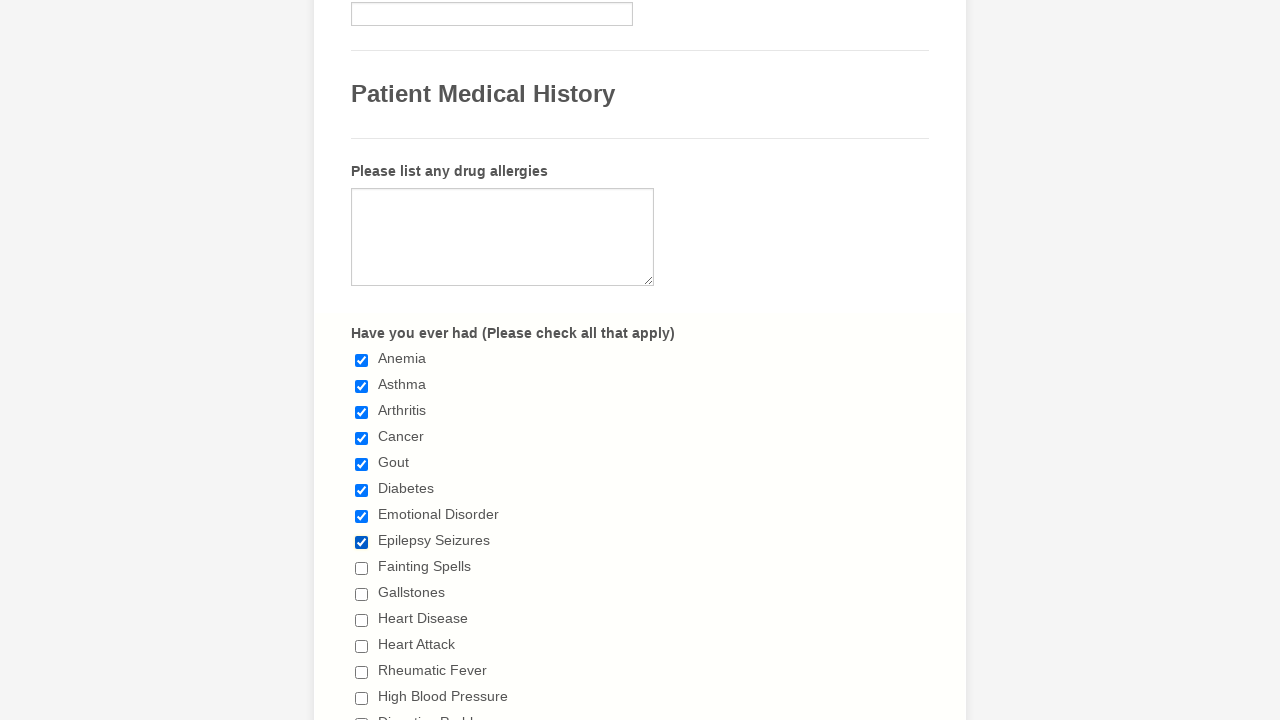

Waited 300ms after selecting checkbox 8
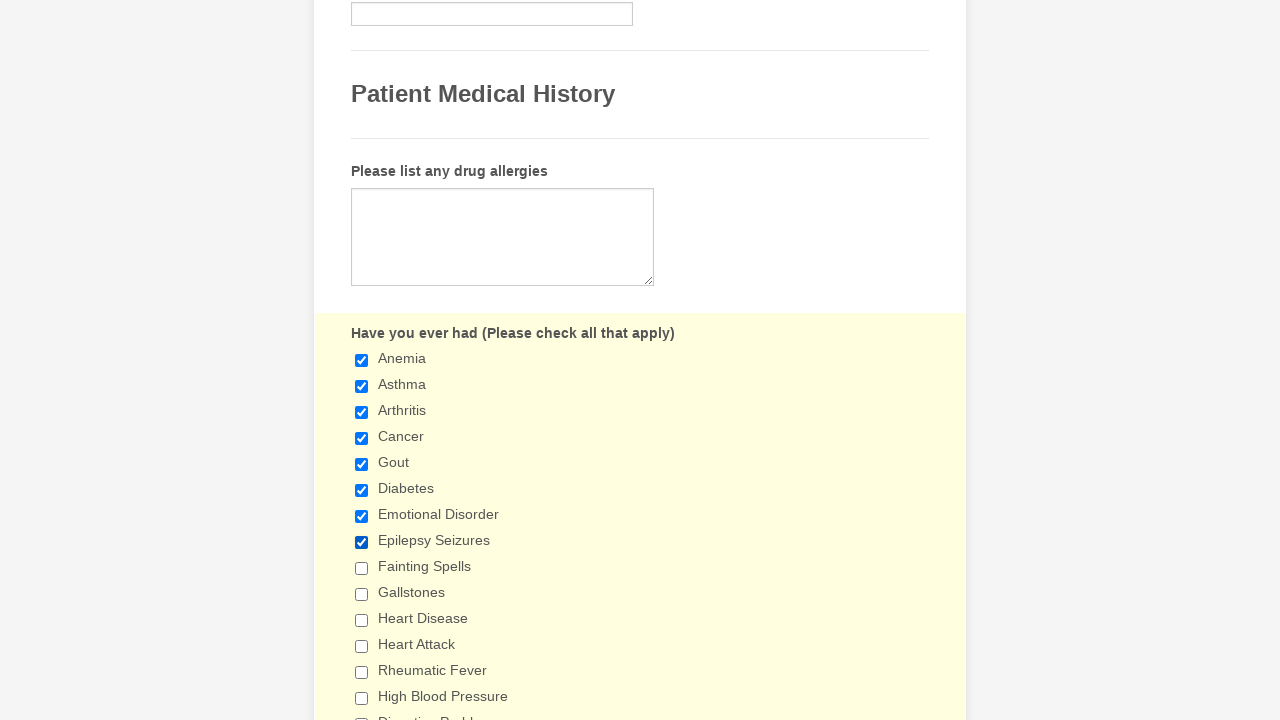

Clicked checkbox 9 to select it at (362, 568) on input[type='checkbox'] >> nth=8
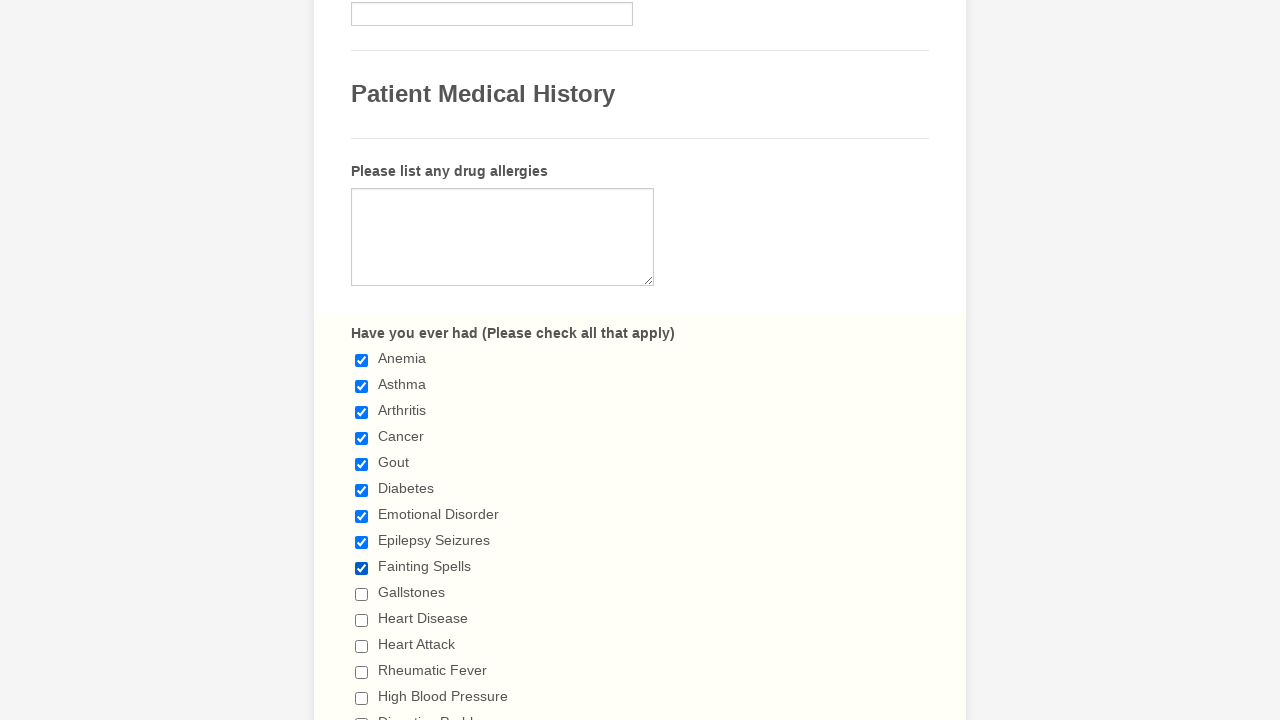

Waited 300ms after selecting checkbox 9
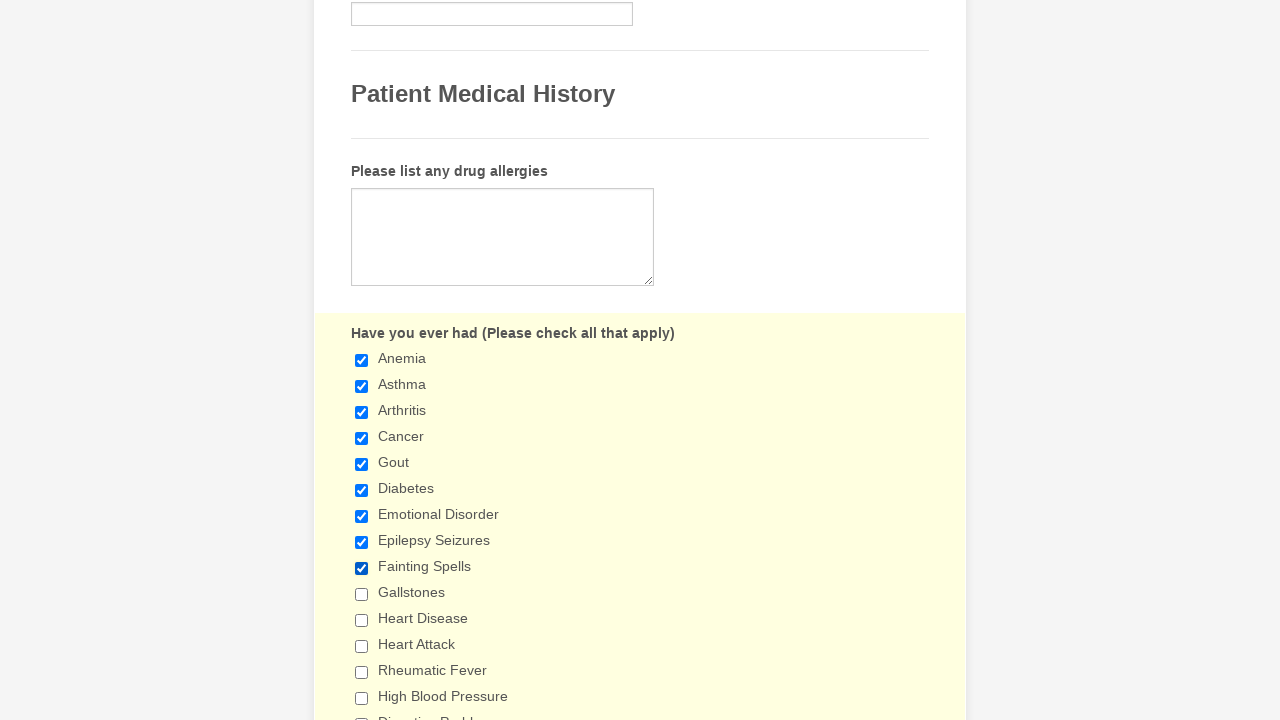

Clicked checkbox 10 to select it at (362, 594) on input[type='checkbox'] >> nth=9
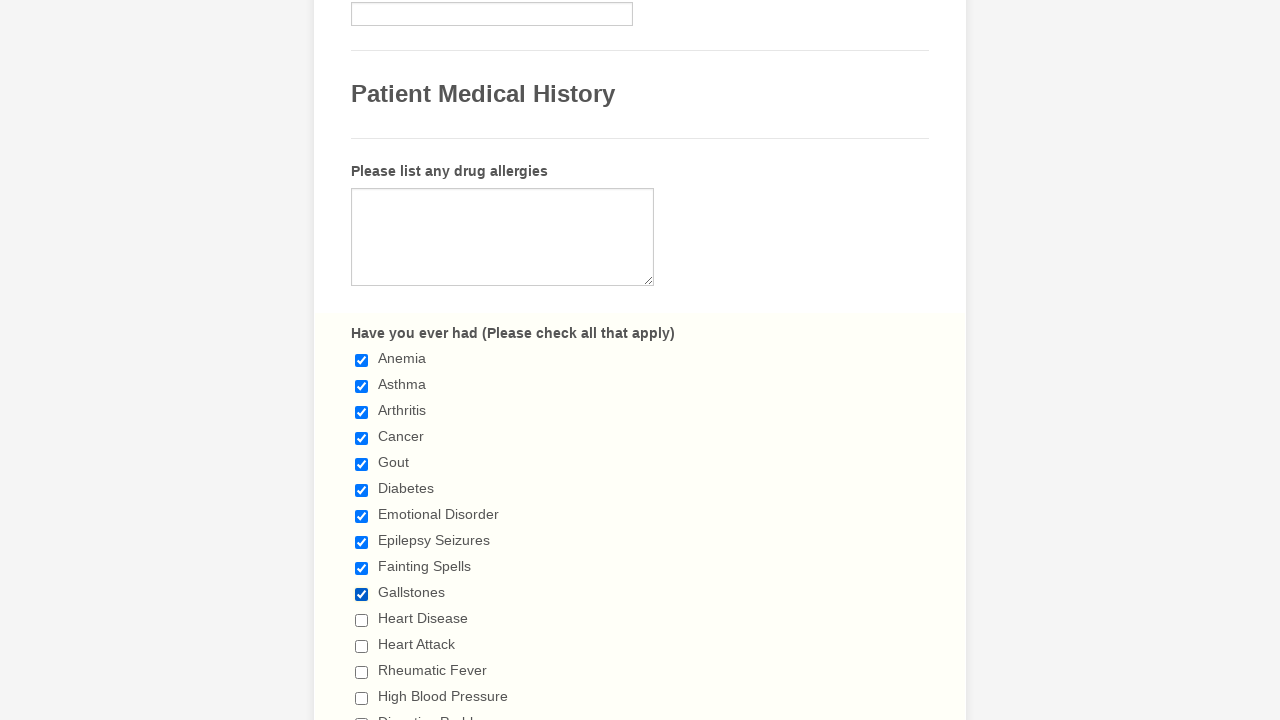

Waited 300ms after selecting checkbox 10
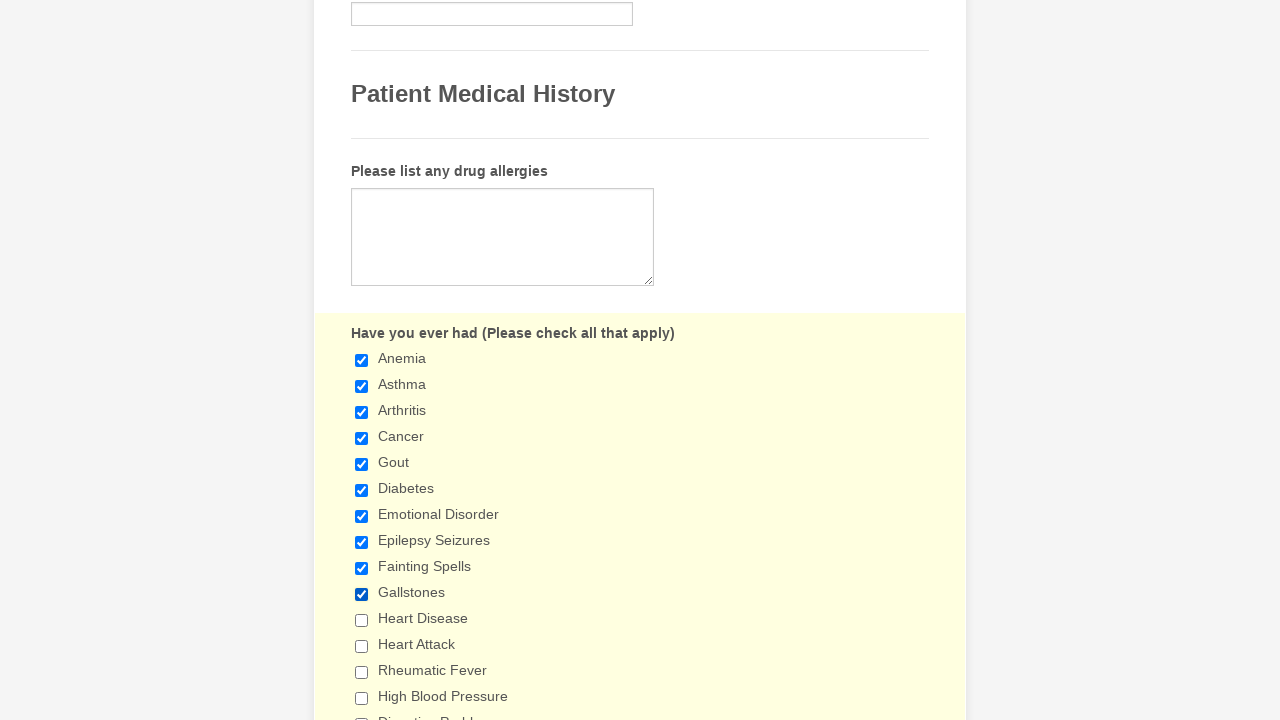

Clicked checkbox 11 to select it at (362, 620) on input[type='checkbox'] >> nth=10
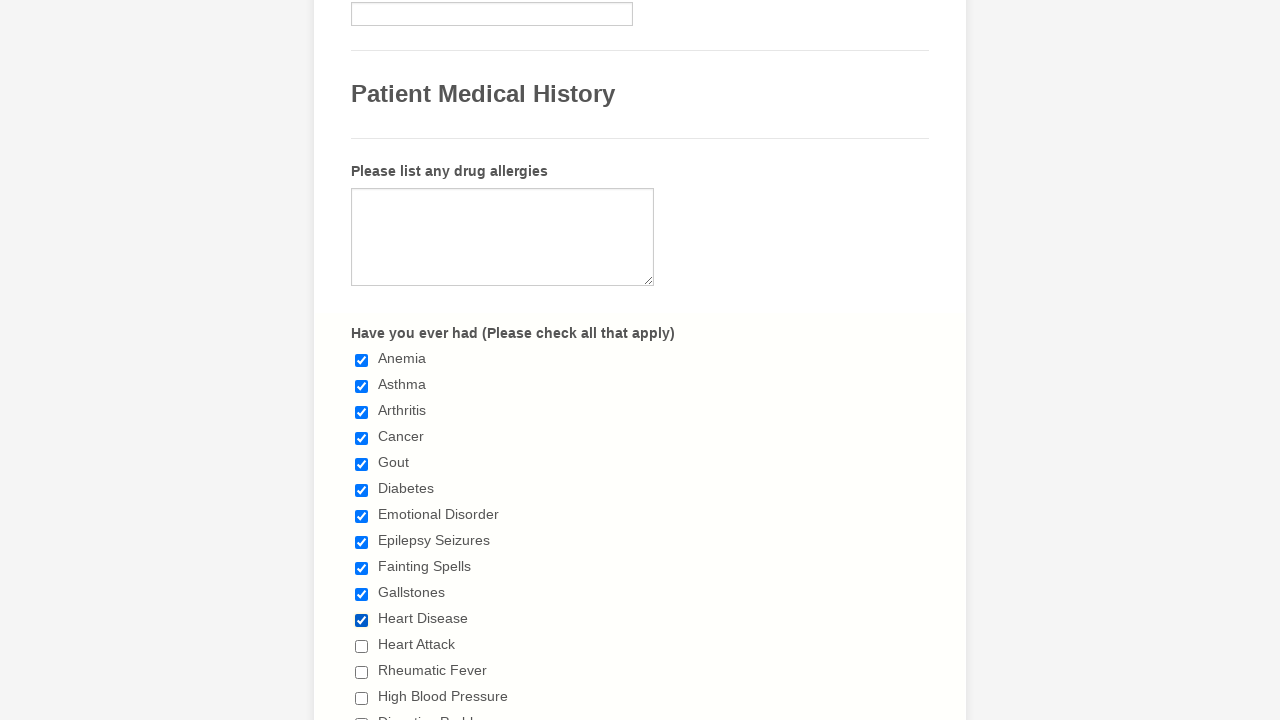

Waited 300ms after selecting checkbox 11
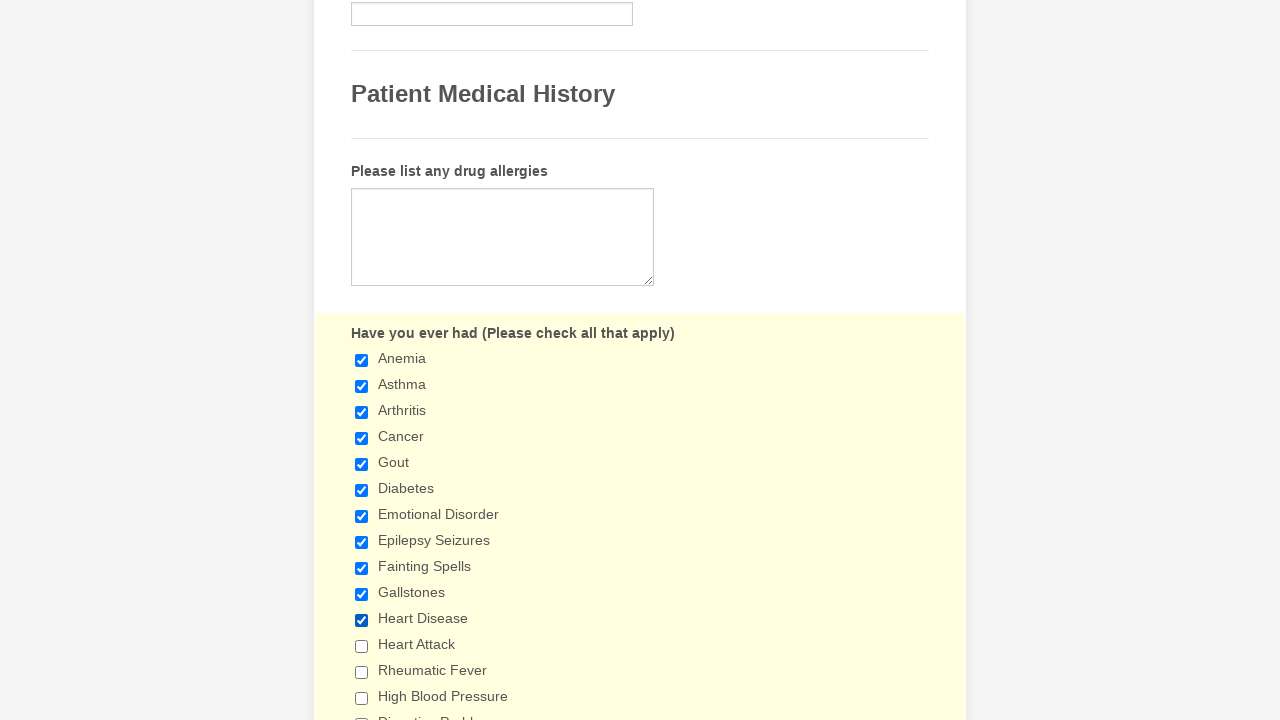

Clicked checkbox 12 to select it at (362, 646) on input[type='checkbox'] >> nth=11
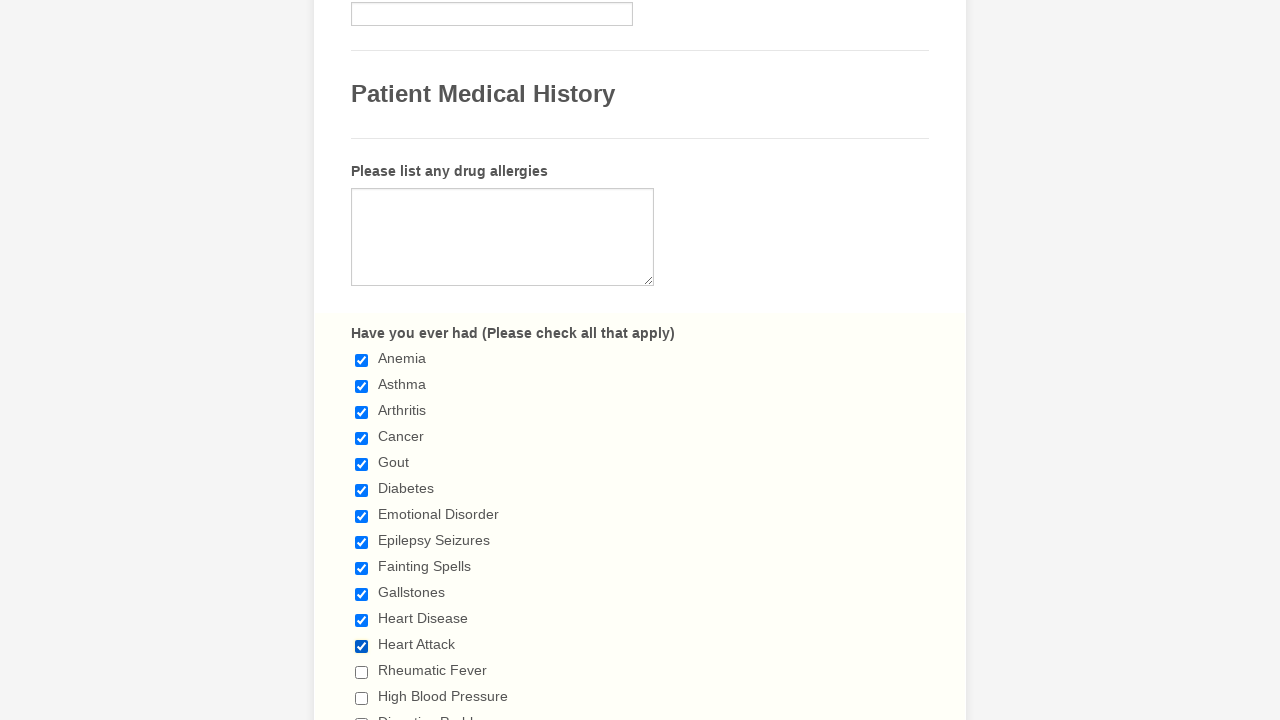

Waited 300ms after selecting checkbox 12
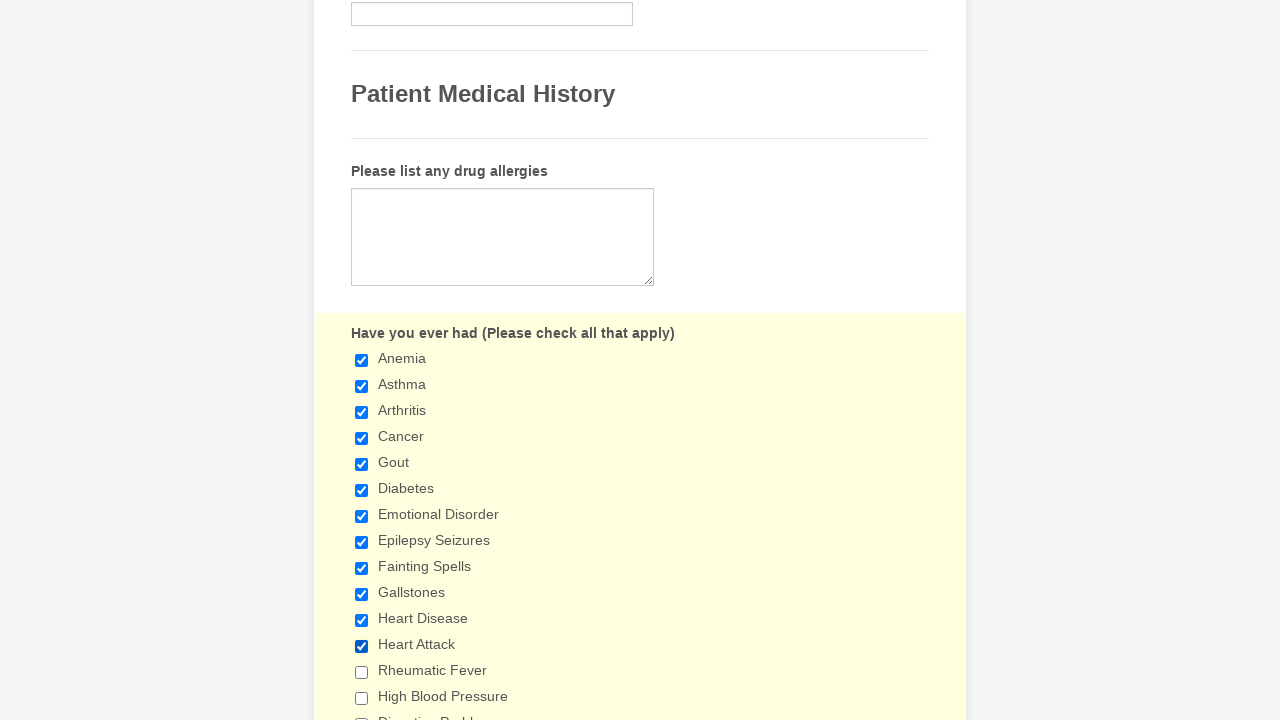

Clicked checkbox 13 to select it at (362, 672) on input[type='checkbox'] >> nth=12
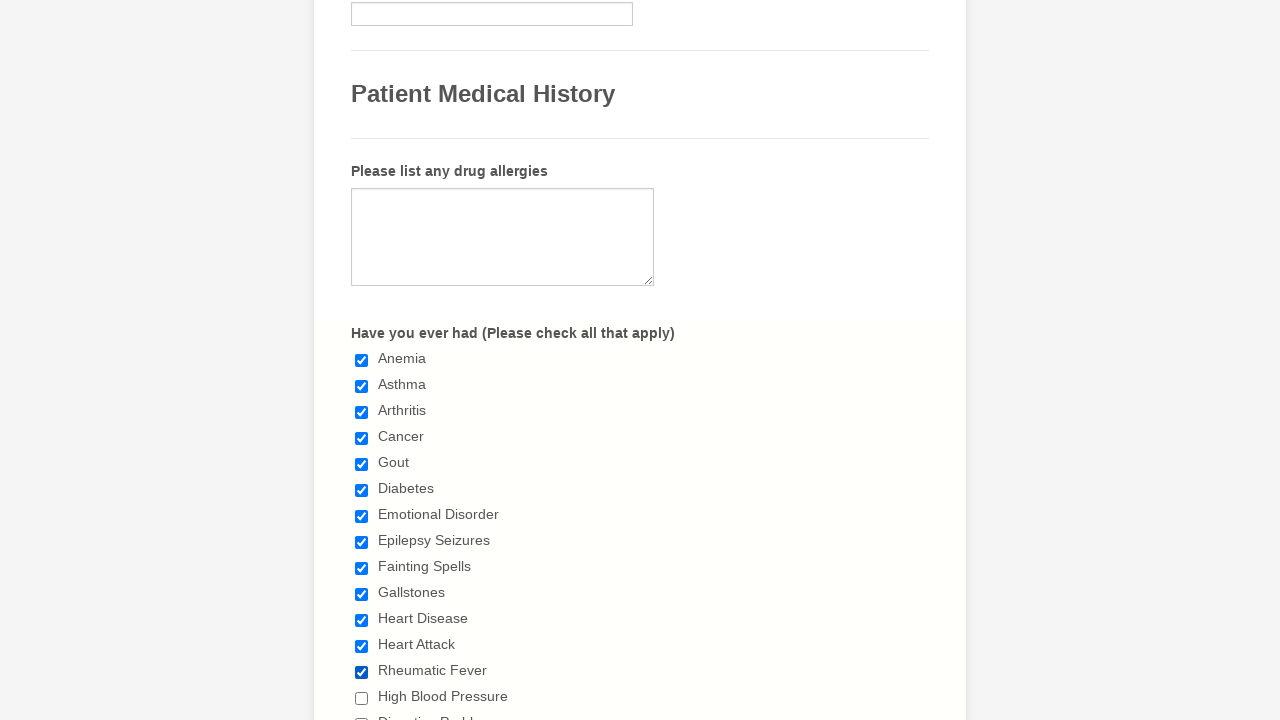

Waited 300ms after selecting checkbox 13
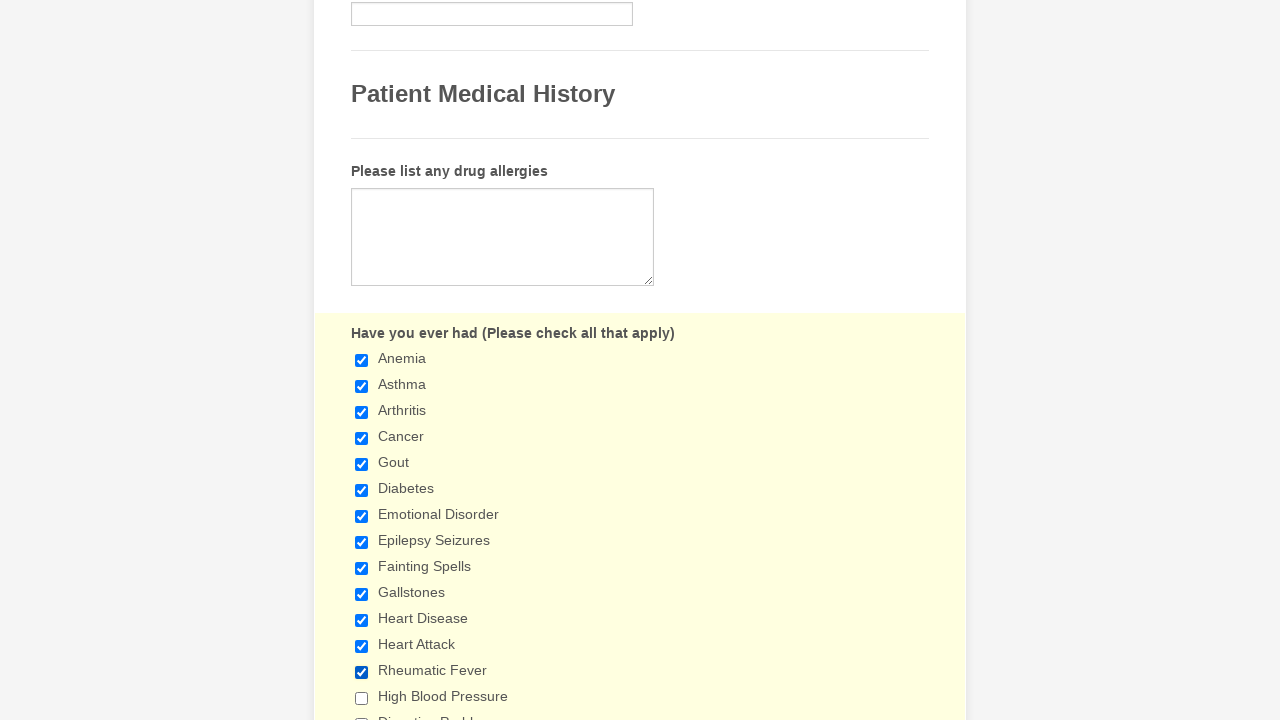

Clicked checkbox 14 to select it at (362, 698) on input[type='checkbox'] >> nth=13
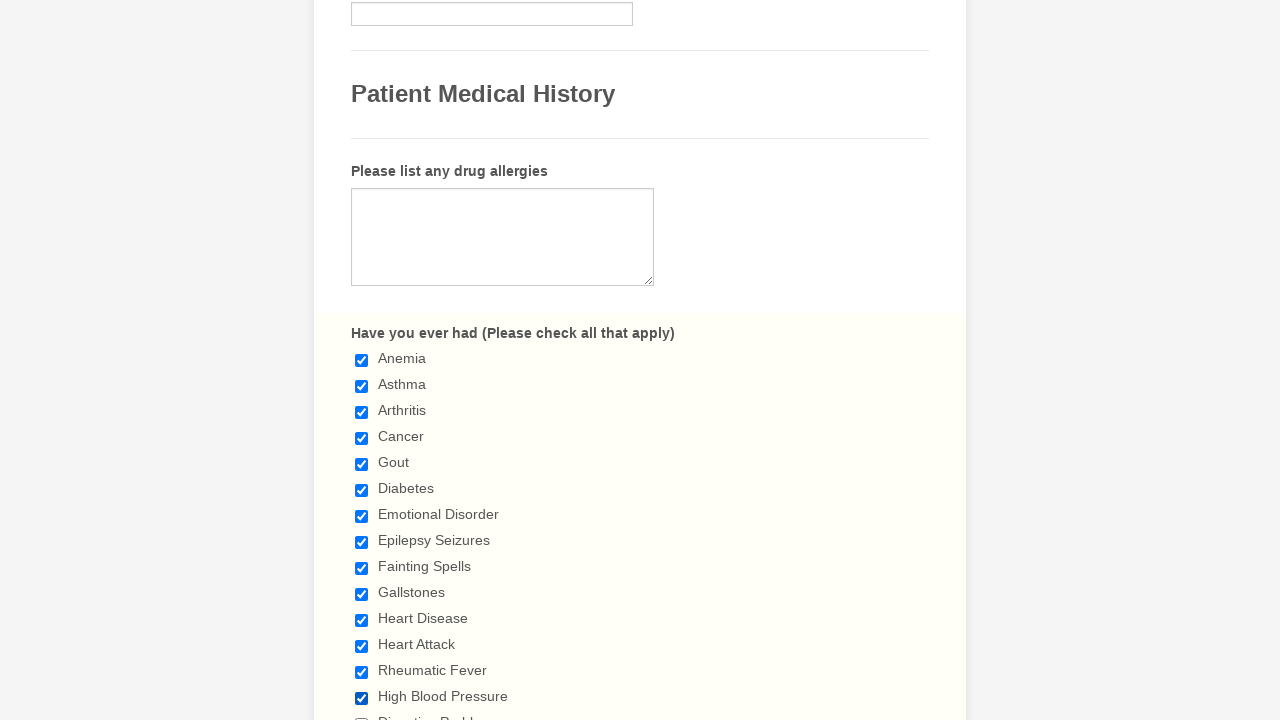

Waited 300ms after selecting checkbox 14
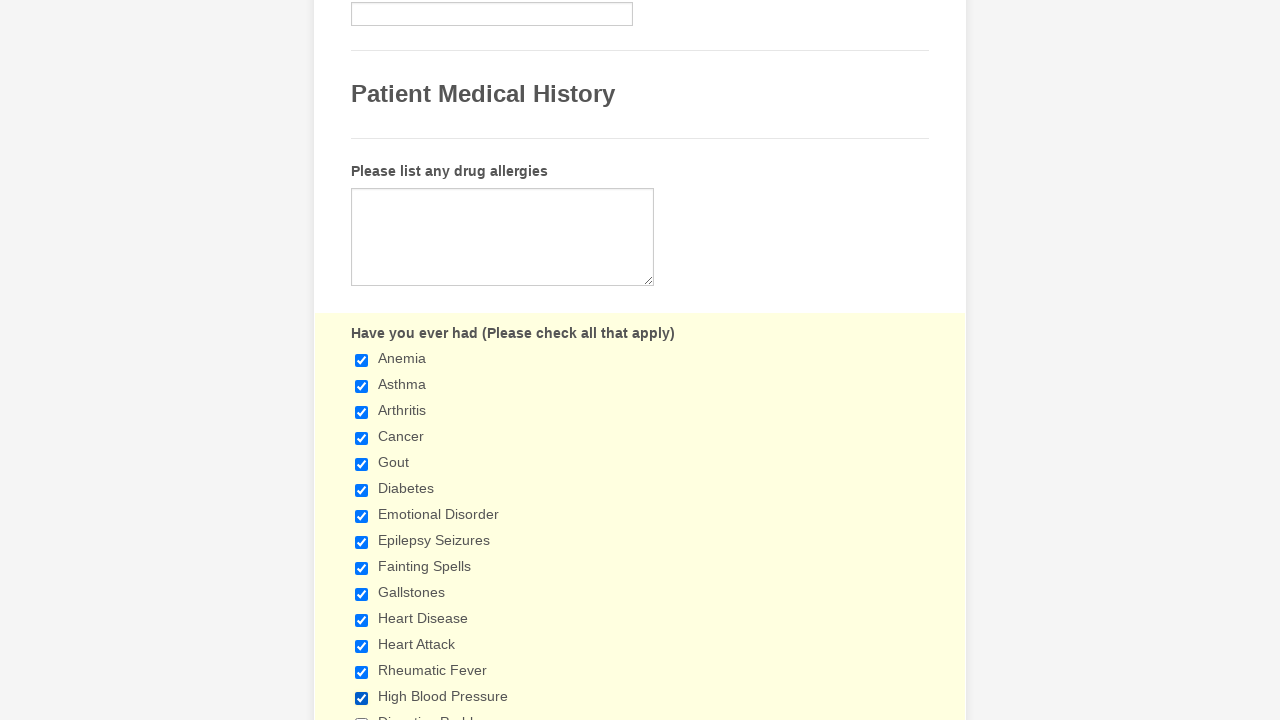

Clicked checkbox 15 to select it at (362, 714) on input[type='checkbox'] >> nth=14
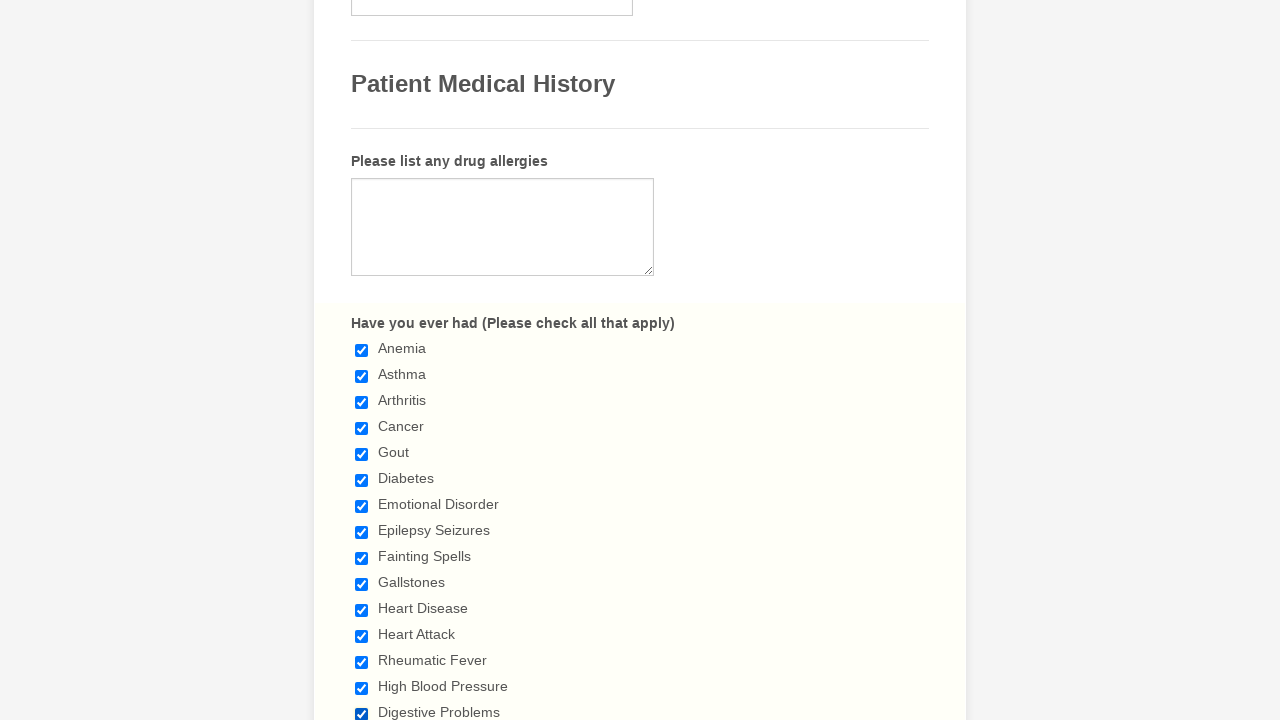

Waited 300ms after selecting checkbox 15
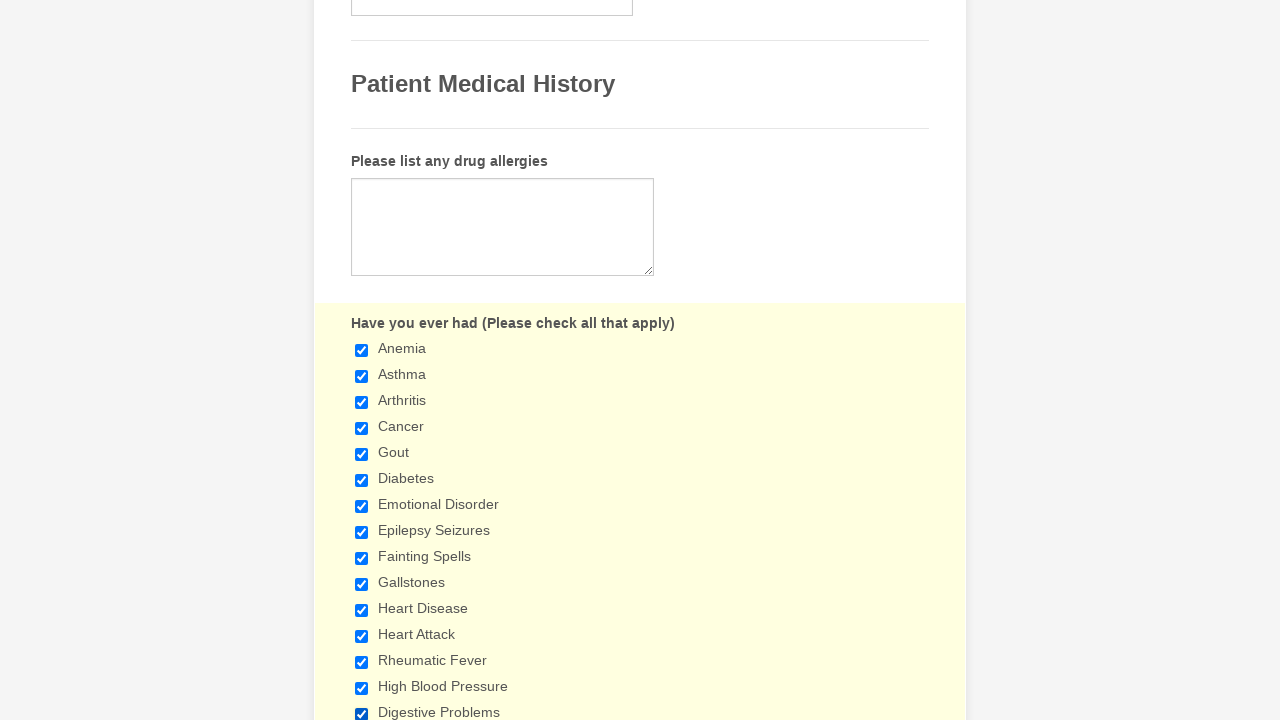

Clicked checkbox 16 to select it at (362, 360) on input[type='checkbox'] >> nth=15
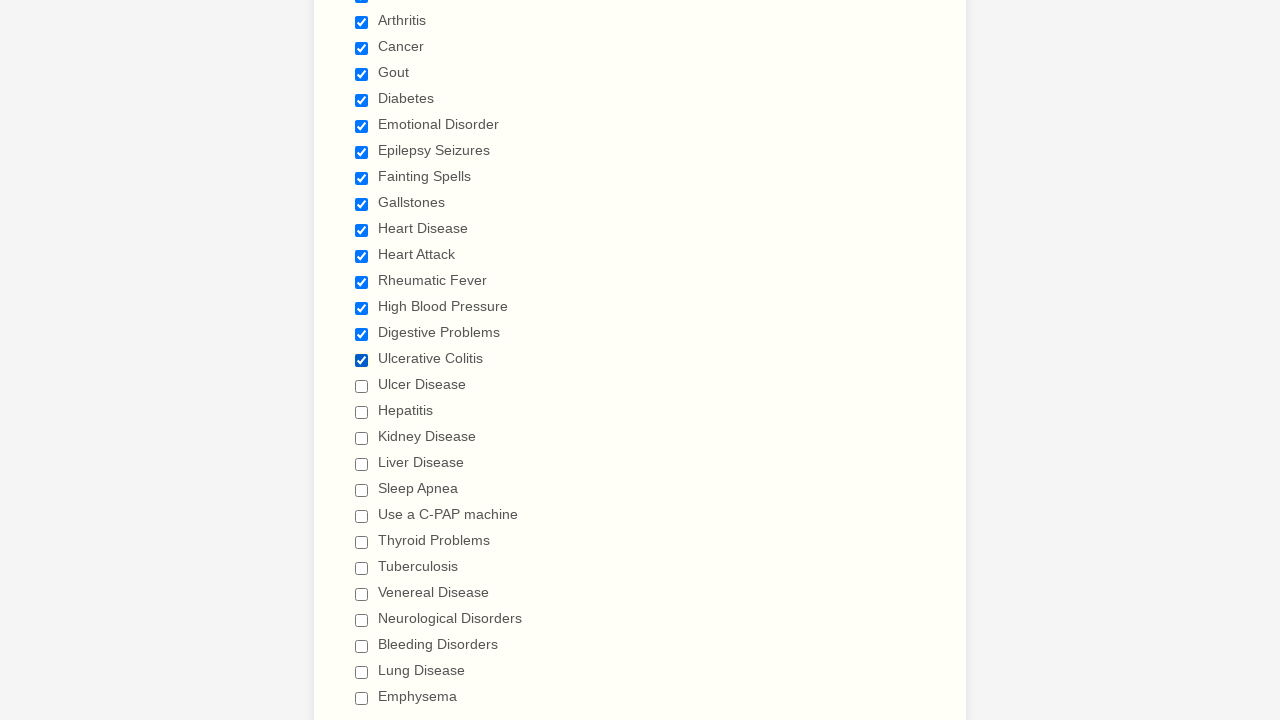

Waited 300ms after selecting checkbox 16
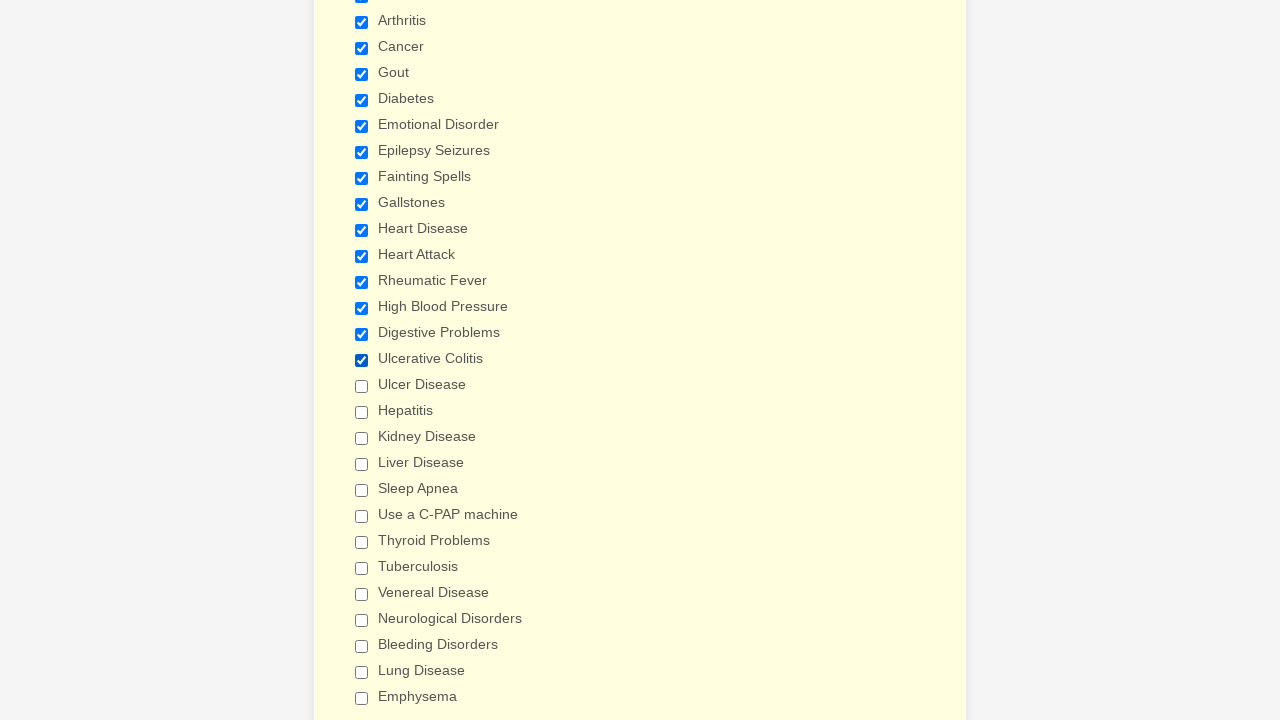

Clicked checkbox 17 to select it at (362, 386) on input[type='checkbox'] >> nth=16
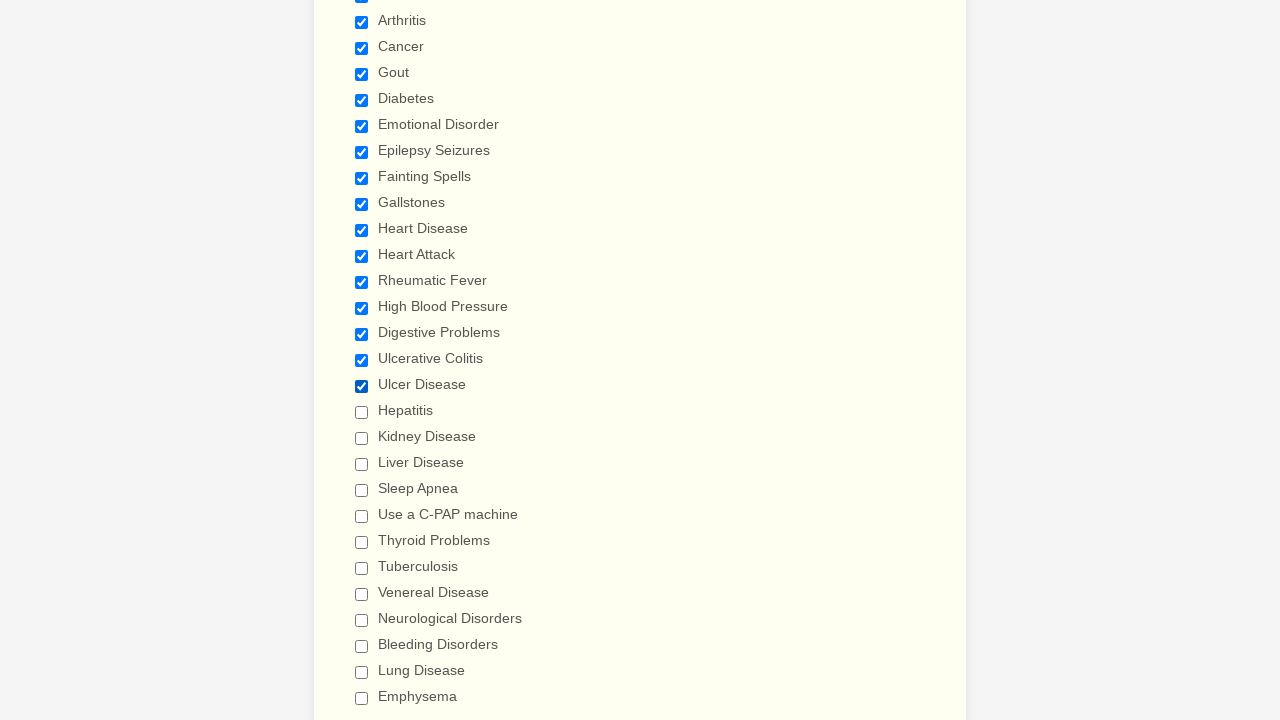

Waited 300ms after selecting checkbox 17
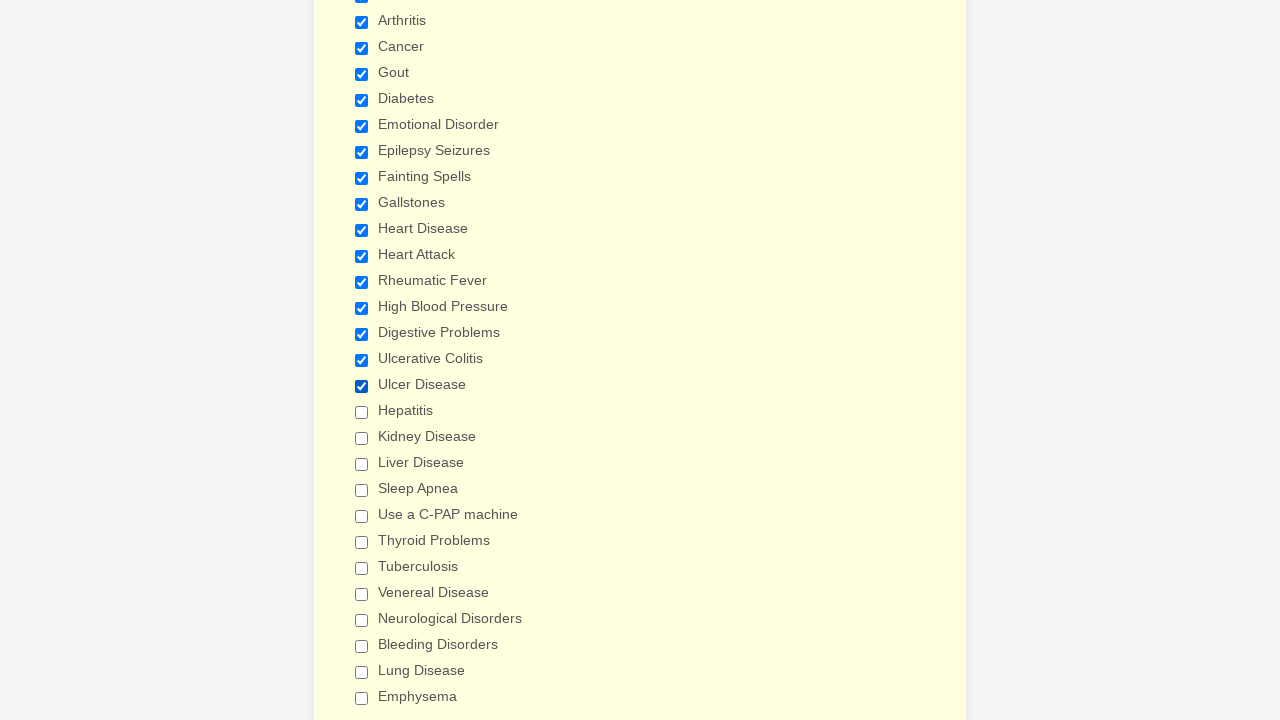

Clicked checkbox 18 to select it at (362, 412) on input[type='checkbox'] >> nth=17
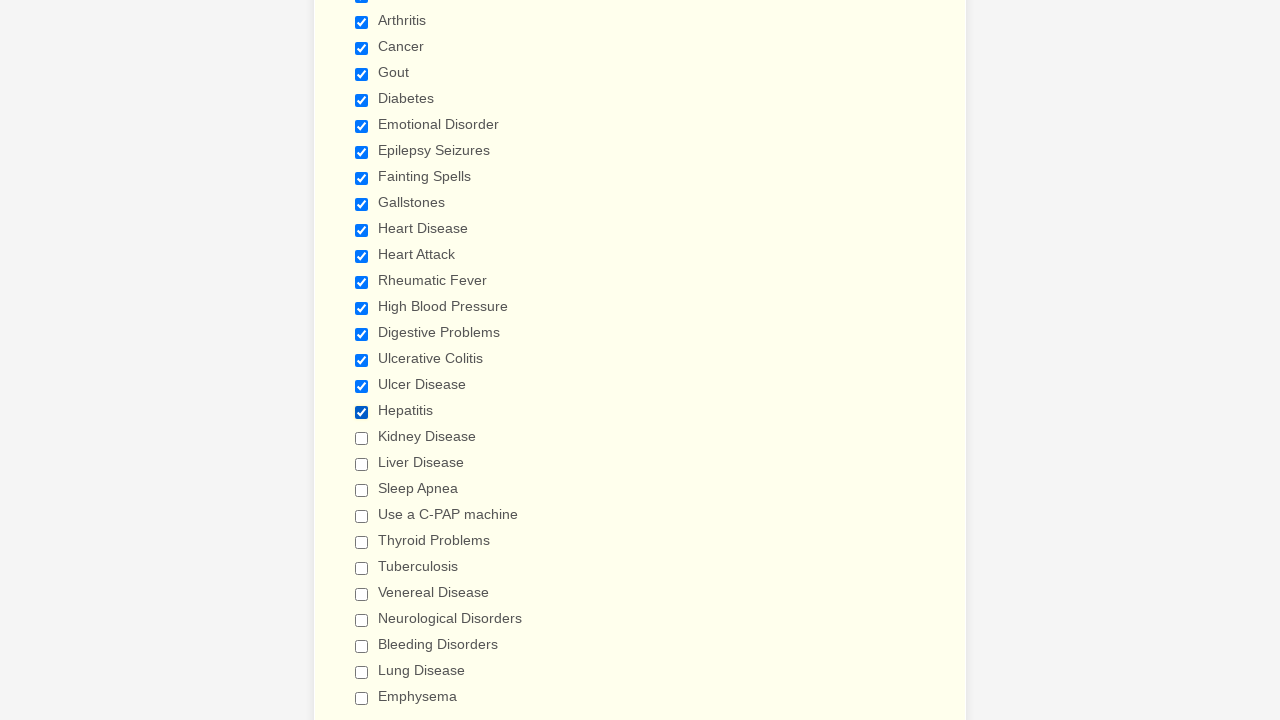

Waited 300ms after selecting checkbox 18
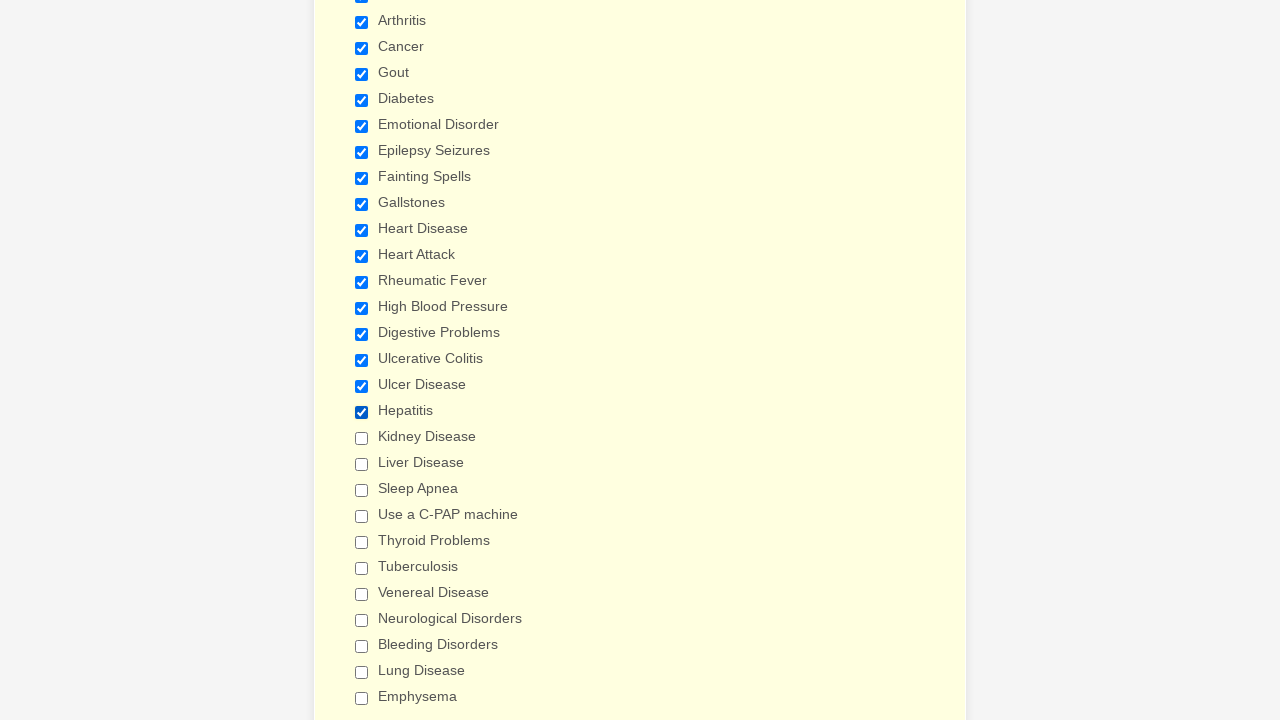

Clicked checkbox 19 to select it at (362, 438) on input[type='checkbox'] >> nth=18
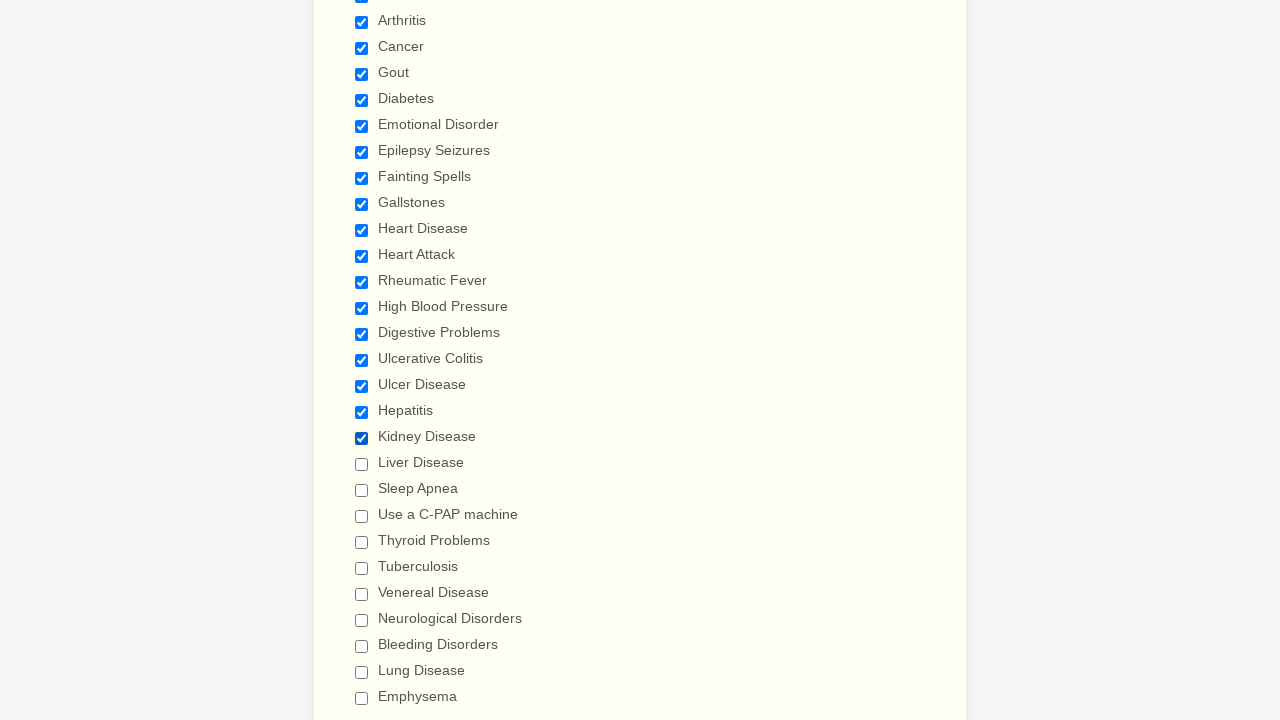

Waited 300ms after selecting checkbox 19
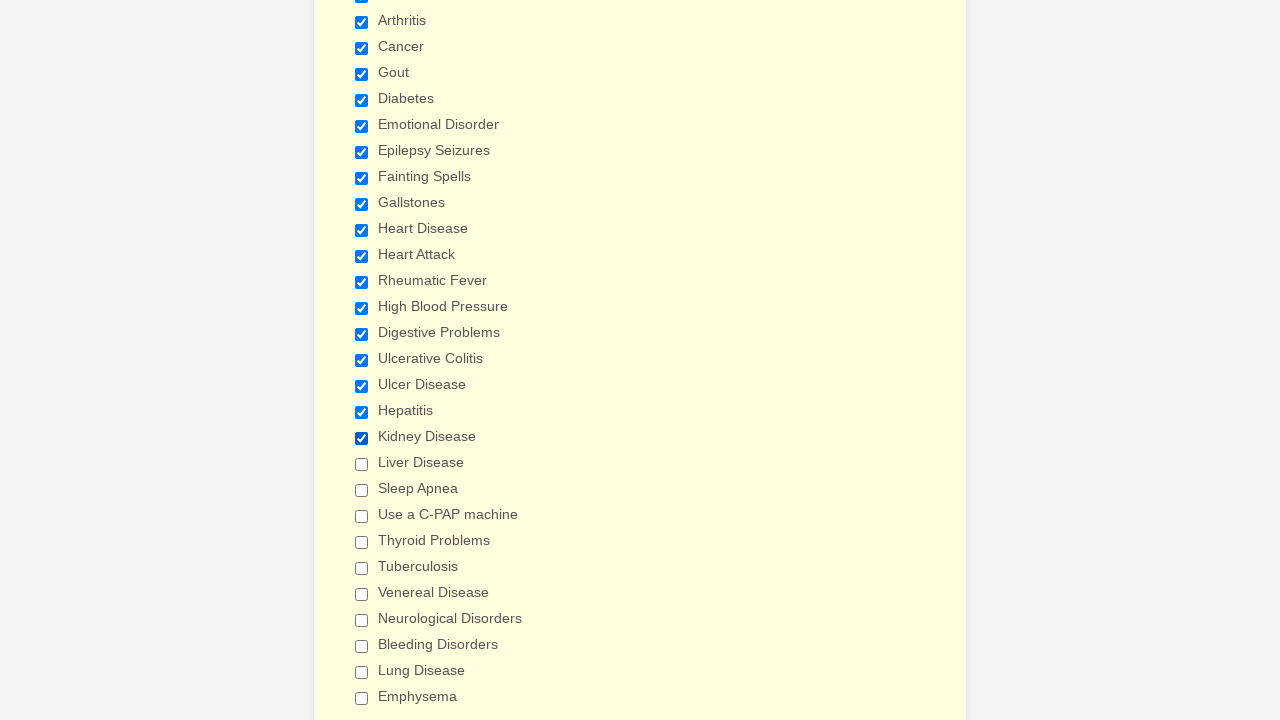

Clicked checkbox 20 to select it at (362, 464) on input[type='checkbox'] >> nth=19
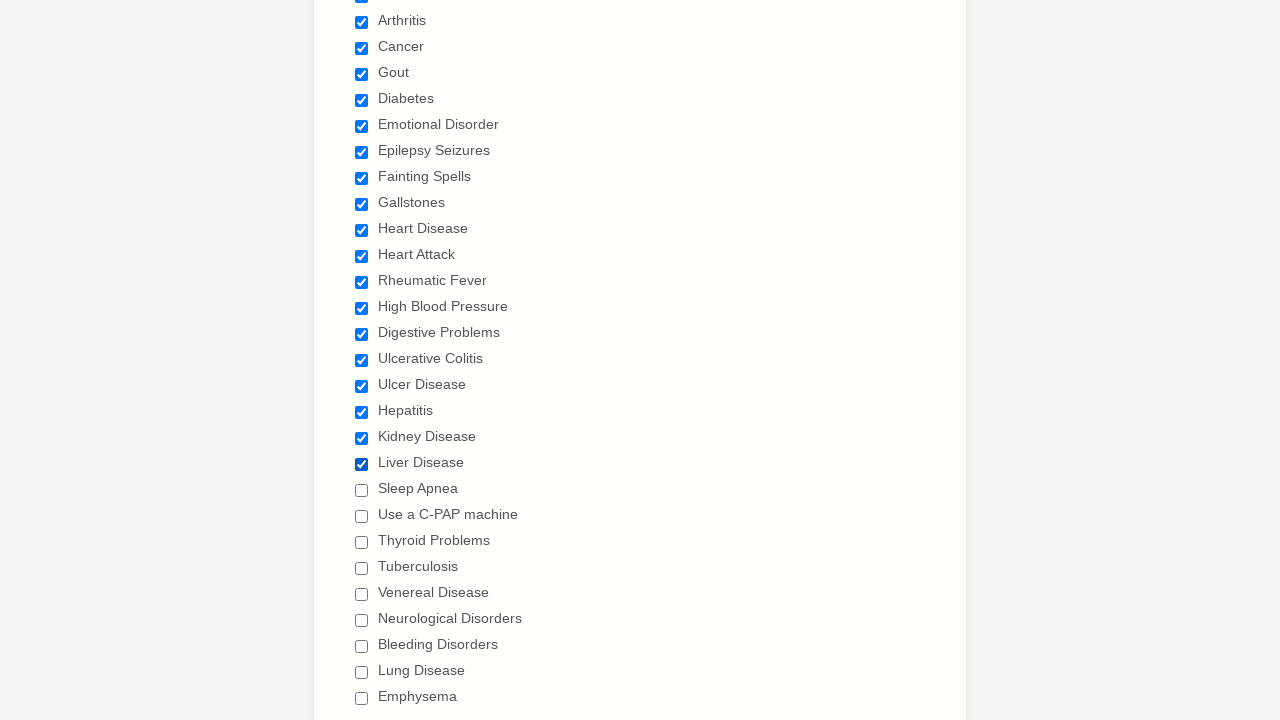

Waited 300ms after selecting checkbox 20
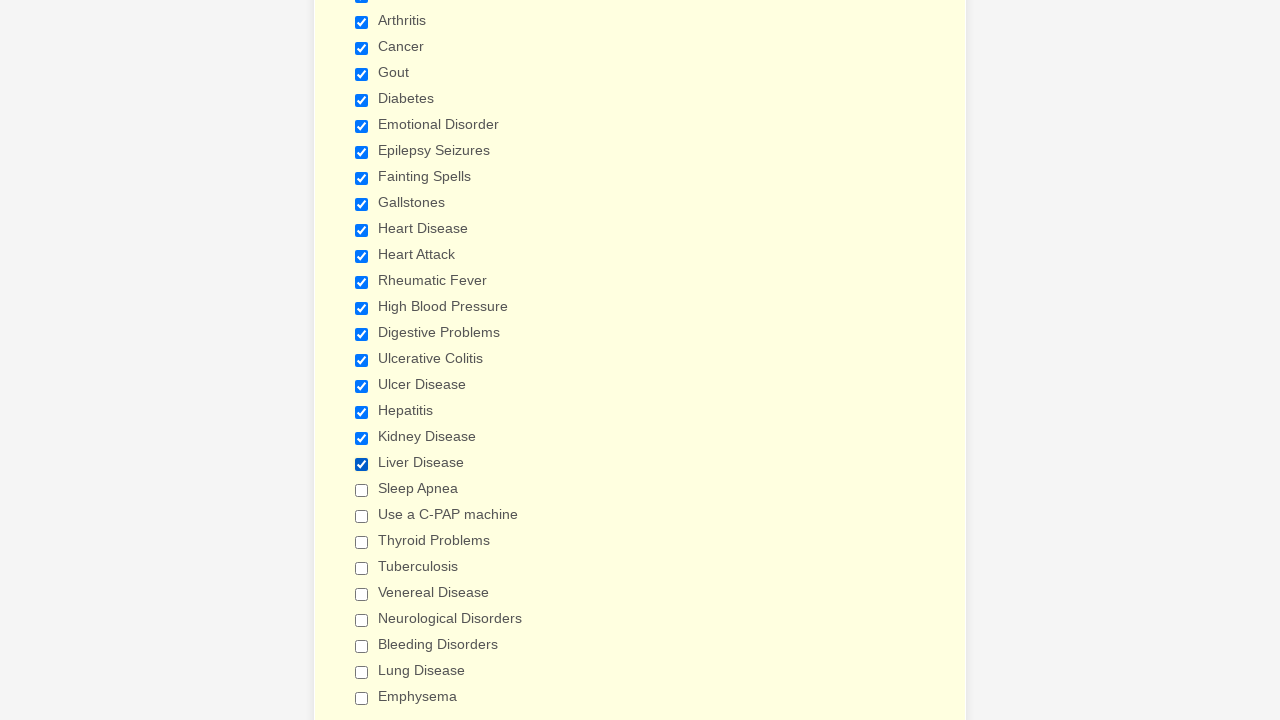

Clicked checkbox 21 to select it at (362, 490) on input[type='checkbox'] >> nth=20
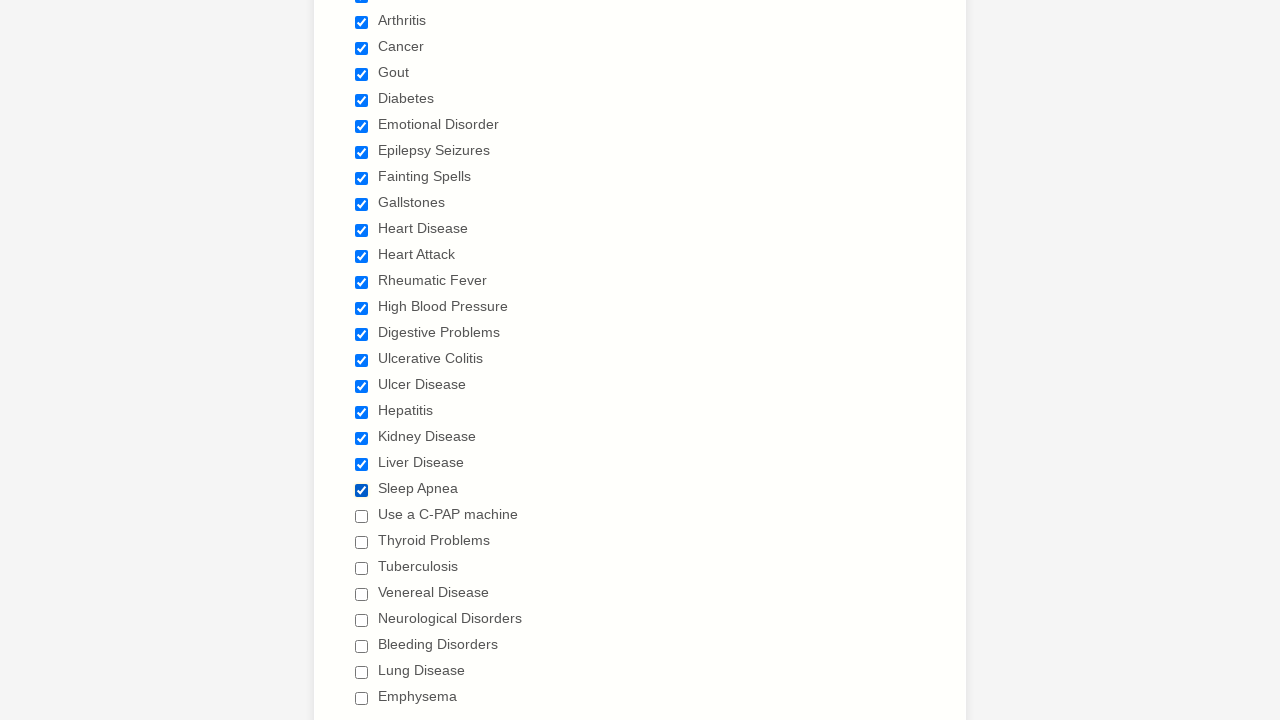

Waited 300ms after selecting checkbox 21
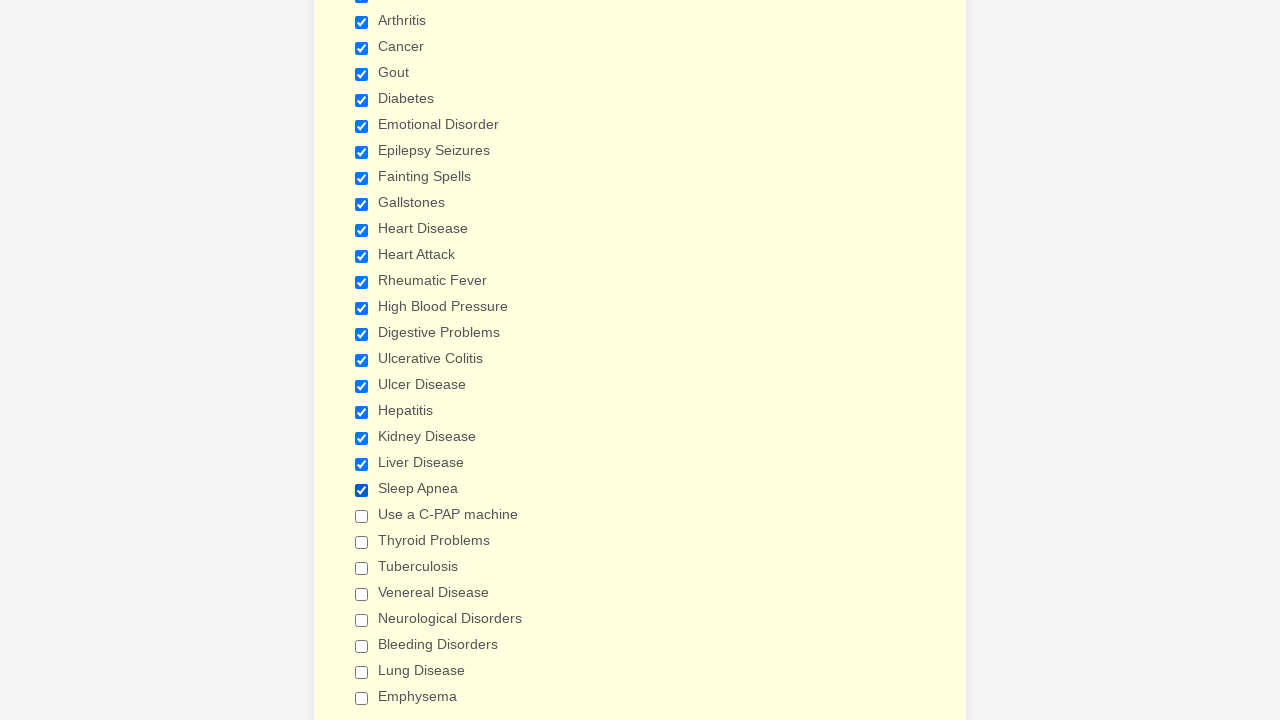

Clicked checkbox 22 to select it at (362, 516) on input[type='checkbox'] >> nth=21
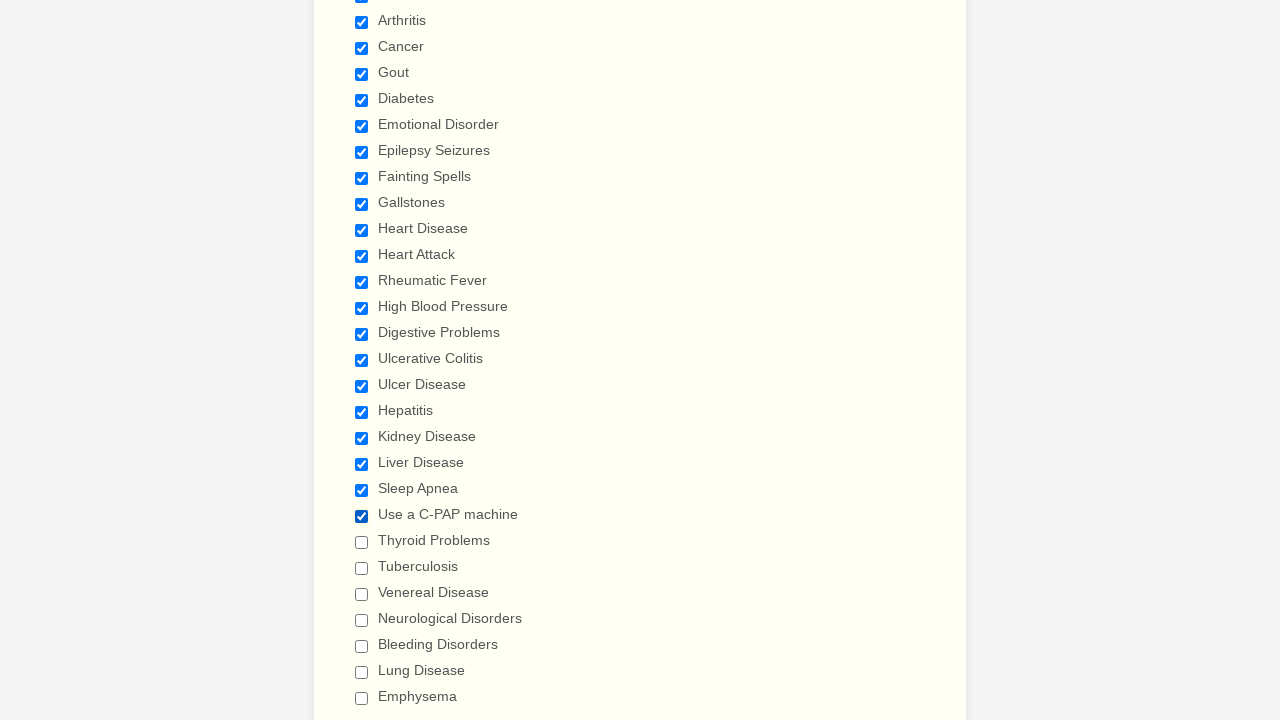

Waited 300ms after selecting checkbox 22
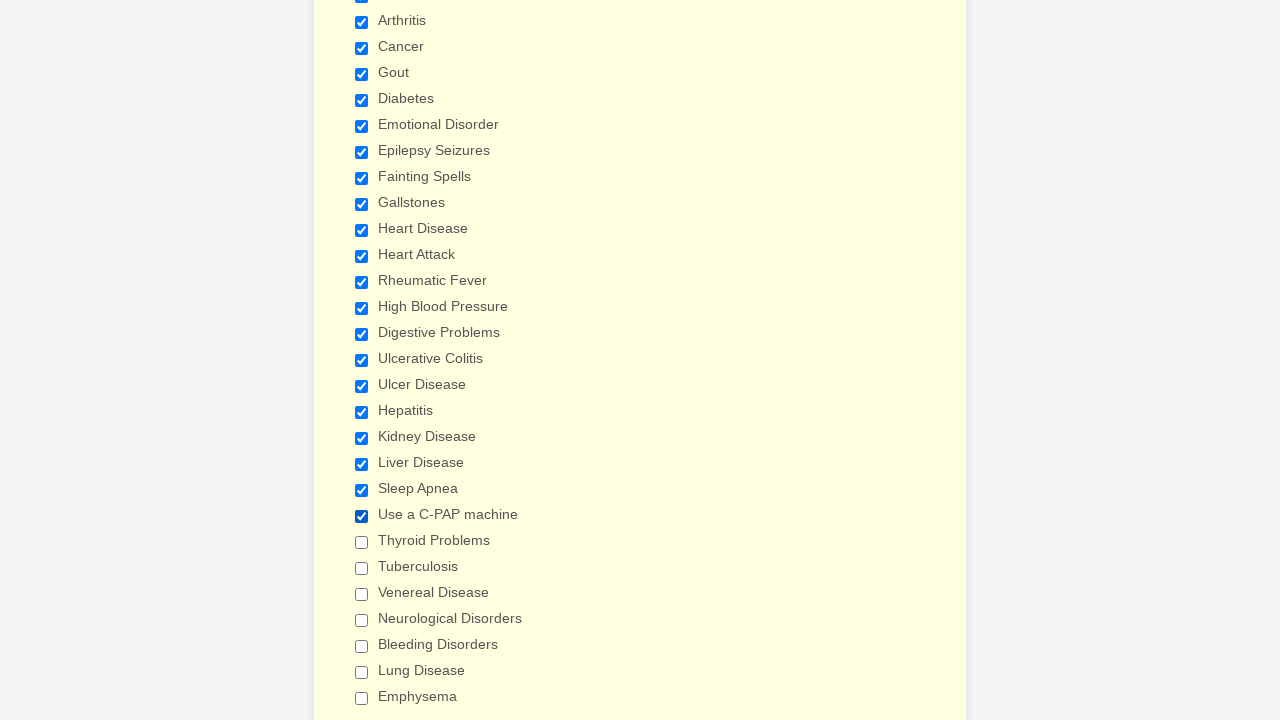

Clicked checkbox 23 to select it at (362, 542) on input[type='checkbox'] >> nth=22
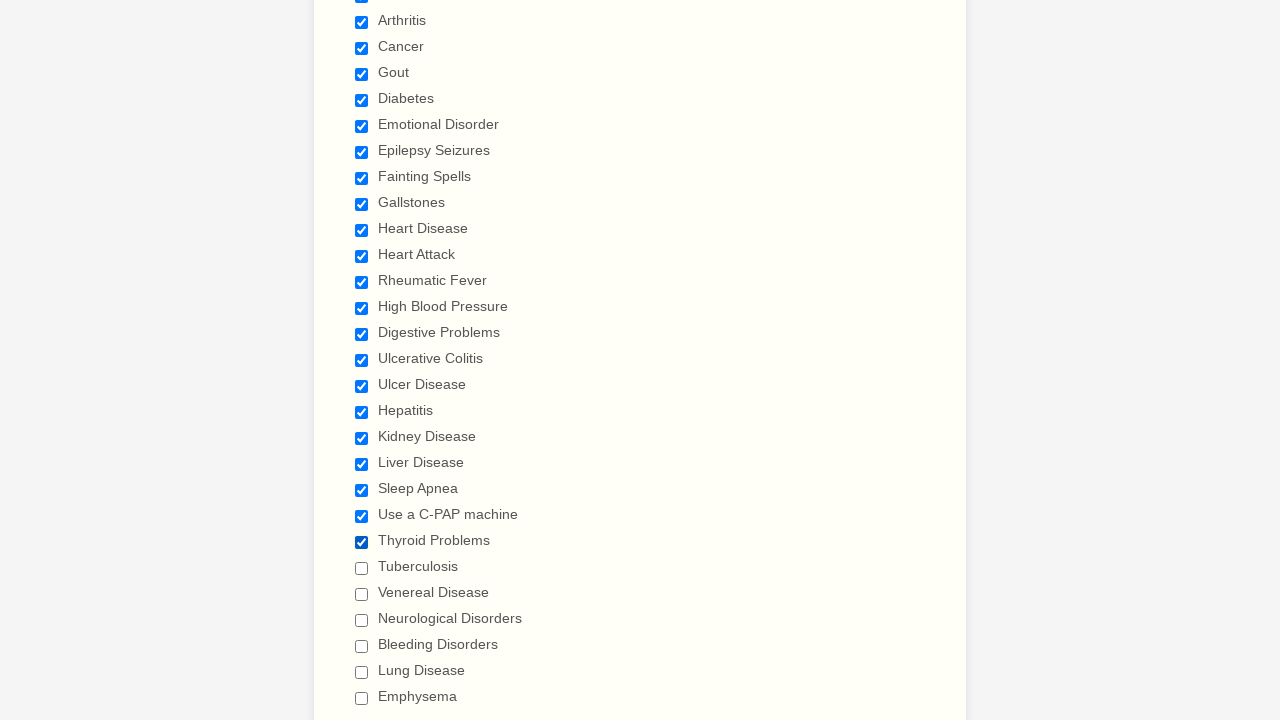

Waited 300ms after selecting checkbox 23
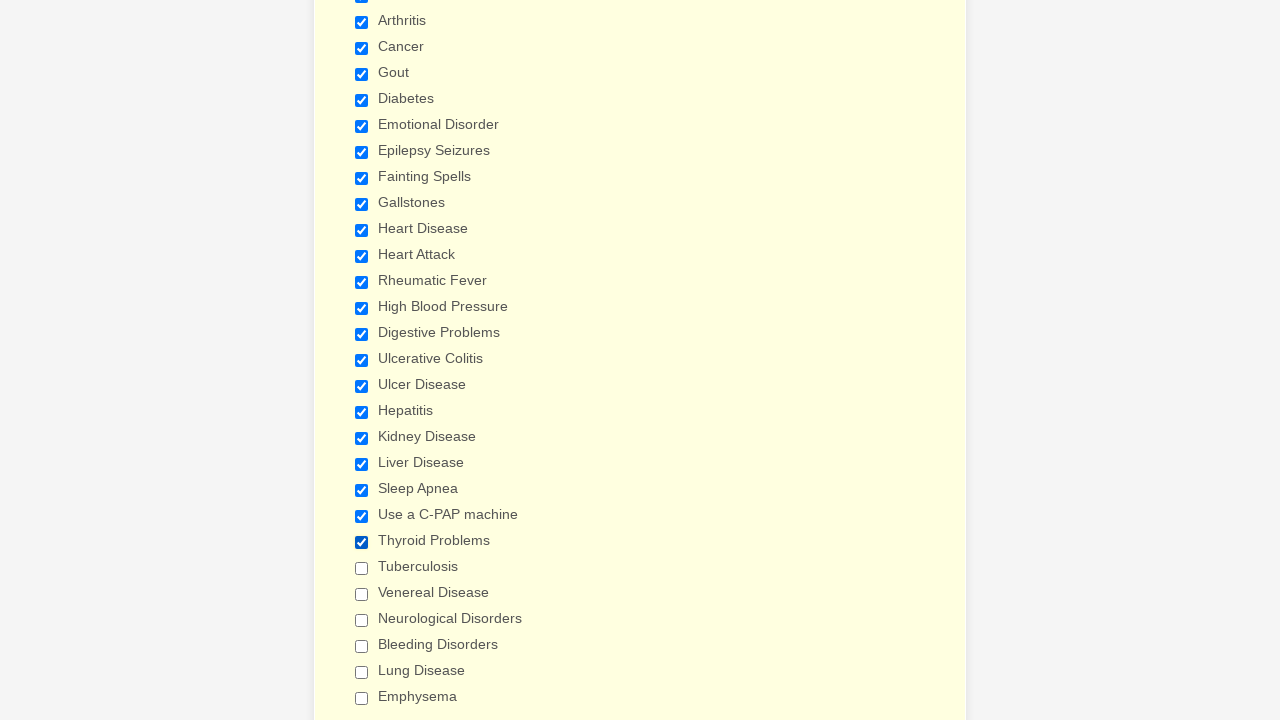

Clicked checkbox 24 to select it at (362, 568) on input[type='checkbox'] >> nth=23
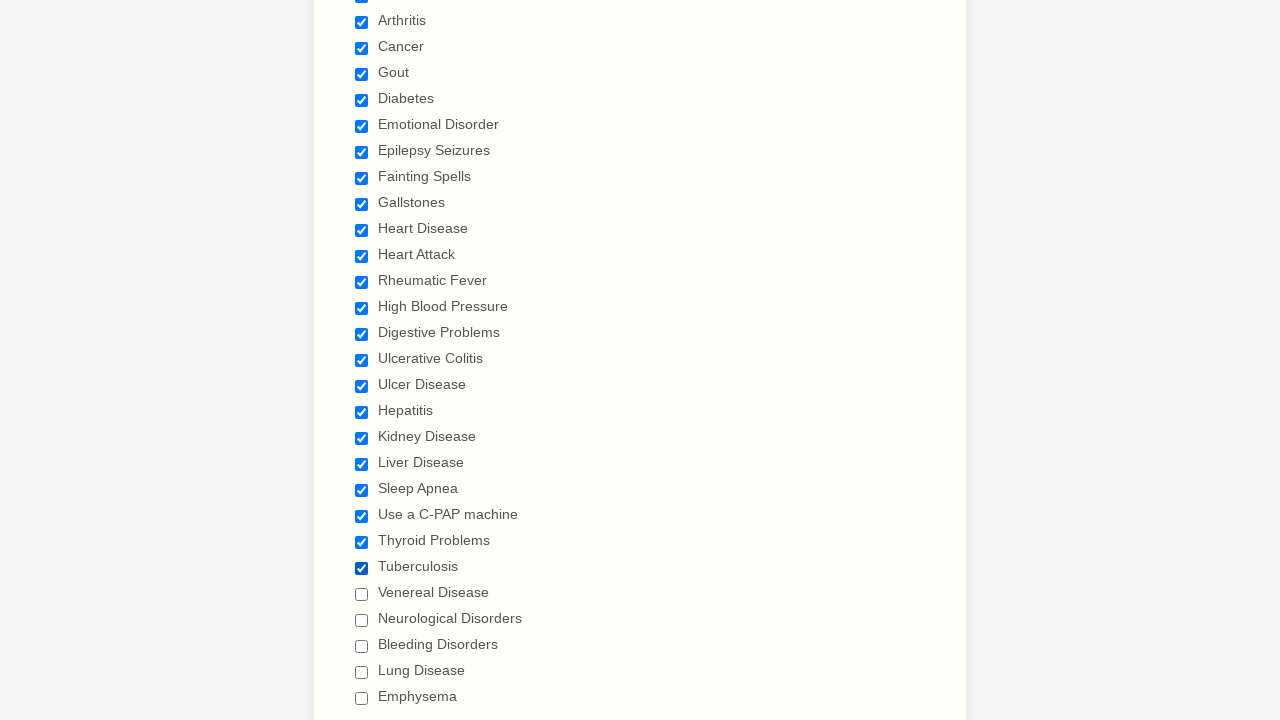

Waited 300ms after selecting checkbox 24
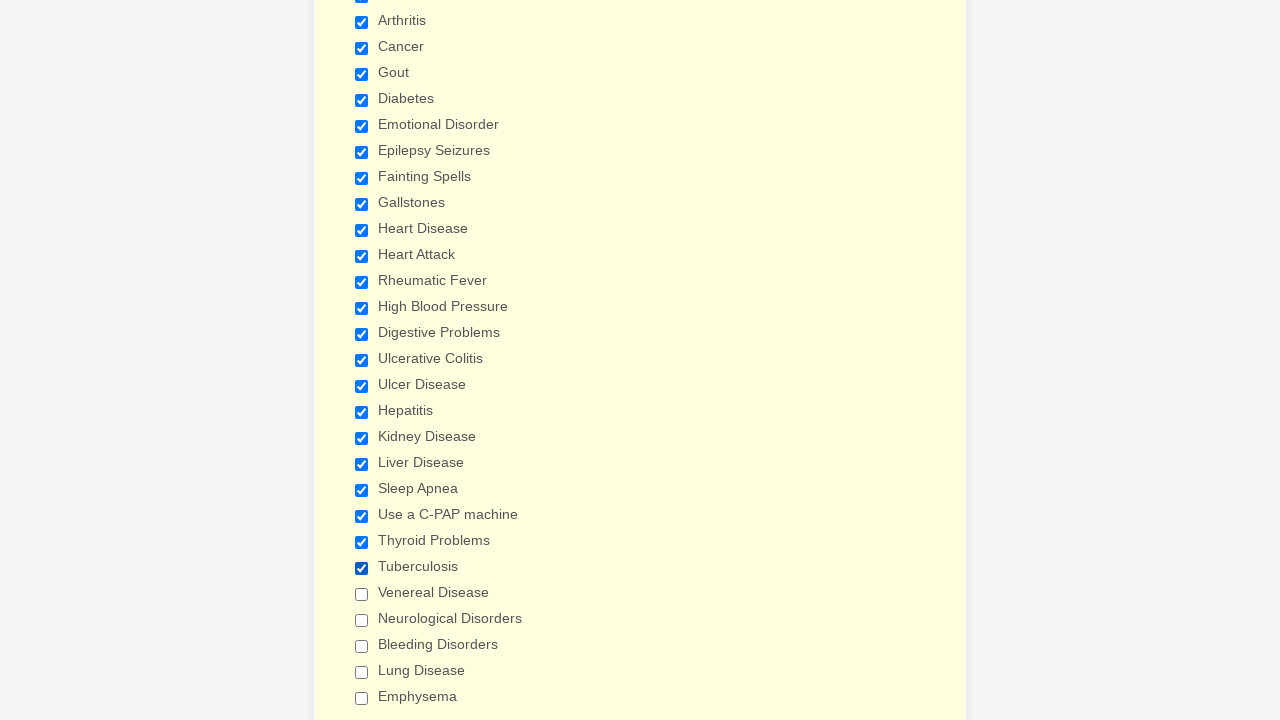

Clicked checkbox 25 to select it at (362, 594) on input[type='checkbox'] >> nth=24
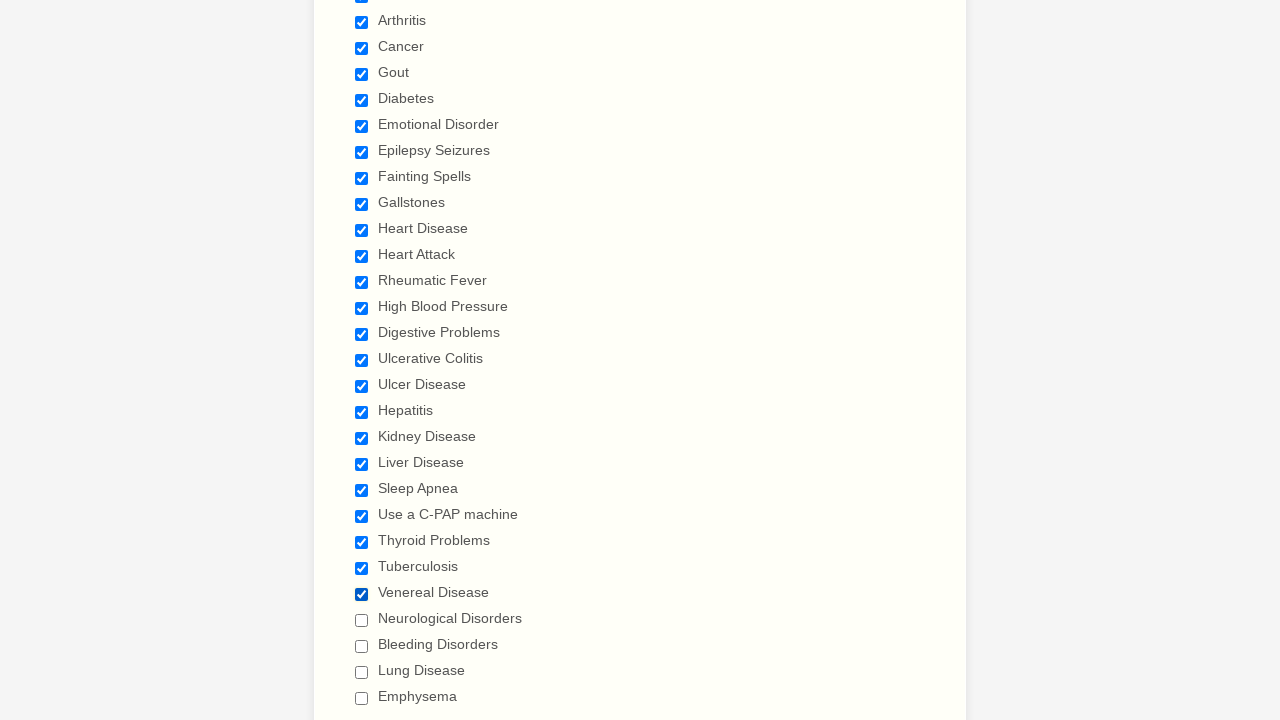

Waited 300ms after selecting checkbox 25
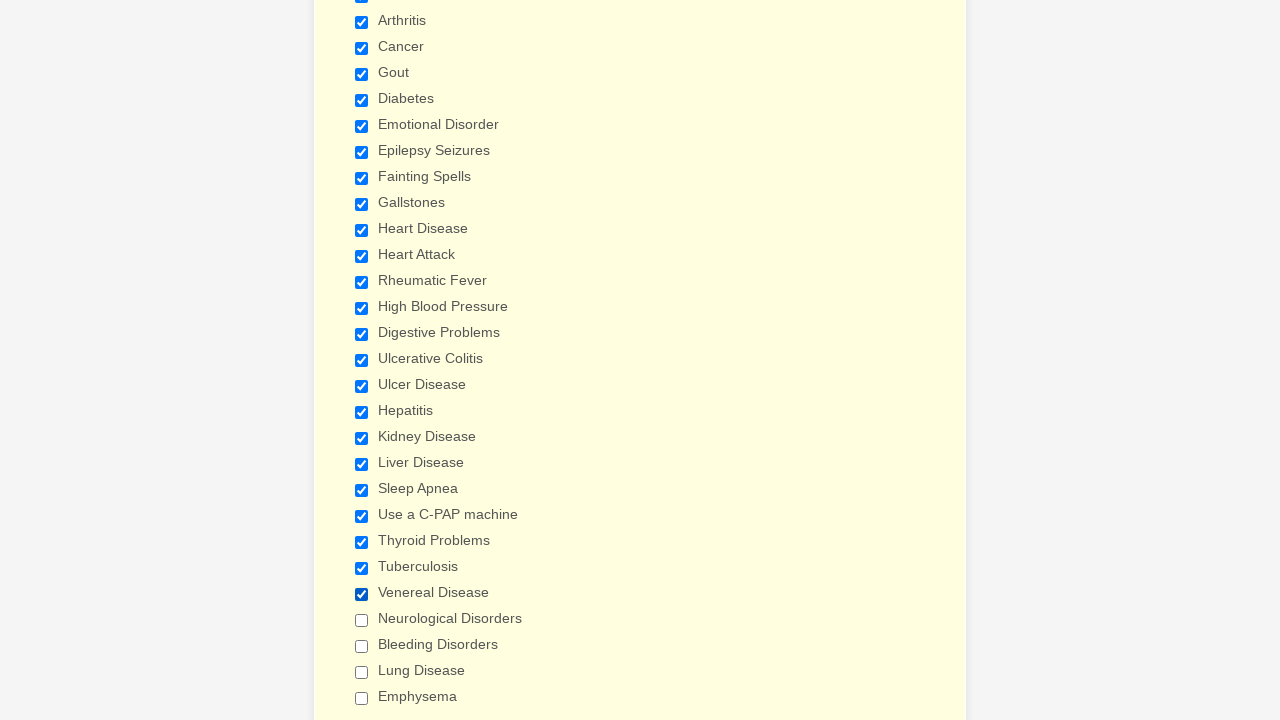

Clicked checkbox 26 to select it at (362, 620) on input[type='checkbox'] >> nth=25
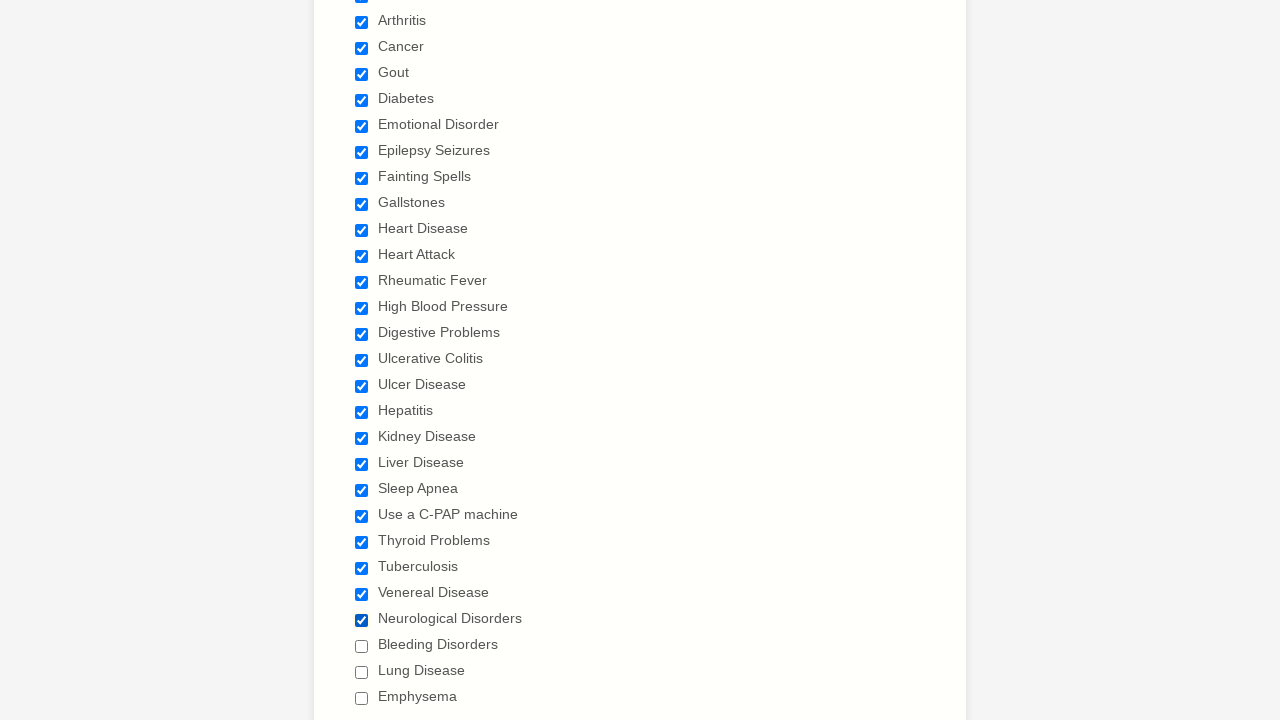

Waited 300ms after selecting checkbox 26
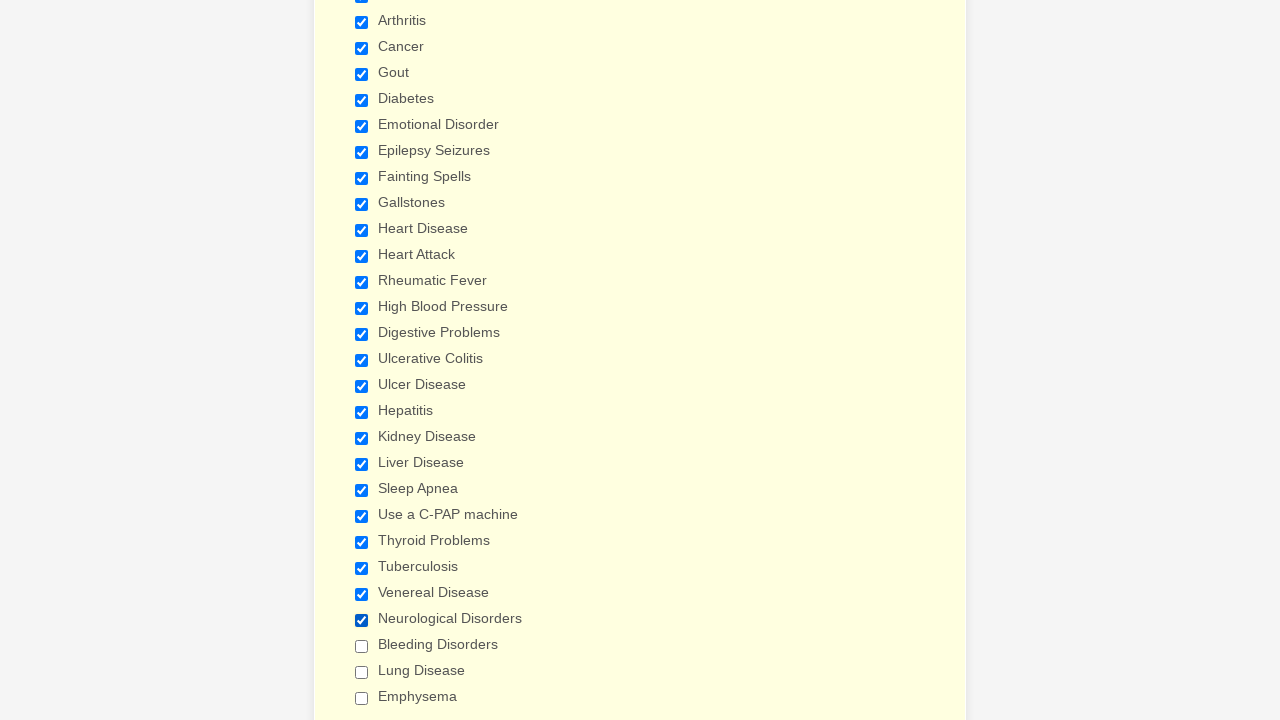

Clicked checkbox 27 to select it at (362, 646) on input[type='checkbox'] >> nth=26
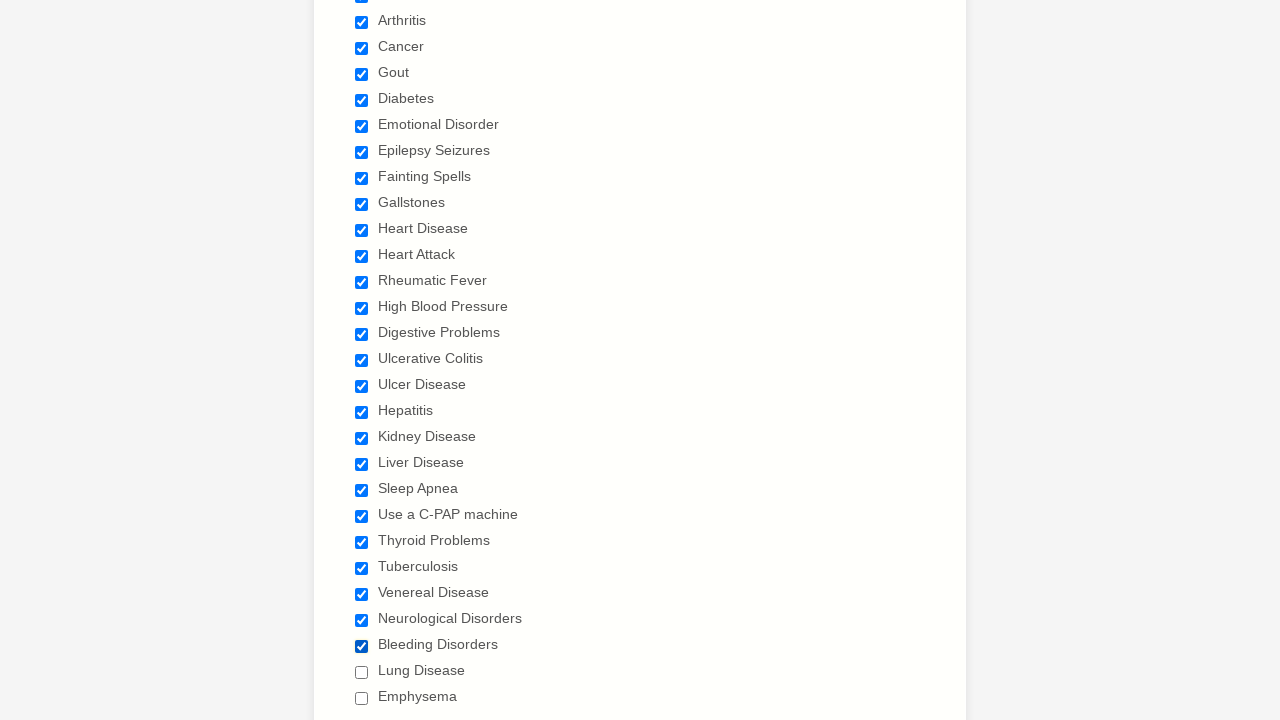

Waited 300ms after selecting checkbox 27
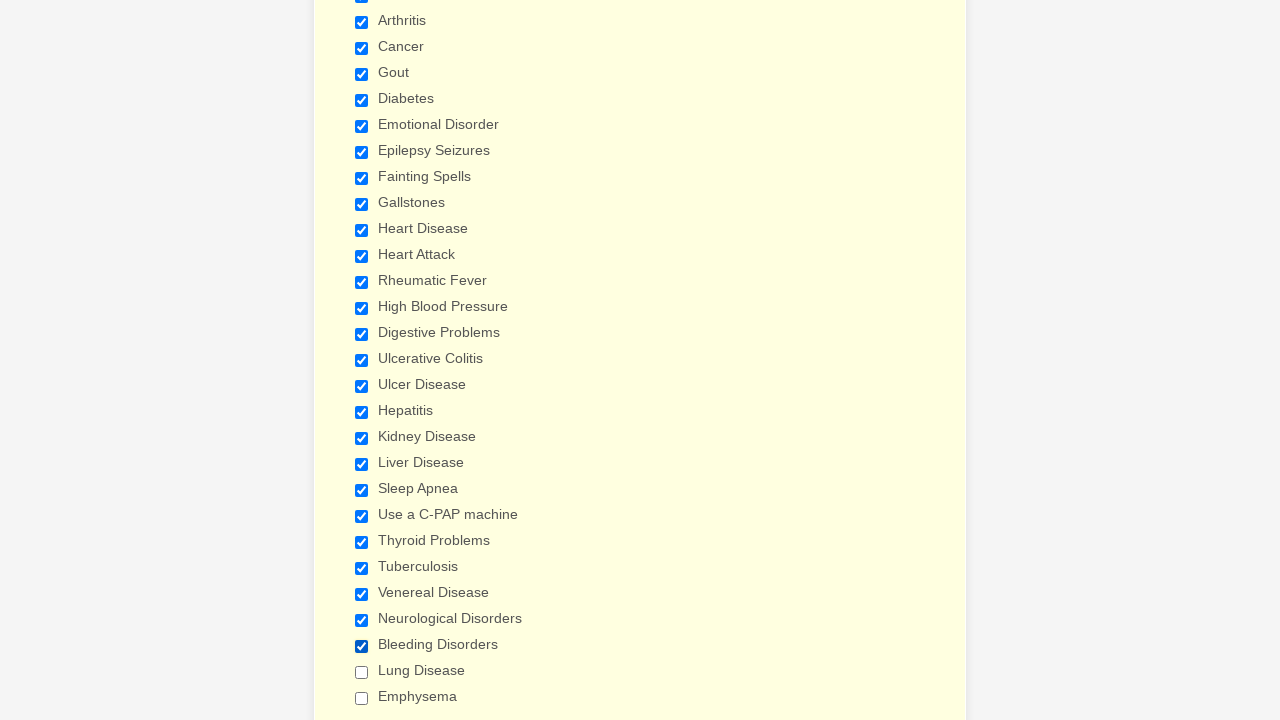

Clicked checkbox 28 to select it at (362, 672) on input[type='checkbox'] >> nth=27
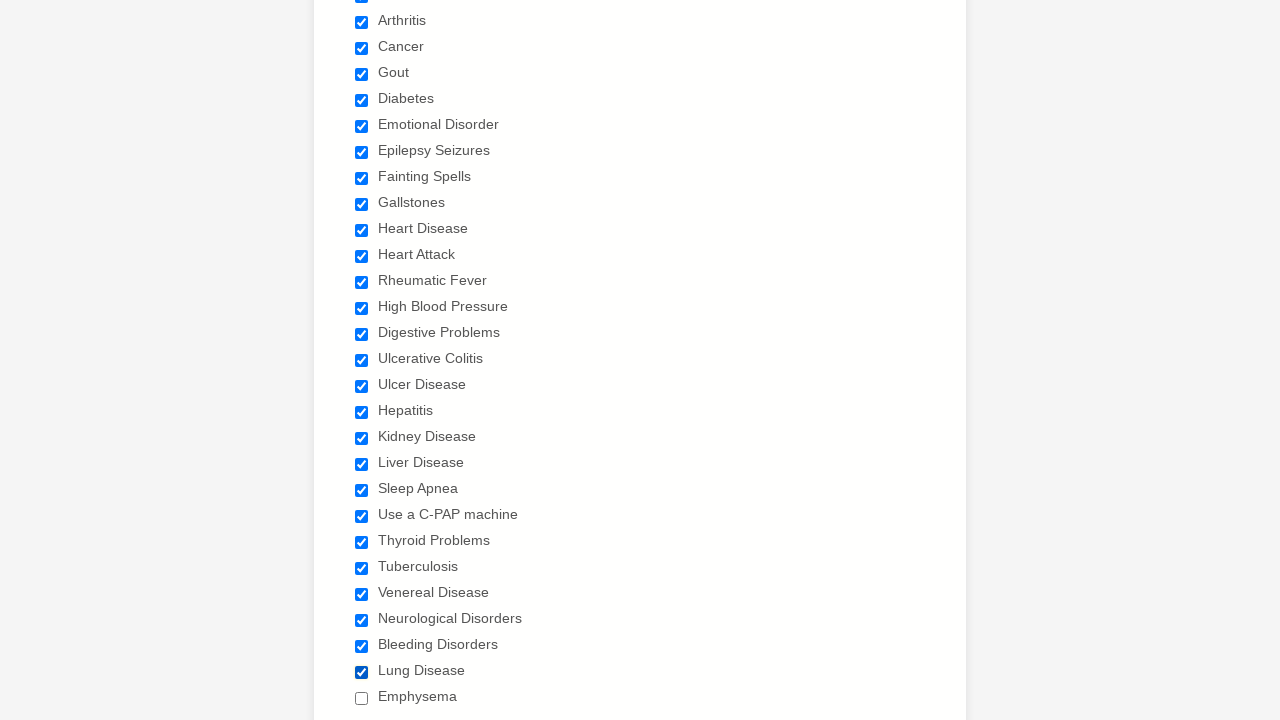

Waited 300ms after selecting checkbox 28
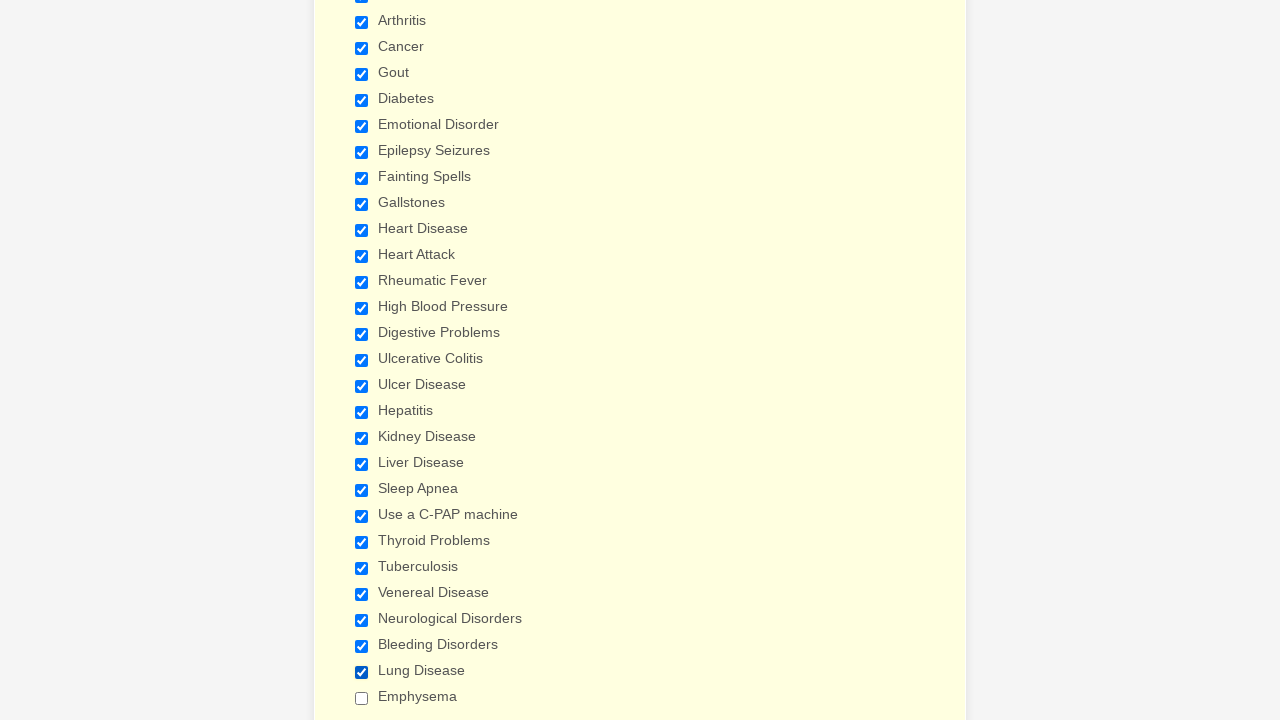

Clicked checkbox 29 to select it at (362, 698) on input[type='checkbox'] >> nth=28
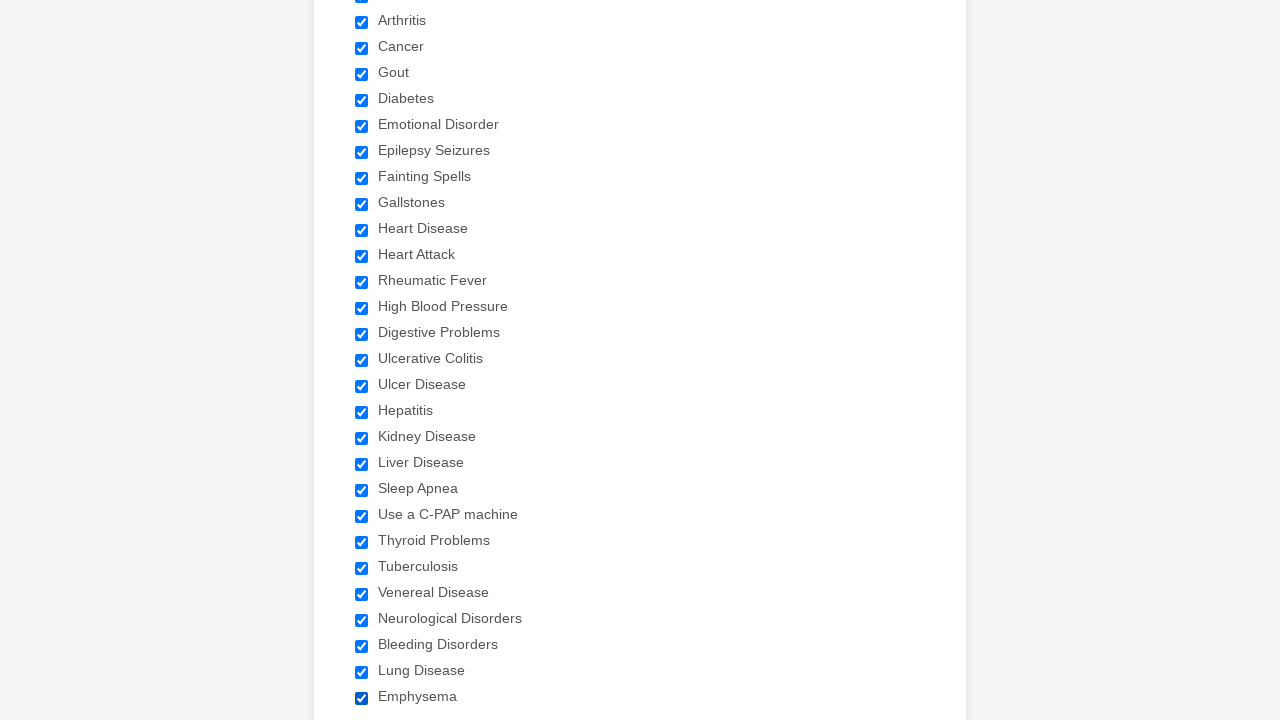

Waited 300ms after selecting checkbox 29
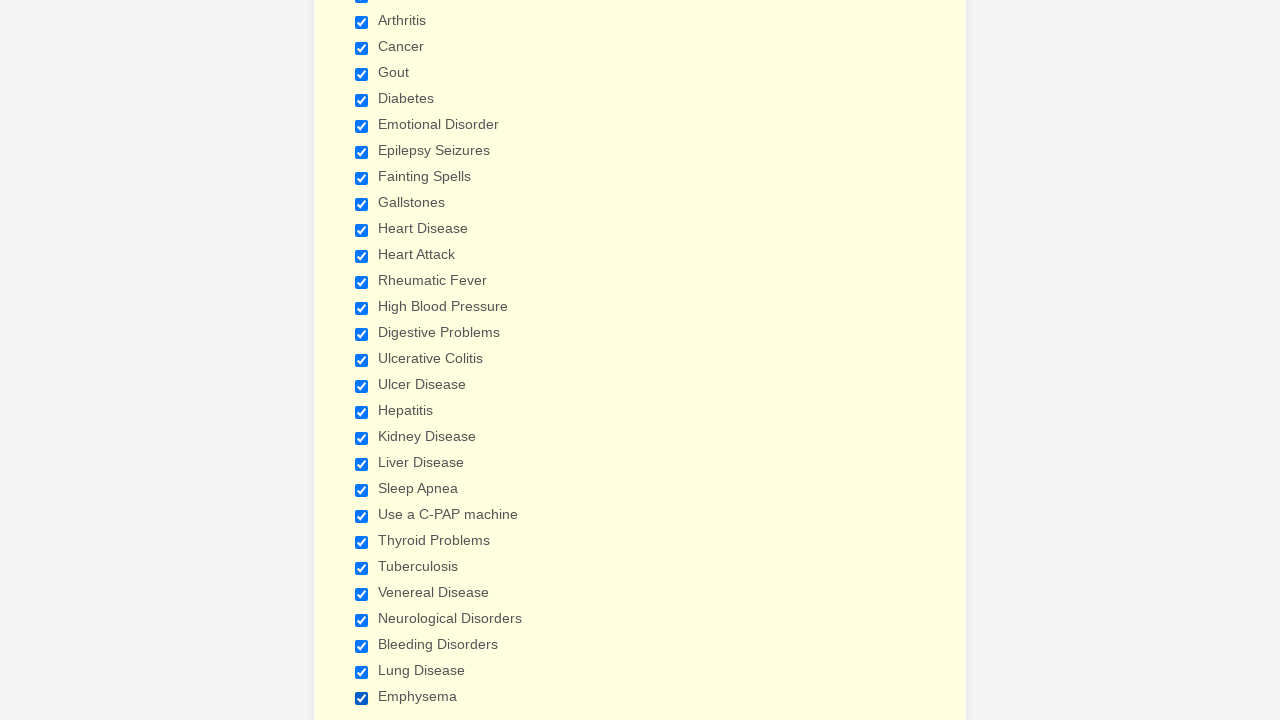

Clicked checkbox 1 to deselect it at (362, 360) on input[type='checkbox'] >> nth=0
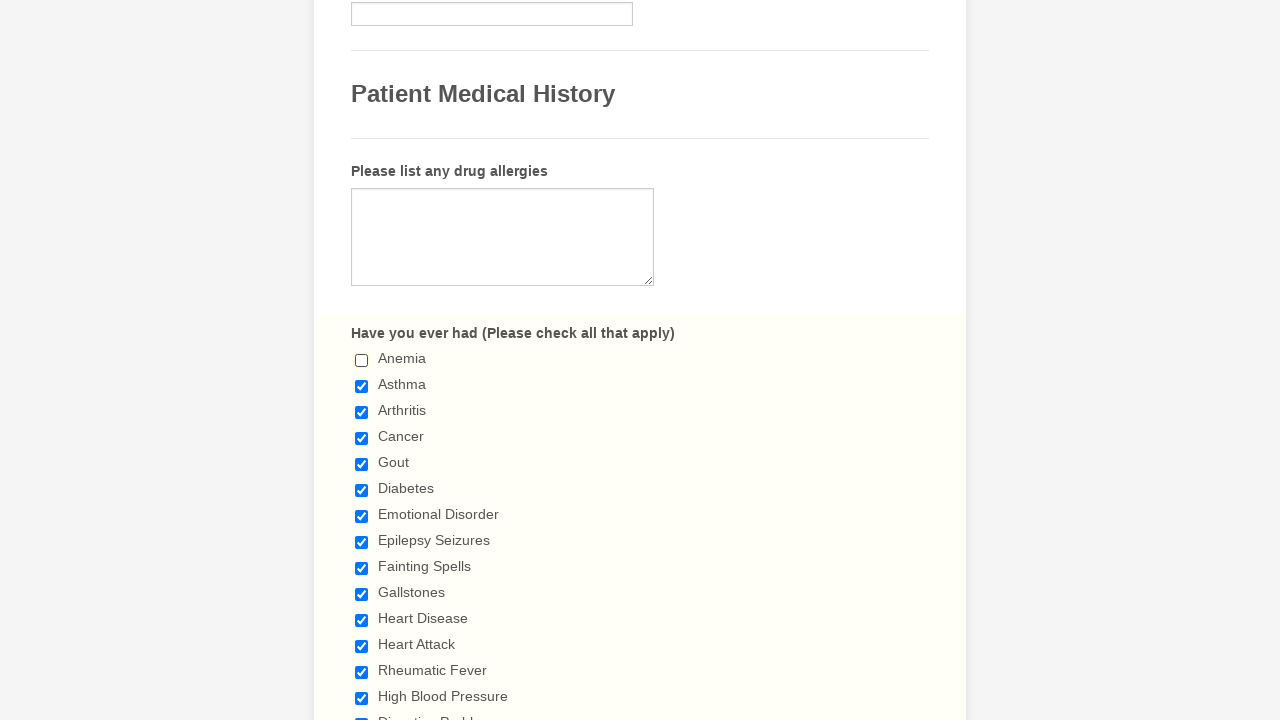

Waited 300ms after deselecting checkbox 1
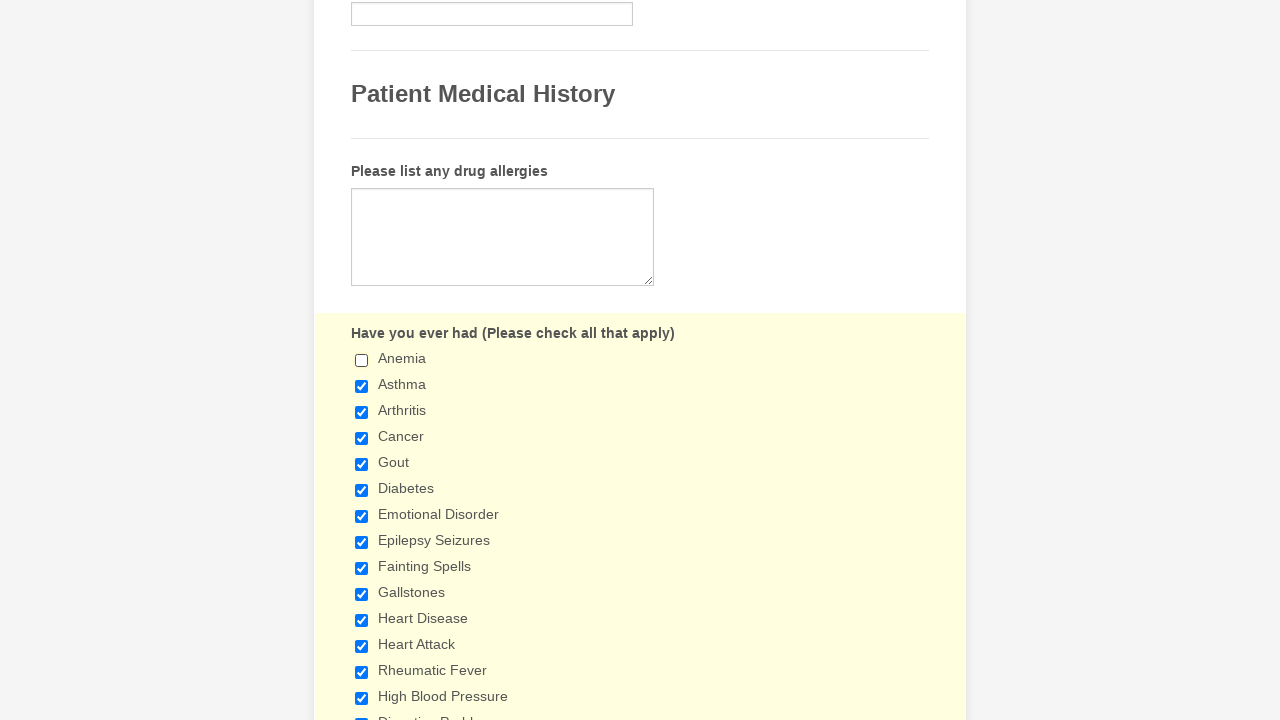

Clicked checkbox 2 to deselect it at (362, 386) on input[type='checkbox'] >> nth=1
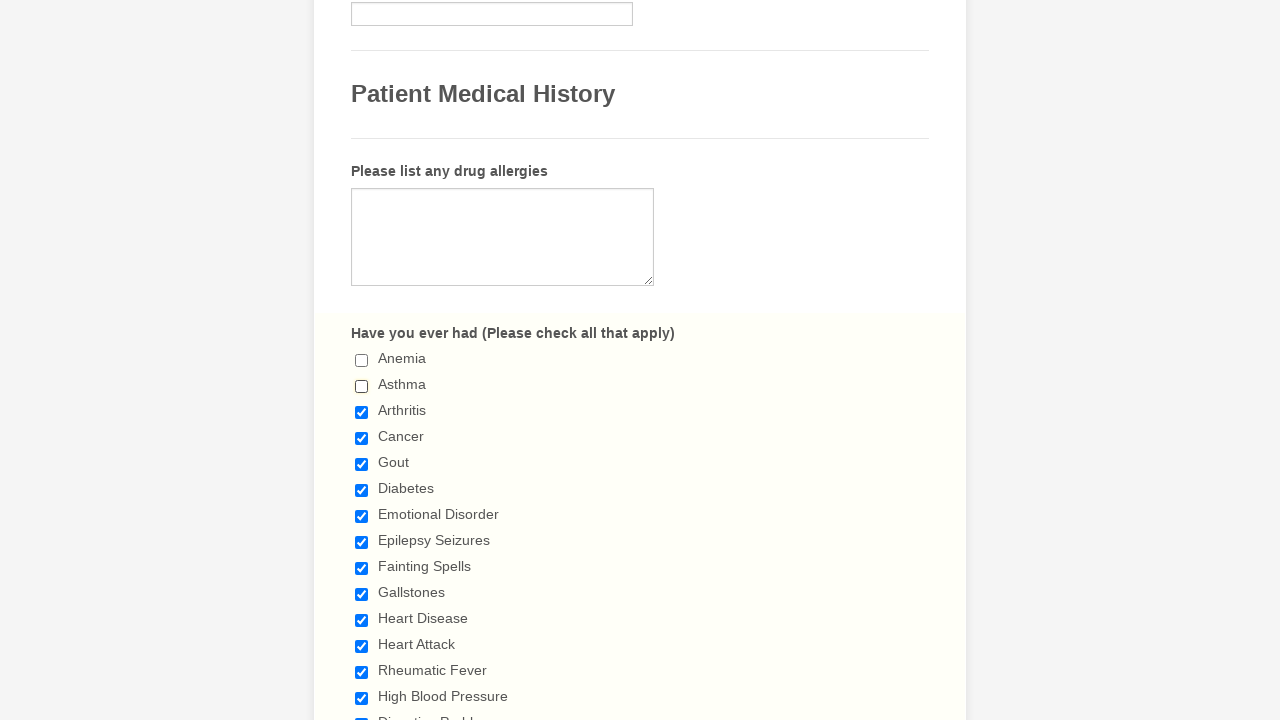

Waited 300ms after deselecting checkbox 2
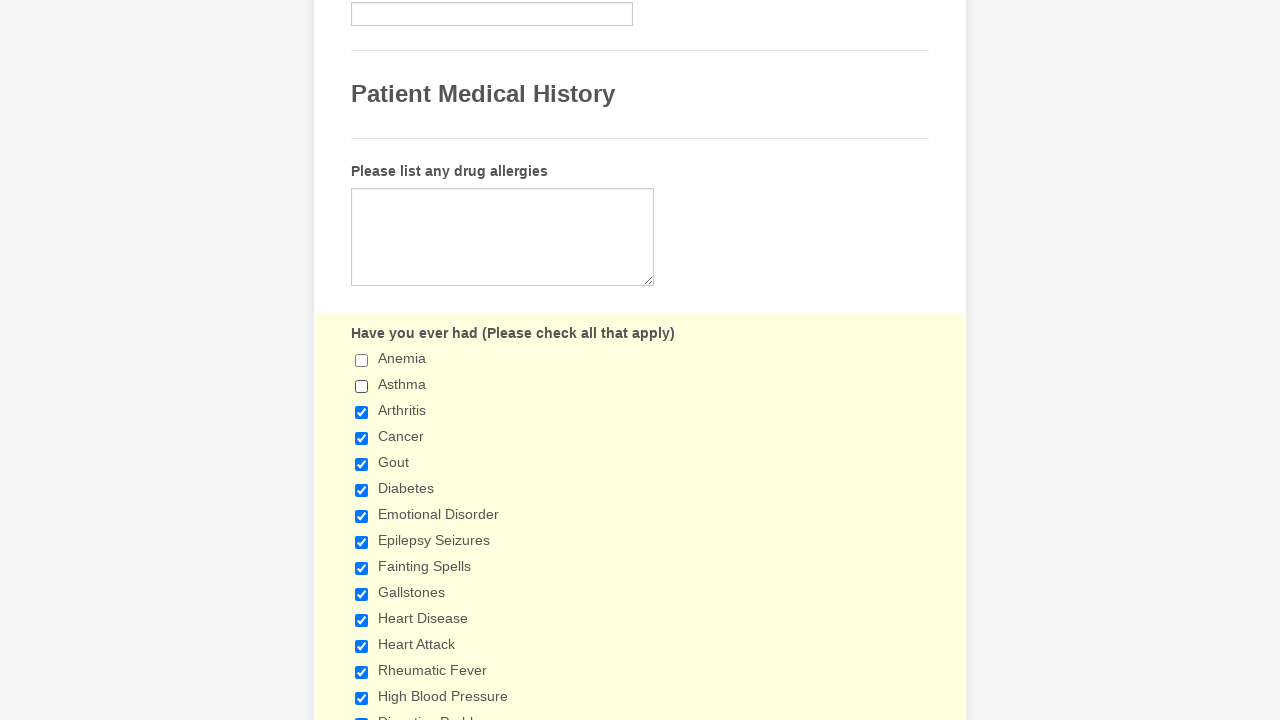

Clicked checkbox 3 to deselect it at (362, 412) on input[type='checkbox'] >> nth=2
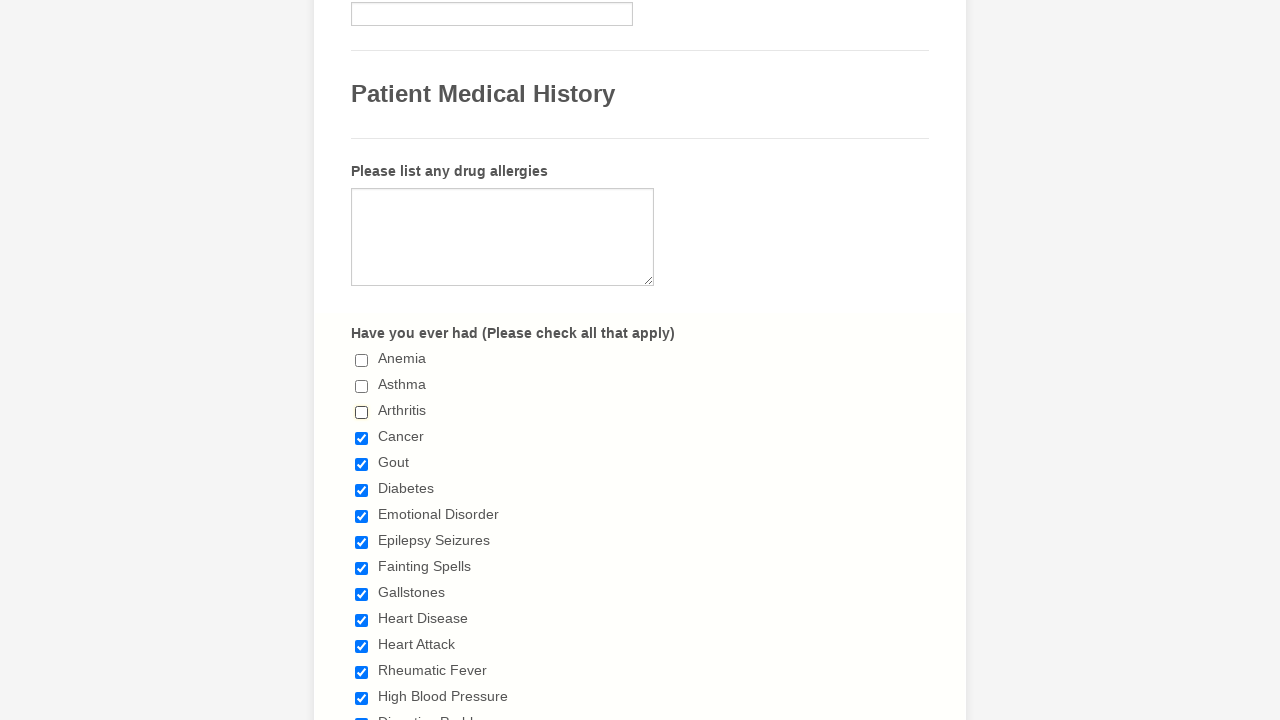

Waited 300ms after deselecting checkbox 3
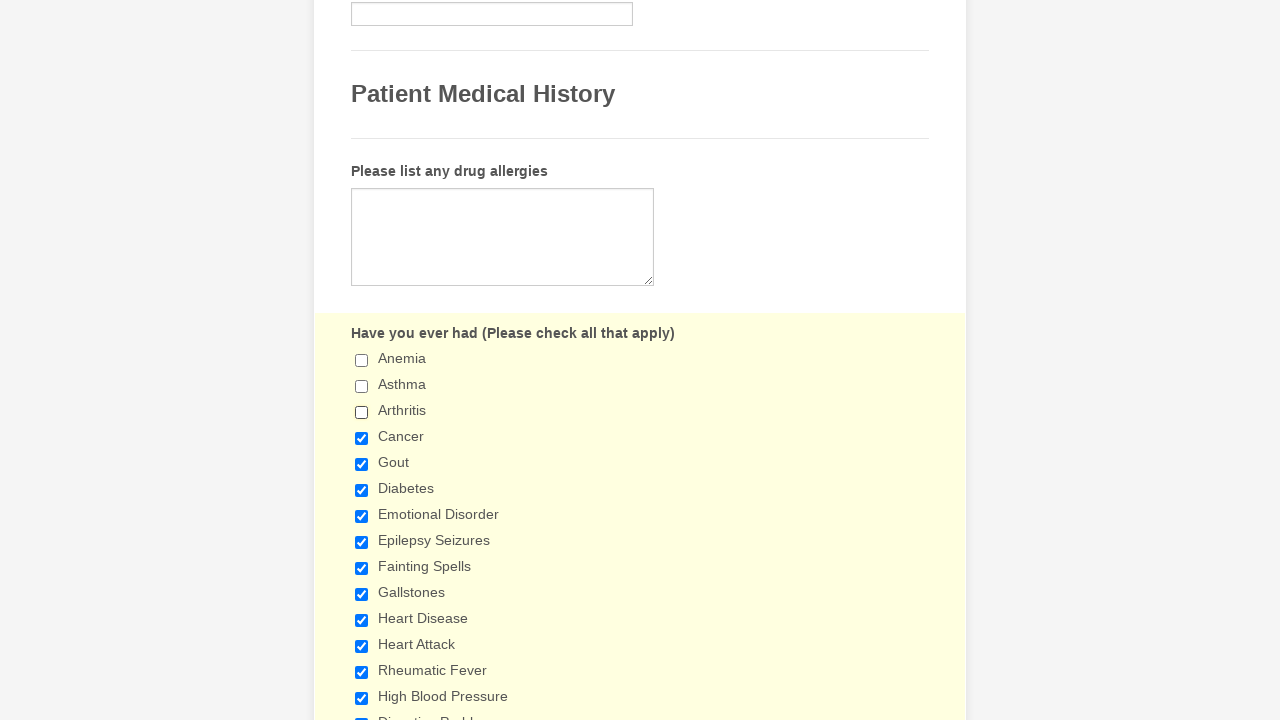

Clicked checkbox 4 to deselect it at (362, 438) on input[type='checkbox'] >> nth=3
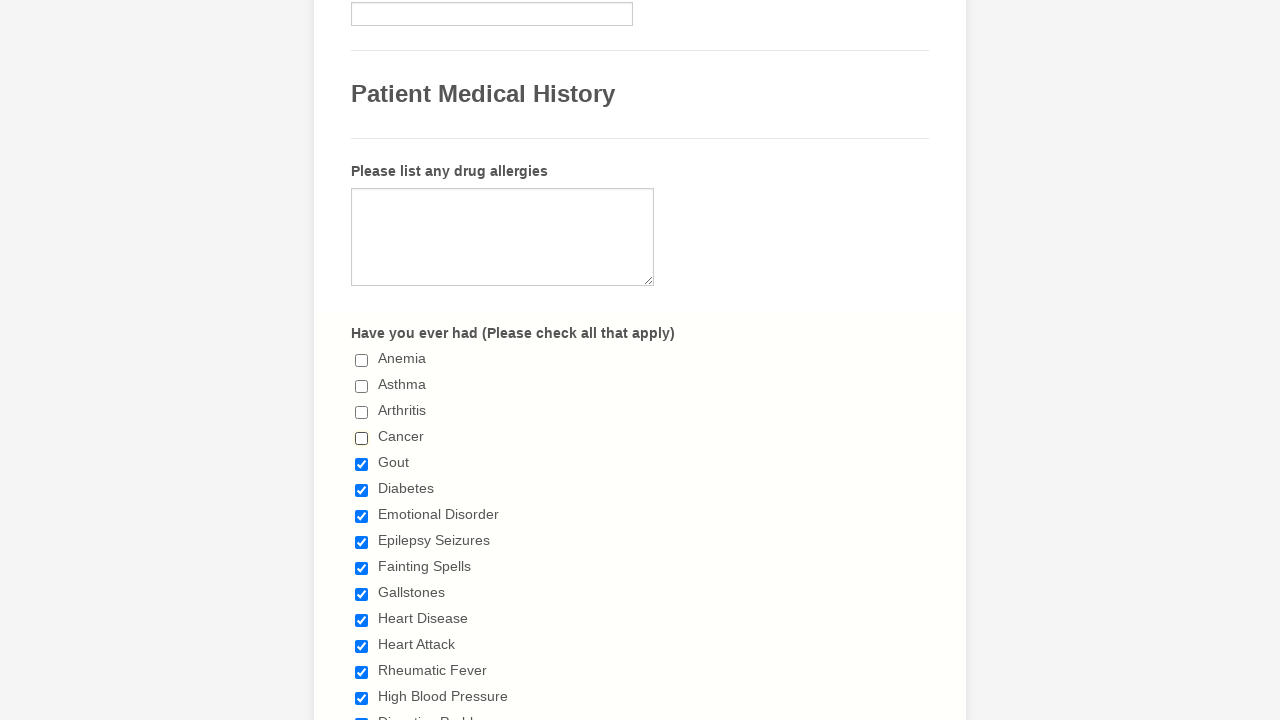

Waited 300ms after deselecting checkbox 4
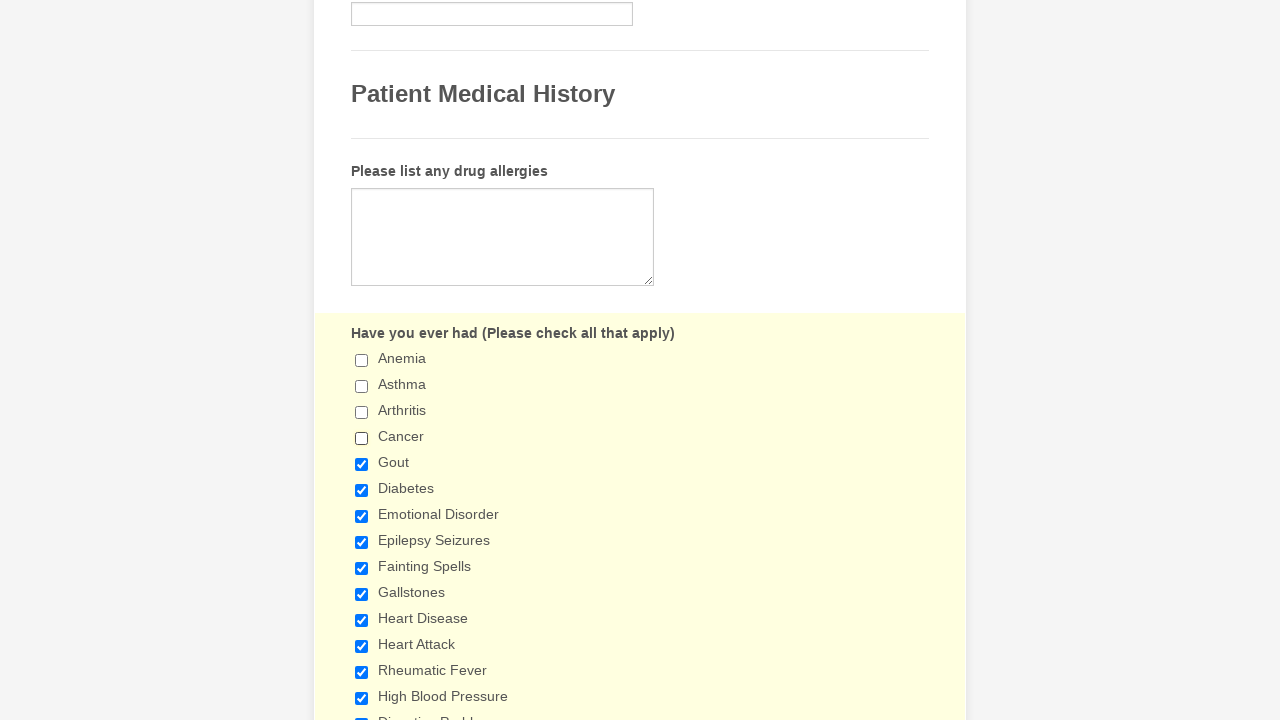

Clicked checkbox 5 to deselect it at (362, 464) on input[type='checkbox'] >> nth=4
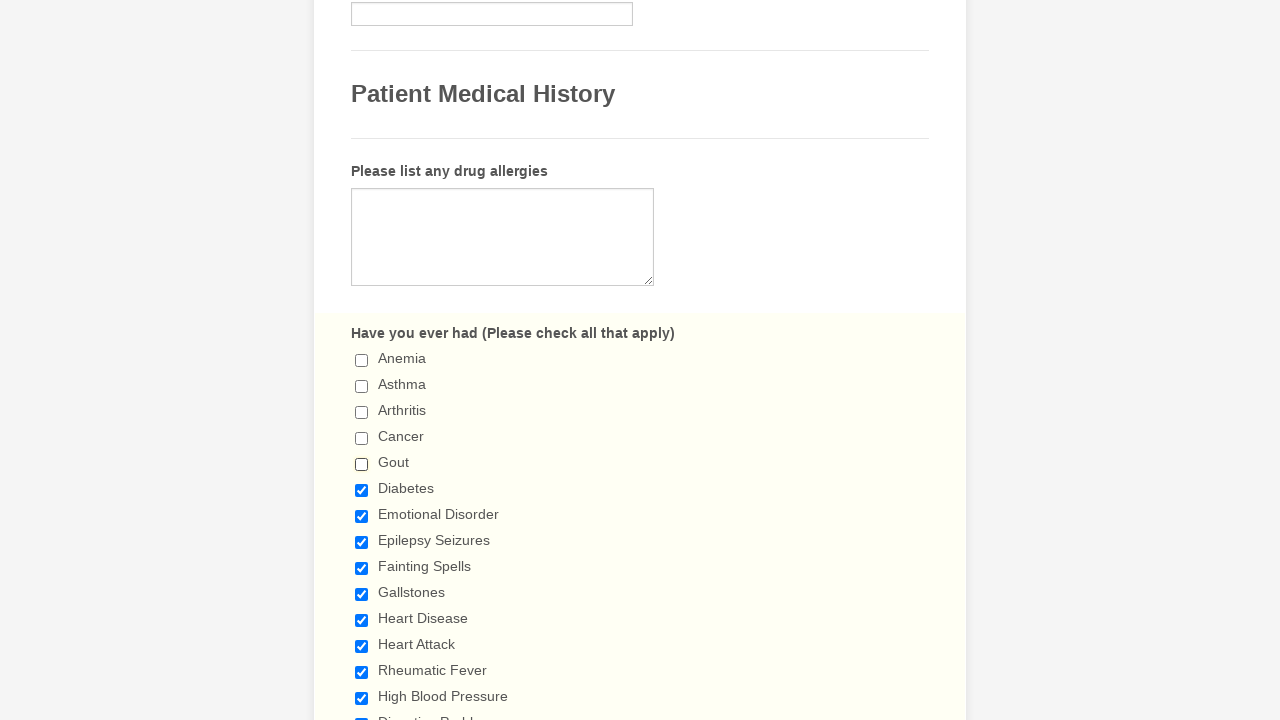

Waited 300ms after deselecting checkbox 5
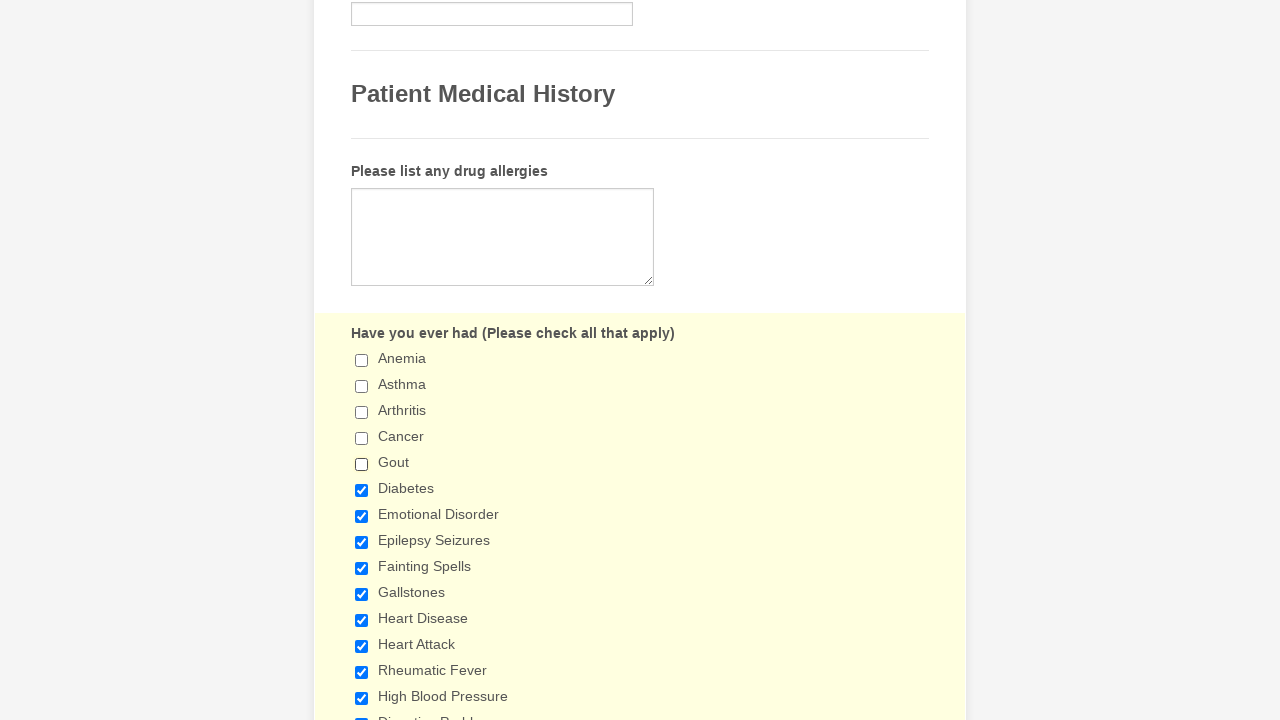

Clicked checkbox 6 to deselect it at (362, 490) on input[type='checkbox'] >> nth=5
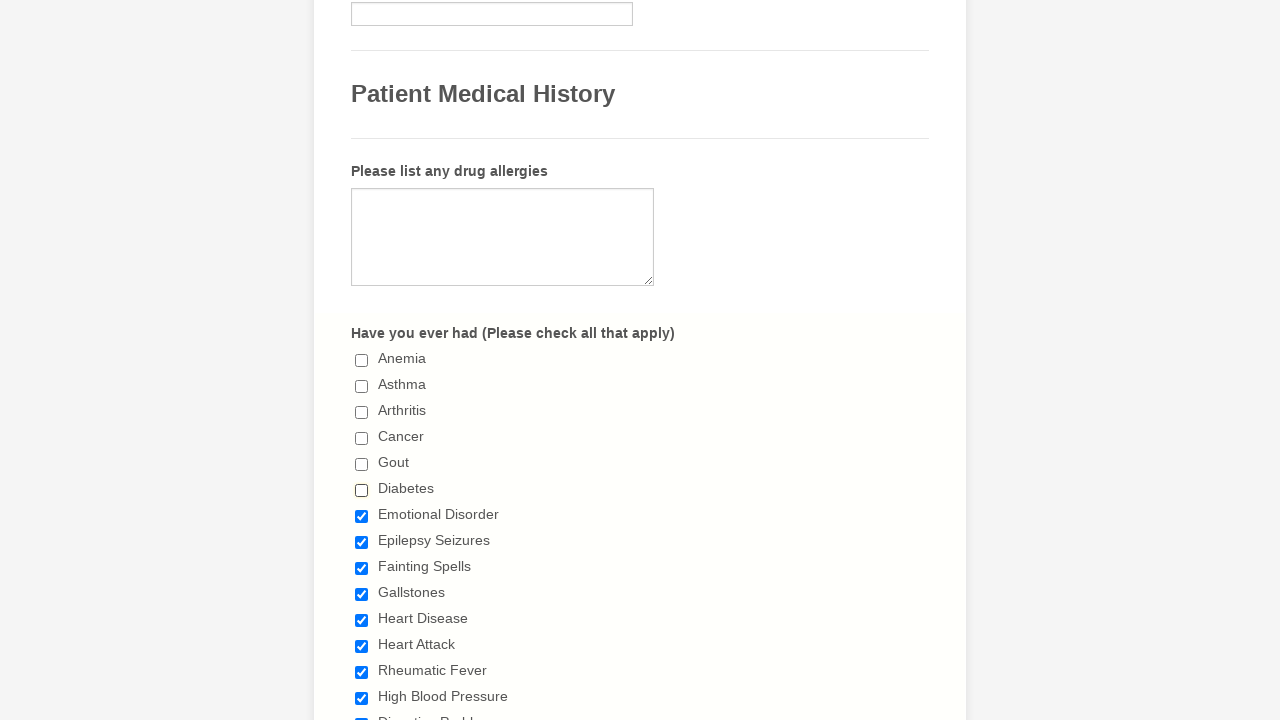

Waited 300ms after deselecting checkbox 6
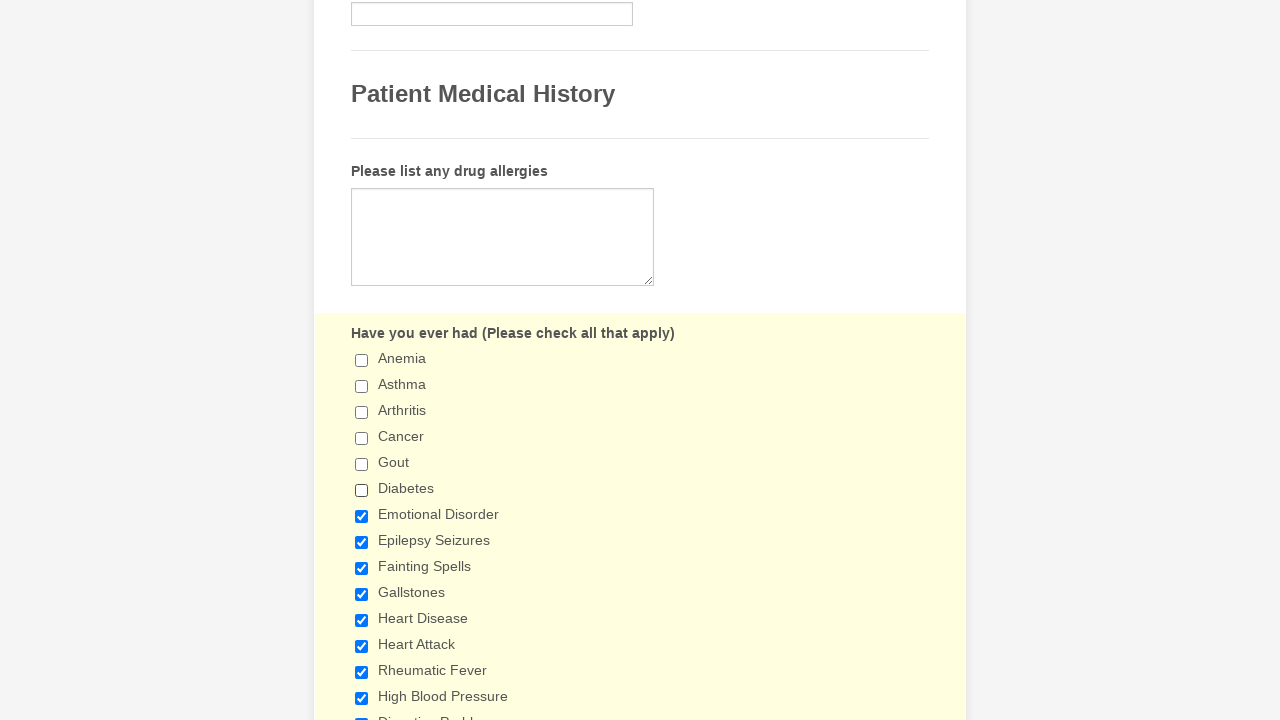

Clicked checkbox 7 to deselect it at (362, 516) on input[type='checkbox'] >> nth=6
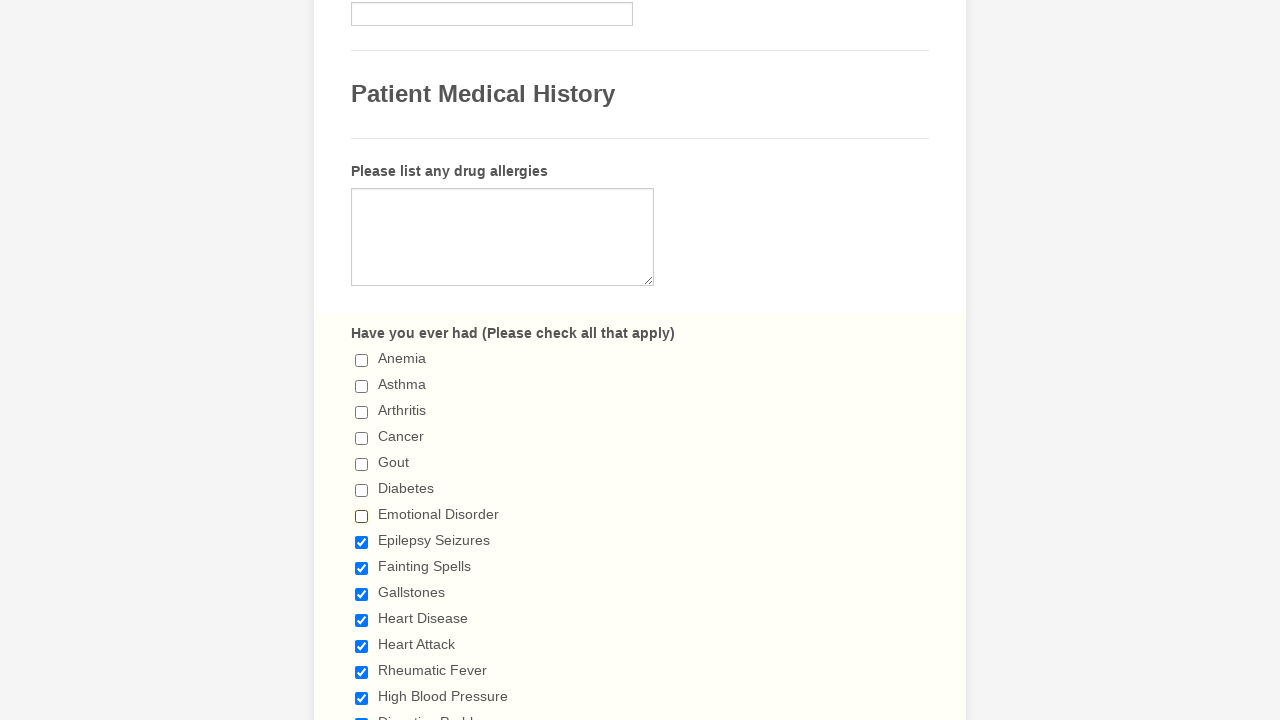

Waited 300ms after deselecting checkbox 7
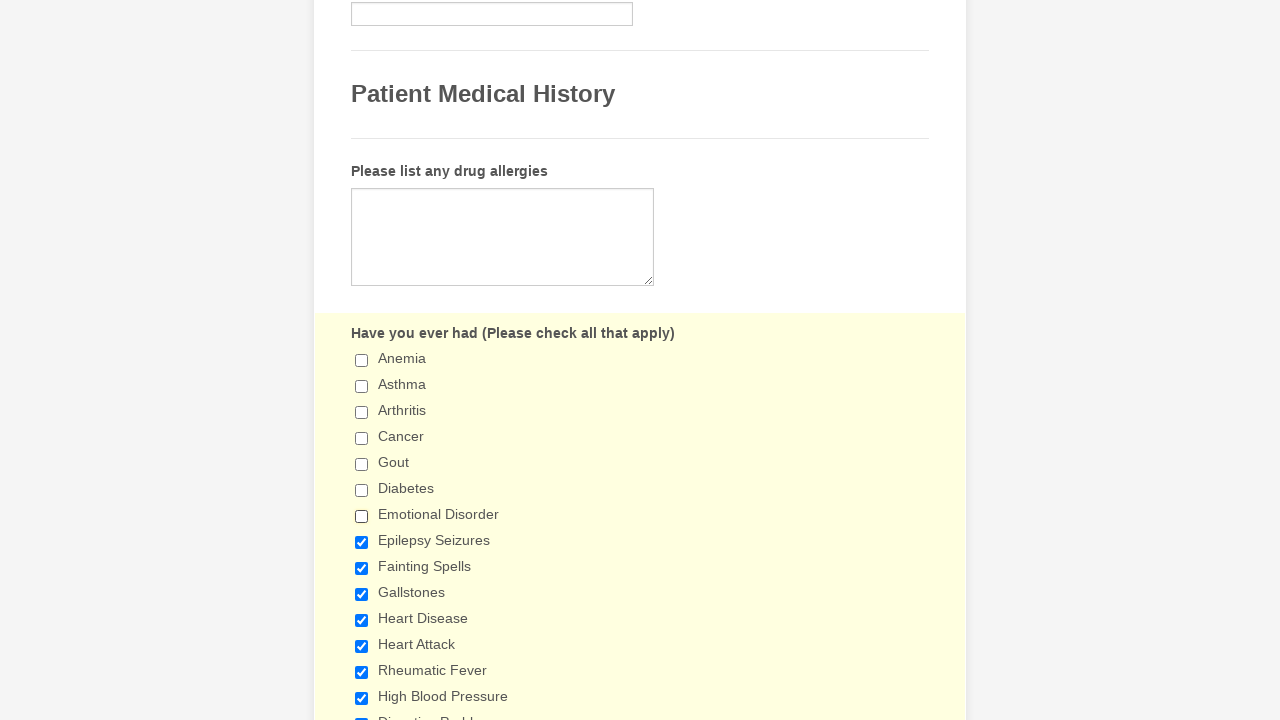

Clicked checkbox 8 to deselect it at (362, 542) on input[type='checkbox'] >> nth=7
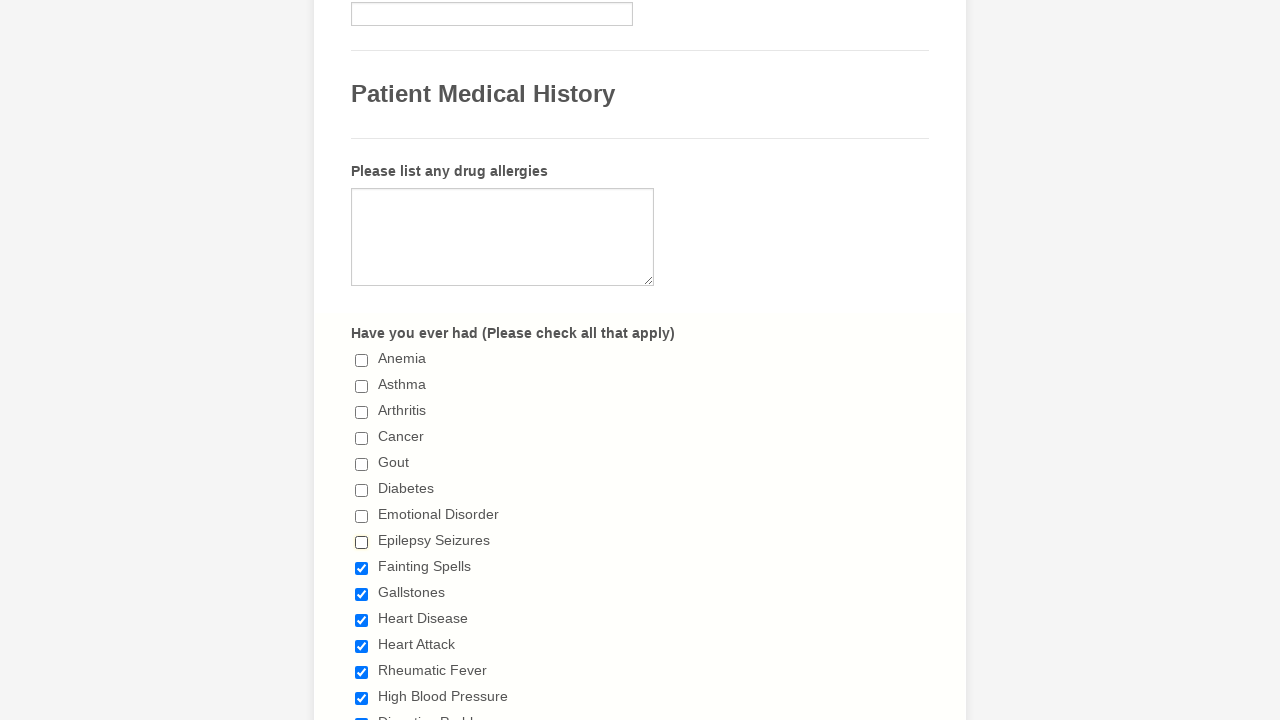

Waited 300ms after deselecting checkbox 8
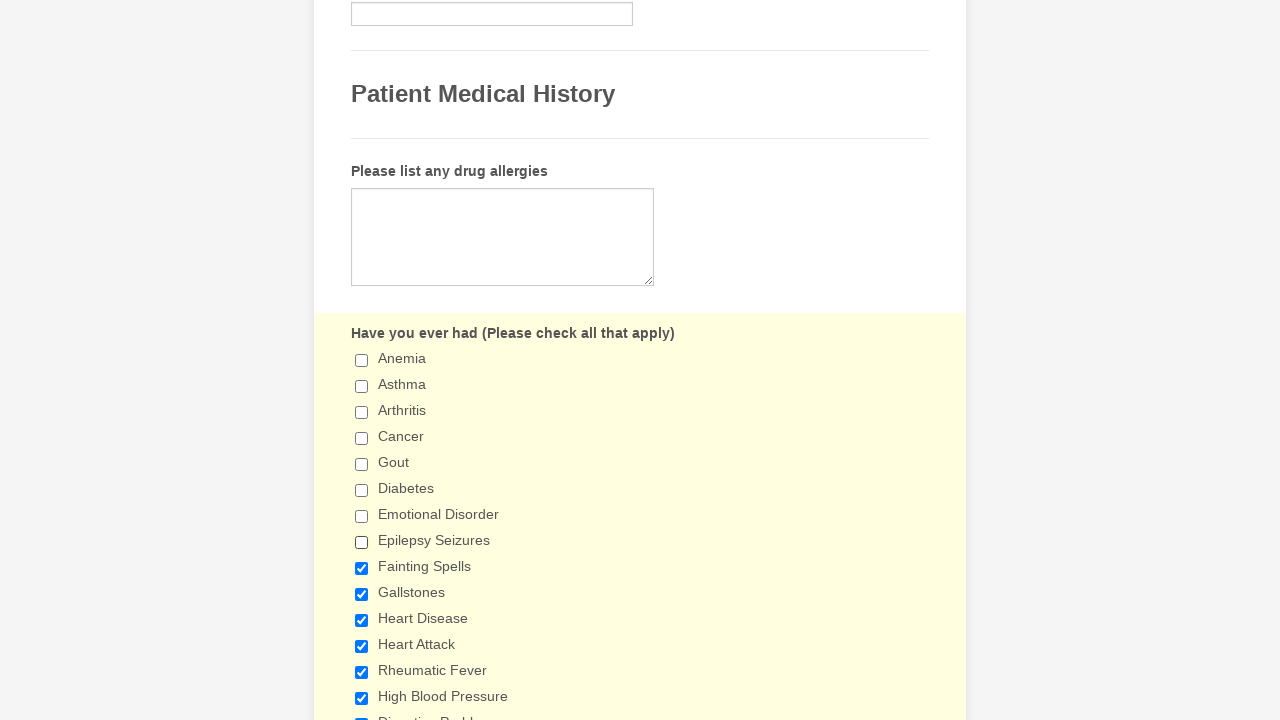

Clicked checkbox 9 to deselect it at (362, 568) on input[type='checkbox'] >> nth=8
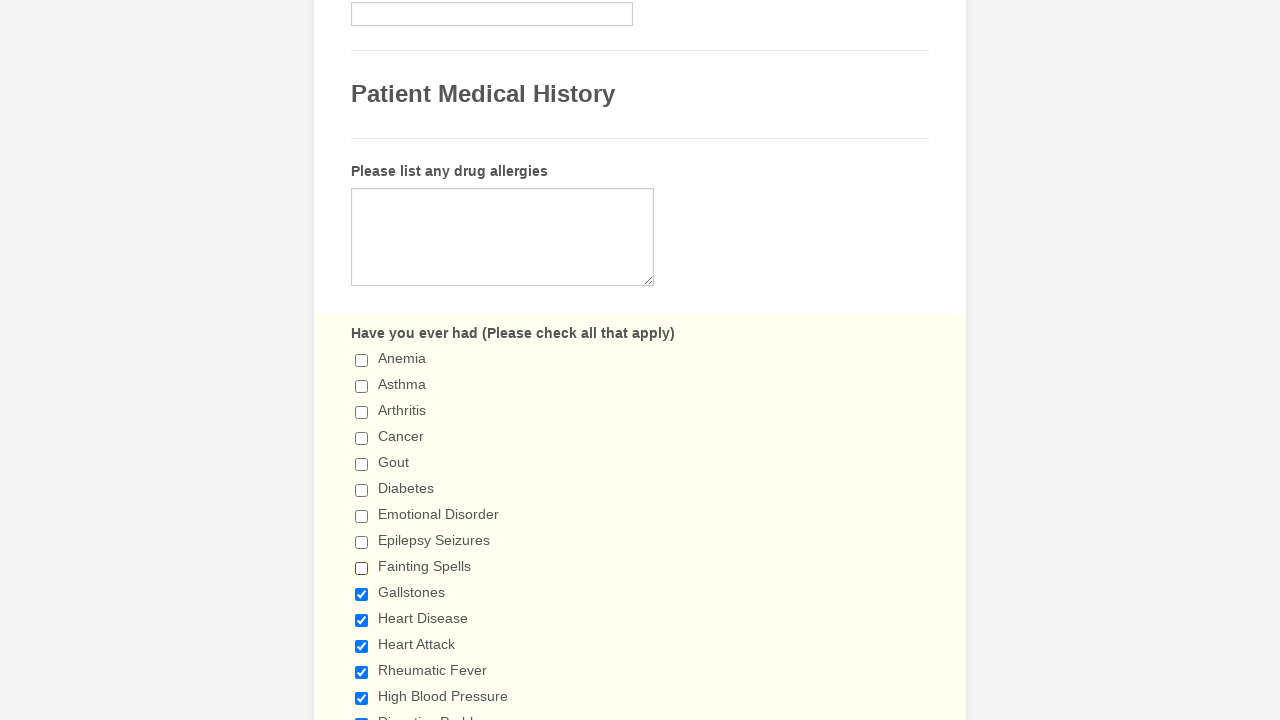

Waited 300ms after deselecting checkbox 9
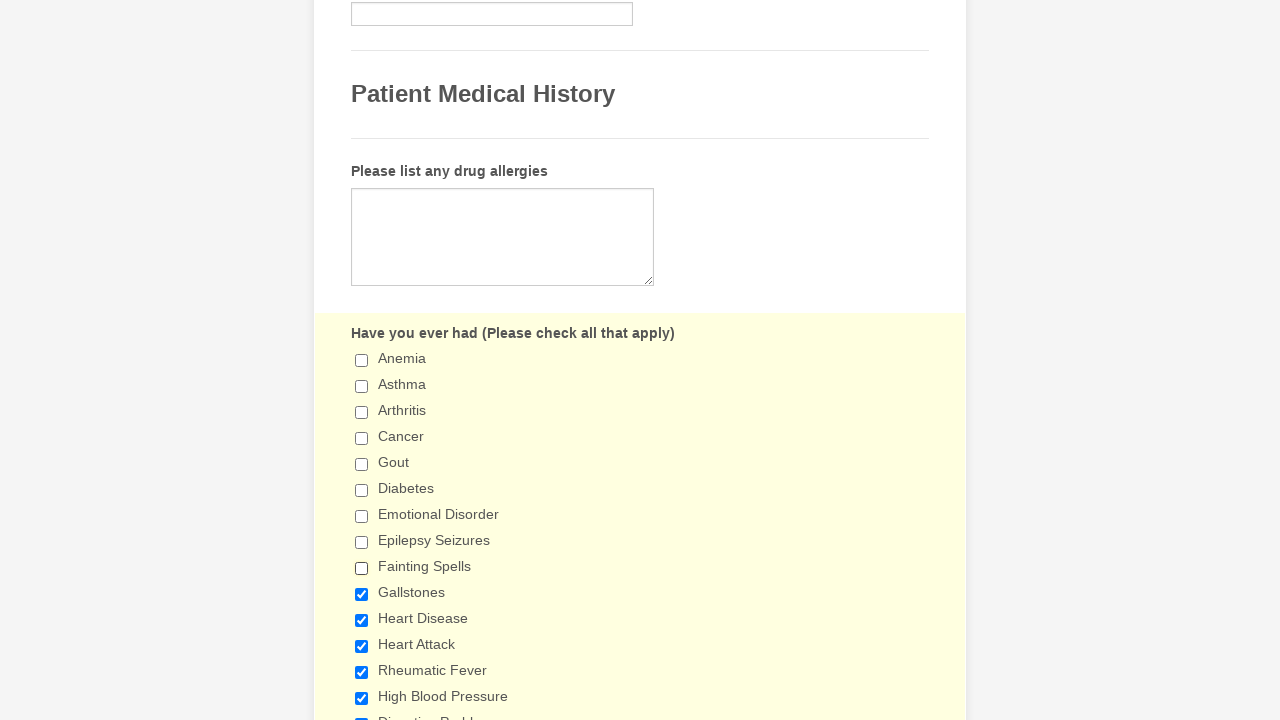

Clicked checkbox 10 to deselect it at (362, 594) on input[type='checkbox'] >> nth=9
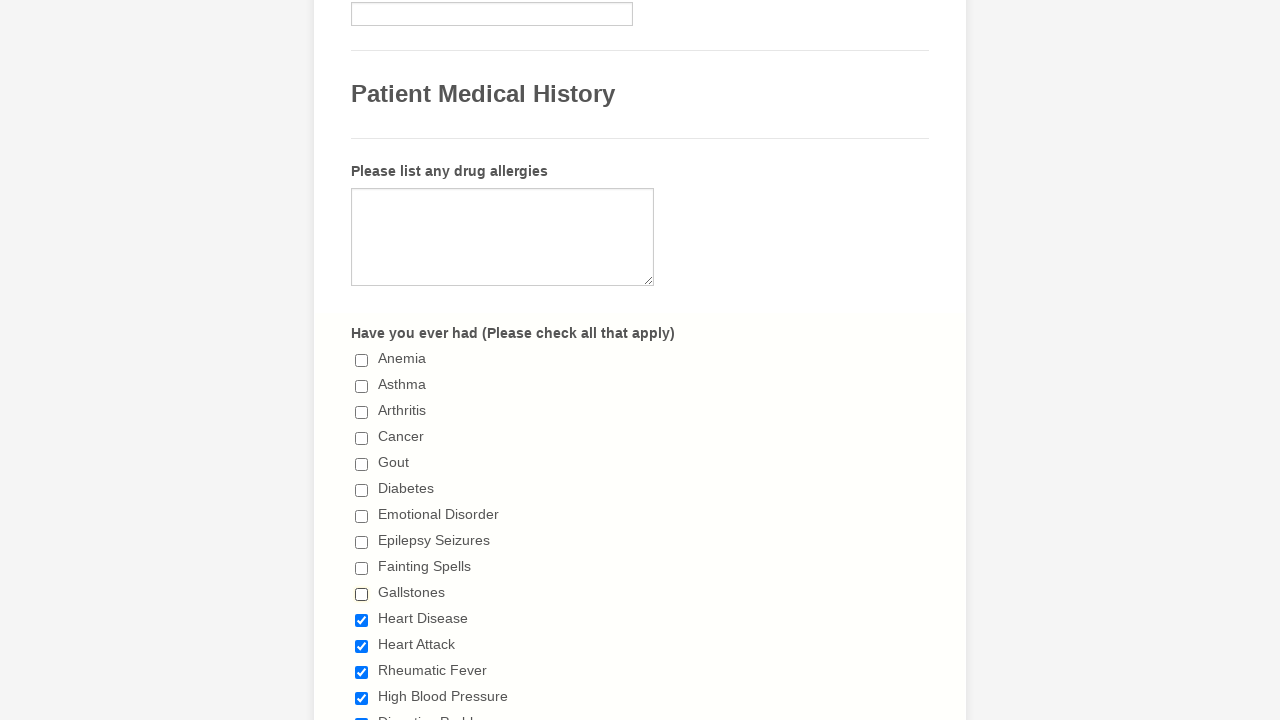

Waited 300ms after deselecting checkbox 10
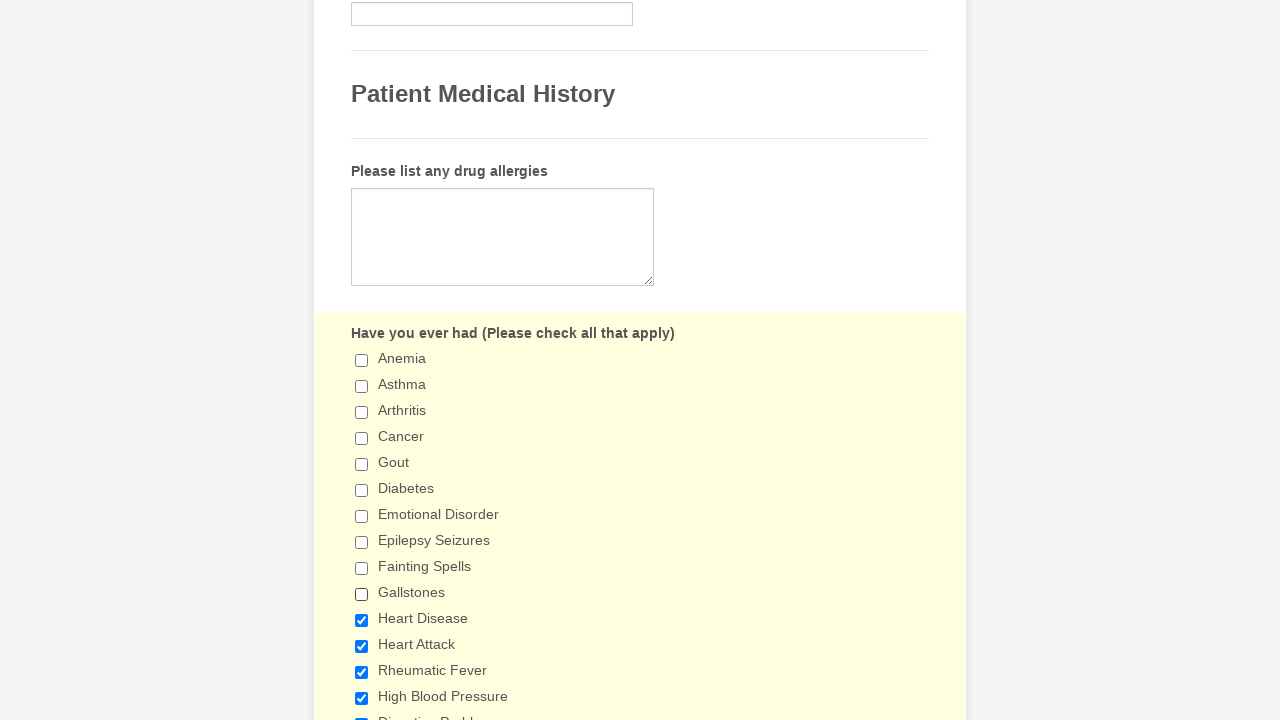

Clicked checkbox 11 to deselect it at (362, 620) on input[type='checkbox'] >> nth=10
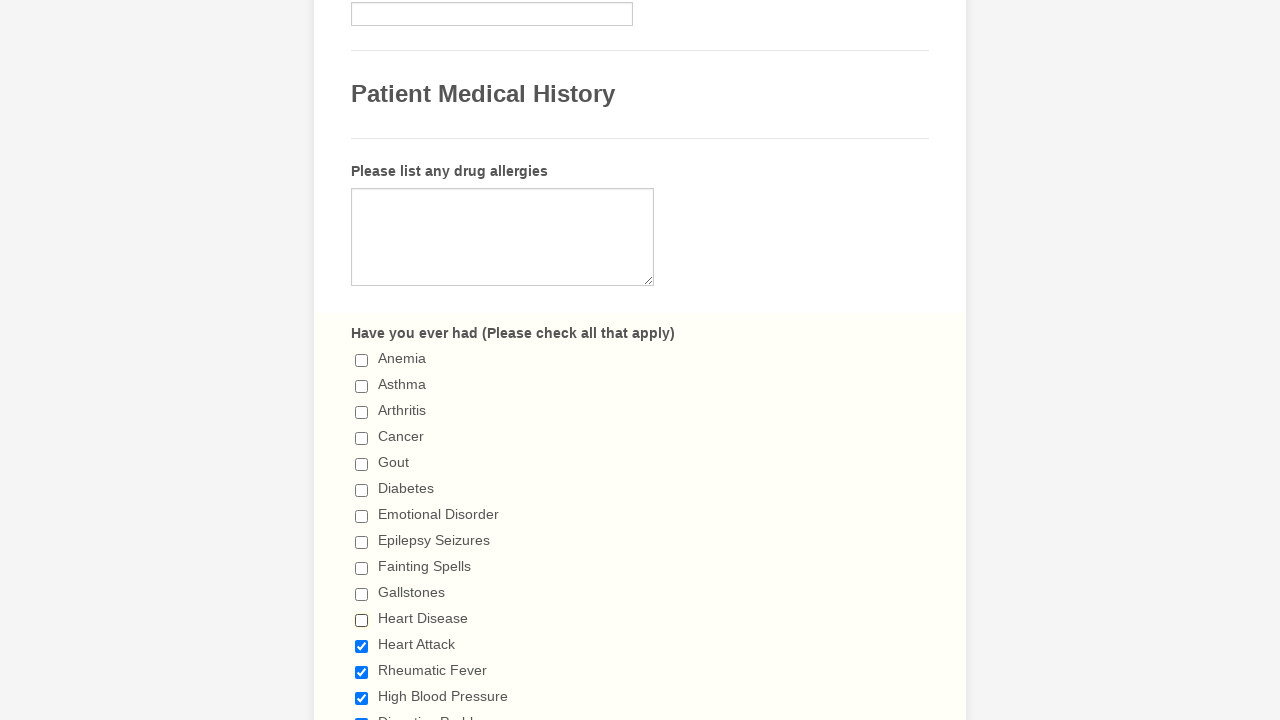

Waited 300ms after deselecting checkbox 11
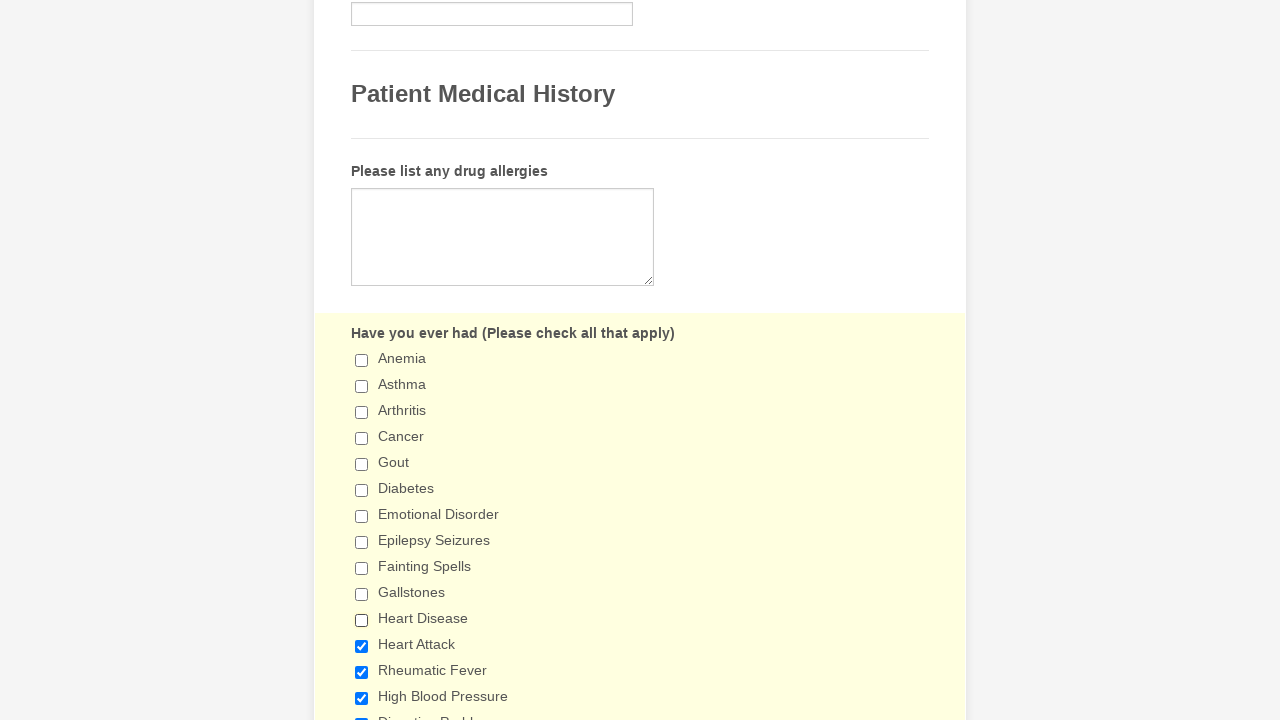

Clicked checkbox 12 to deselect it at (362, 646) on input[type='checkbox'] >> nth=11
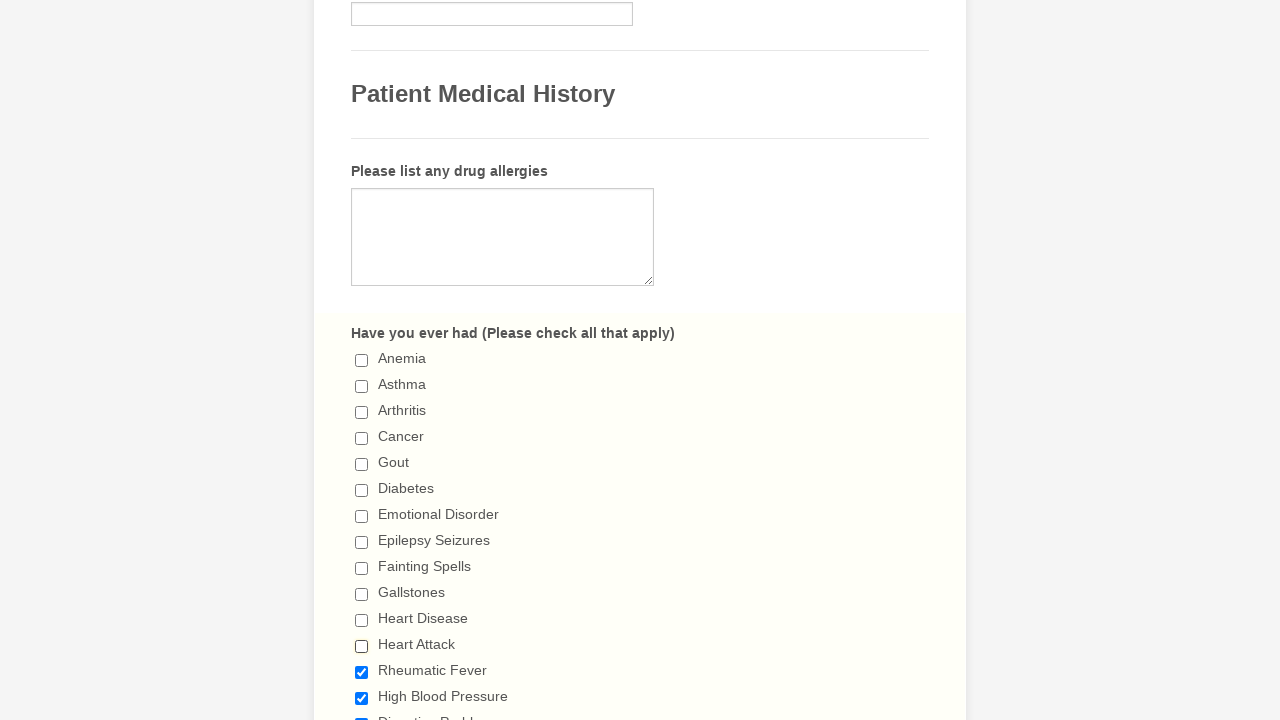

Waited 300ms after deselecting checkbox 12
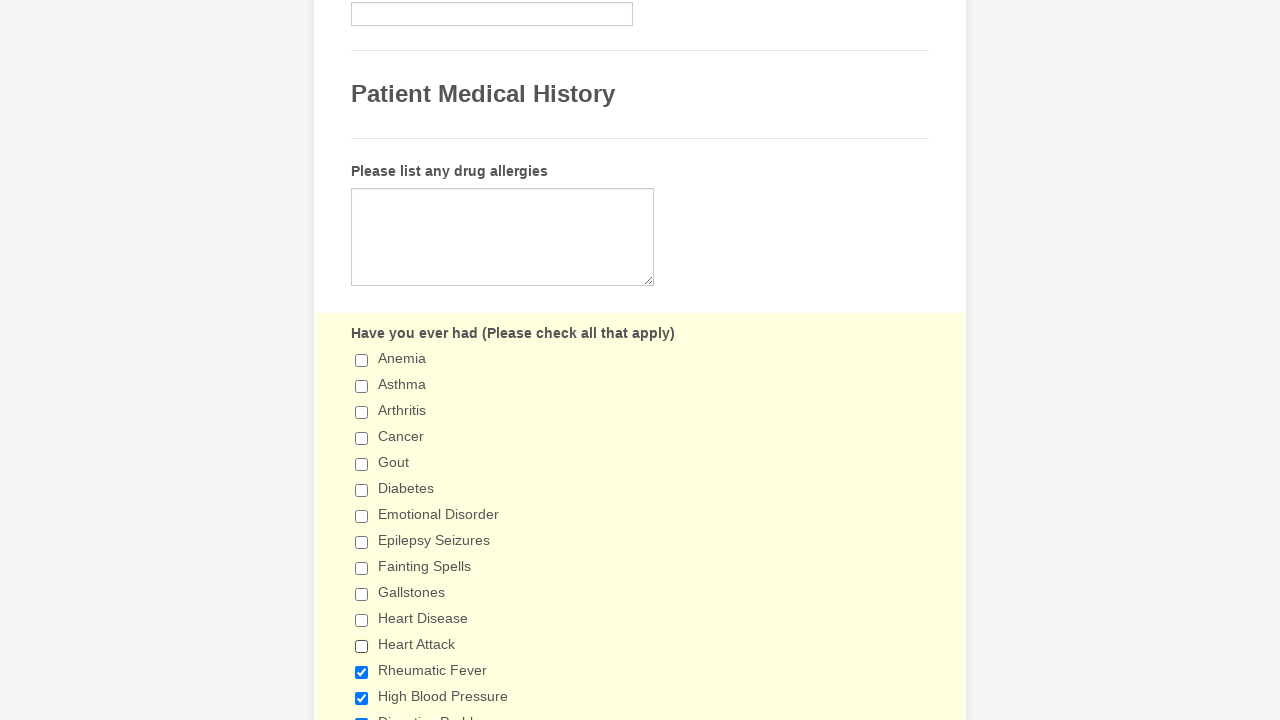

Clicked checkbox 13 to deselect it at (362, 672) on input[type='checkbox'] >> nth=12
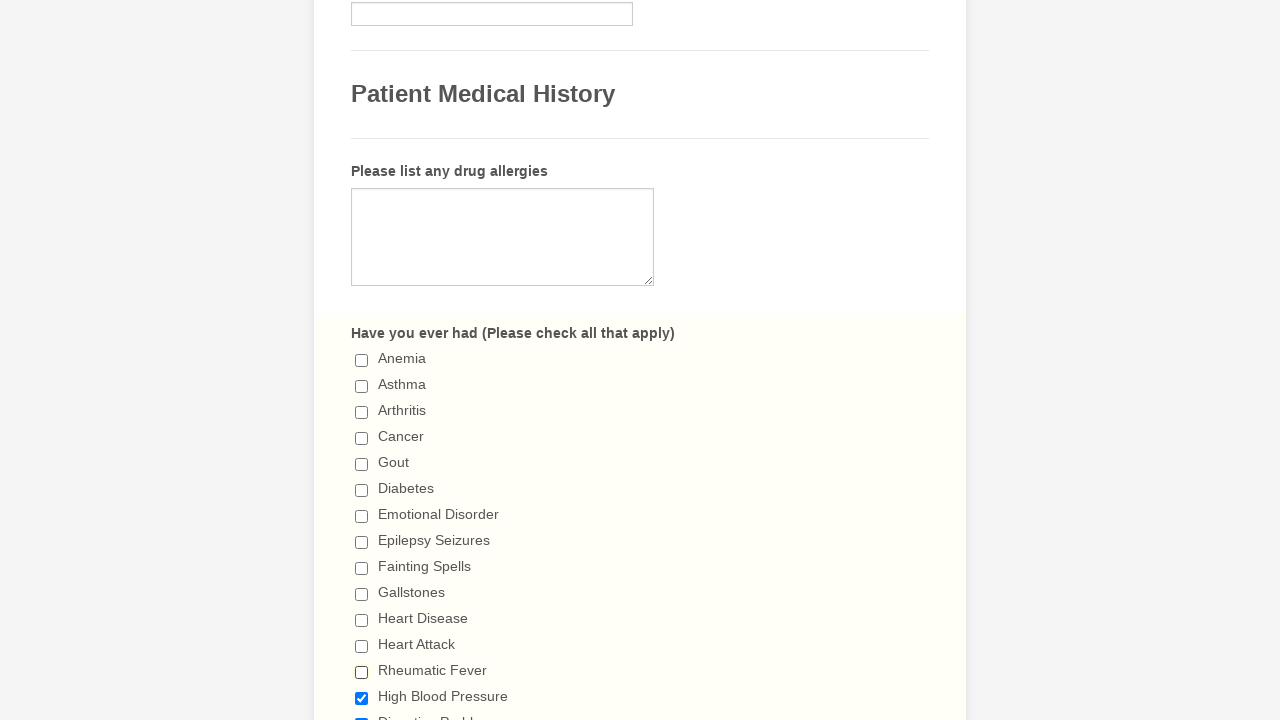

Waited 300ms after deselecting checkbox 13
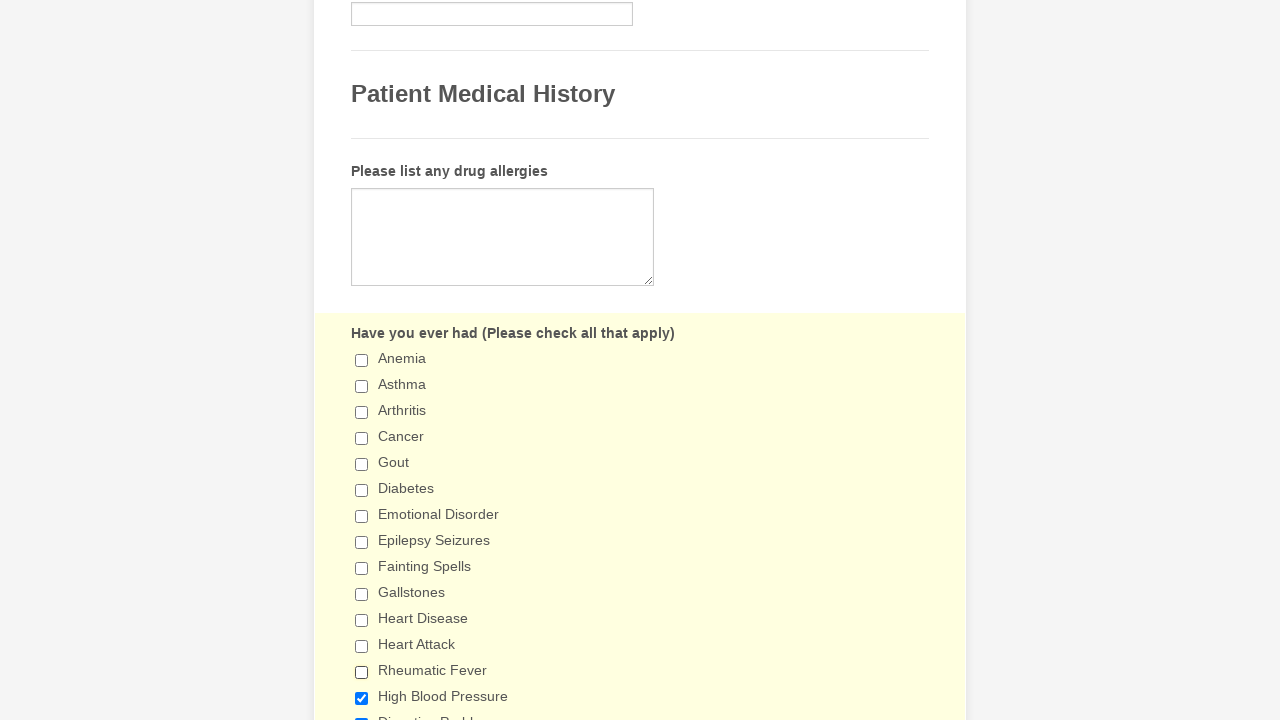

Clicked checkbox 14 to deselect it at (362, 698) on input[type='checkbox'] >> nth=13
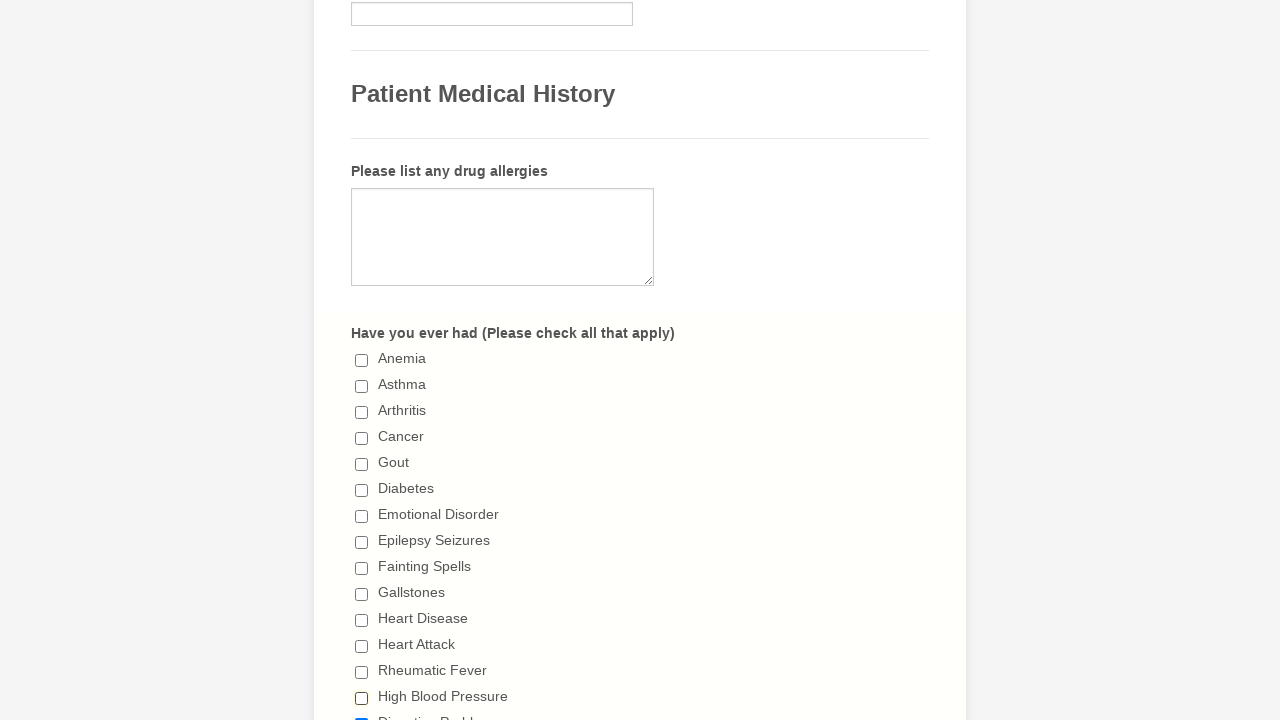

Waited 300ms after deselecting checkbox 14
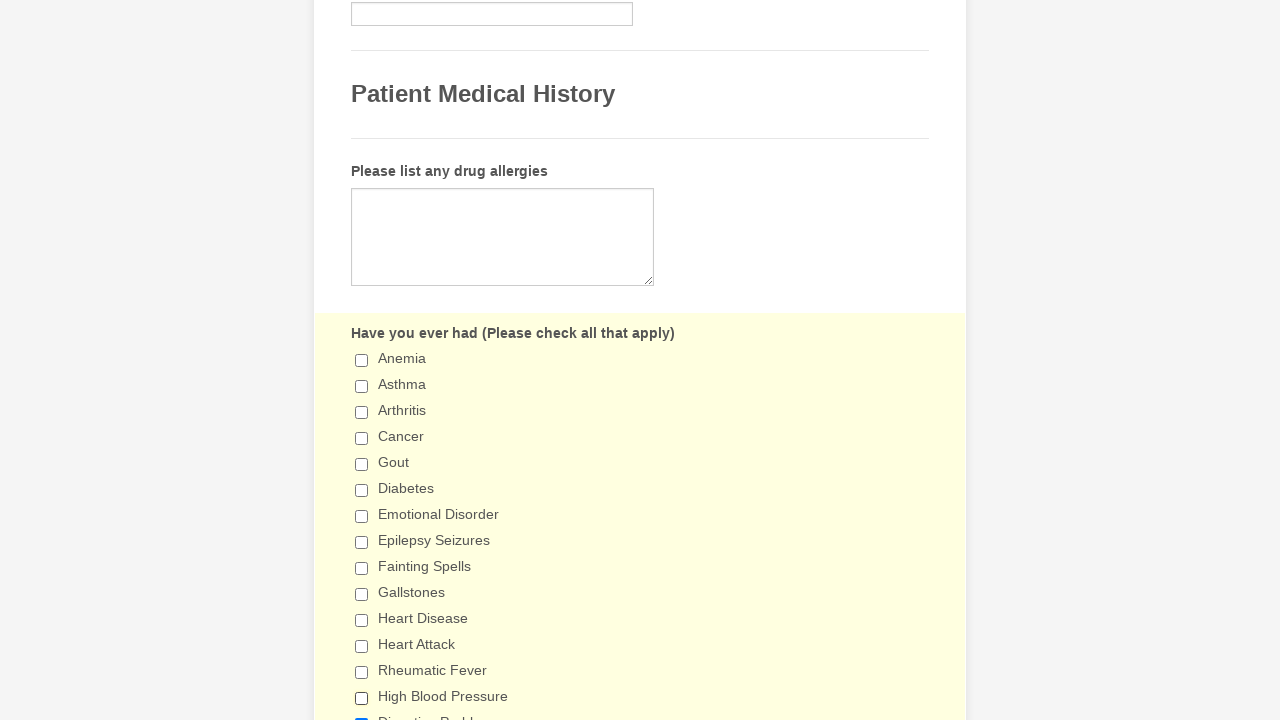

Clicked checkbox 15 to deselect it at (362, 714) on input[type='checkbox'] >> nth=14
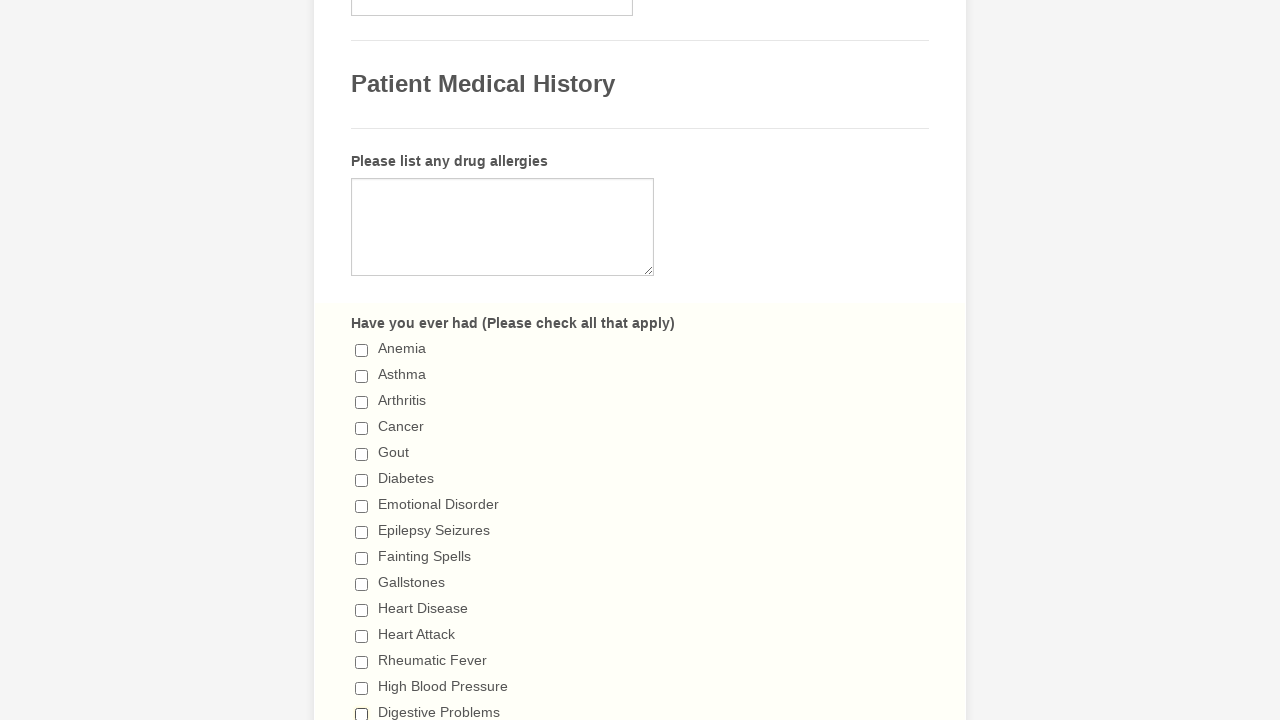

Waited 300ms after deselecting checkbox 15
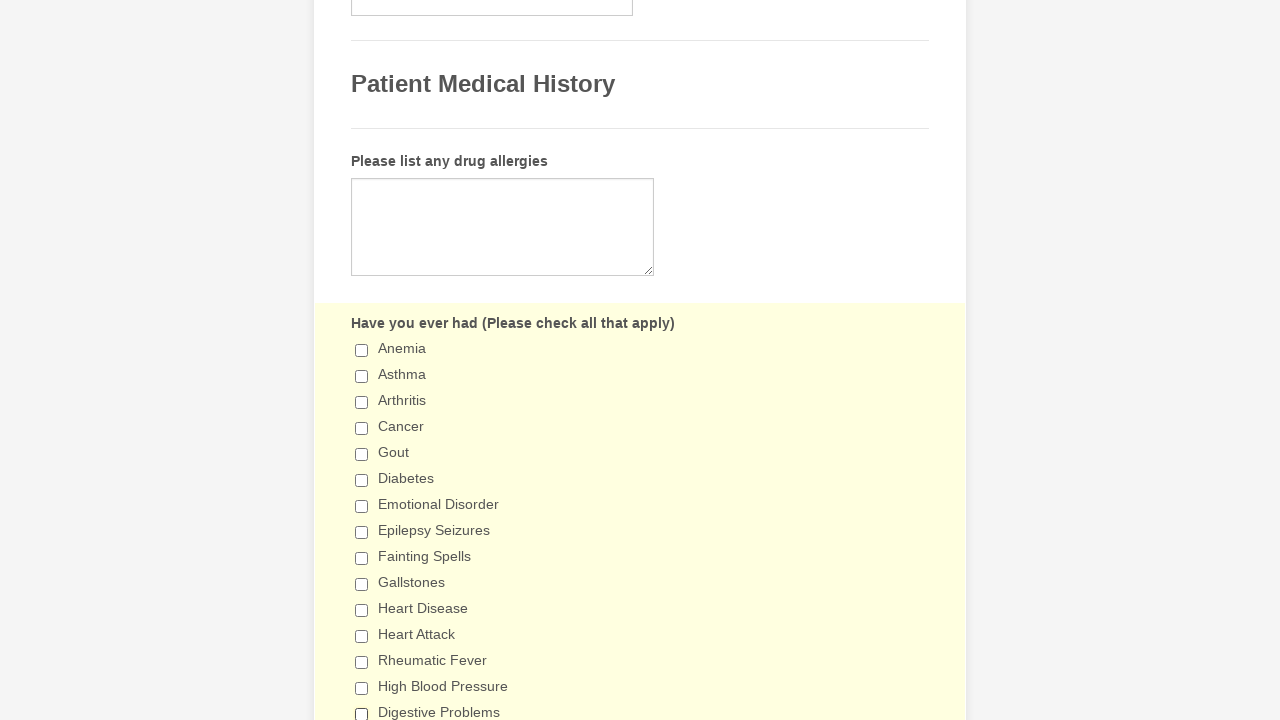

Clicked checkbox 16 to deselect it at (362, 360) on input[type='checkbox'] >> nth=15
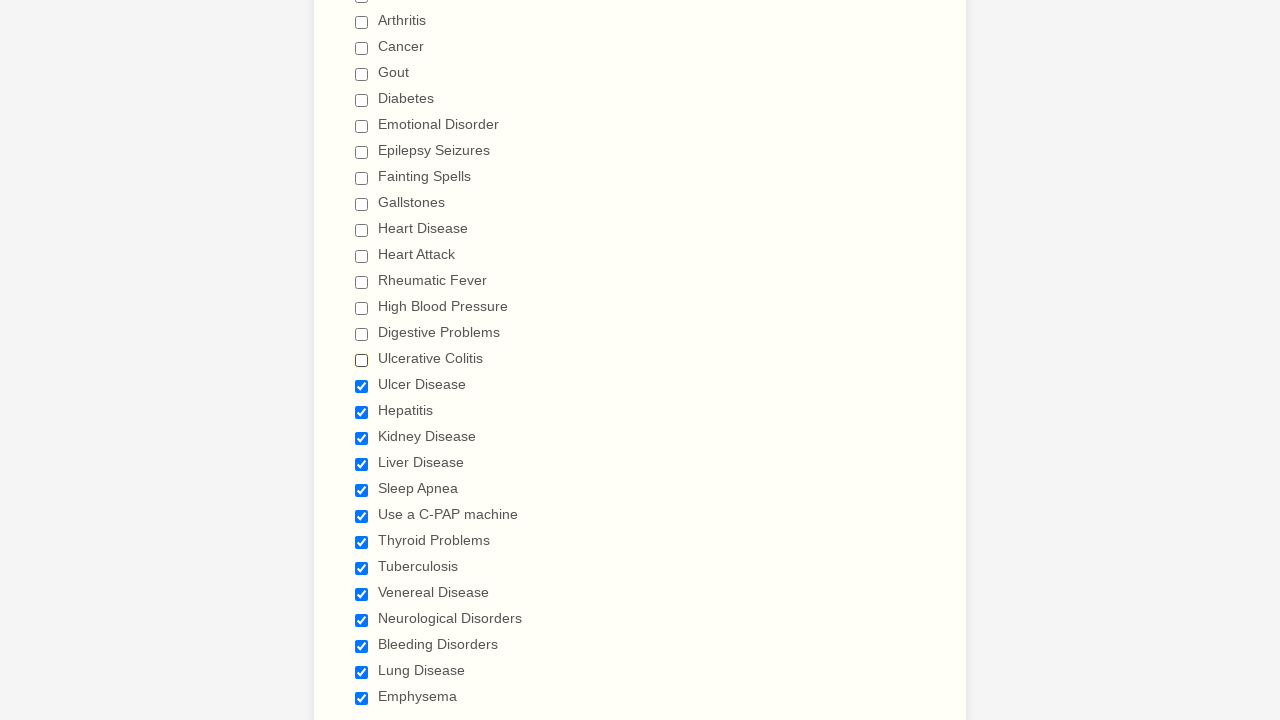

Waited 300ms after deselecting checkbox 16
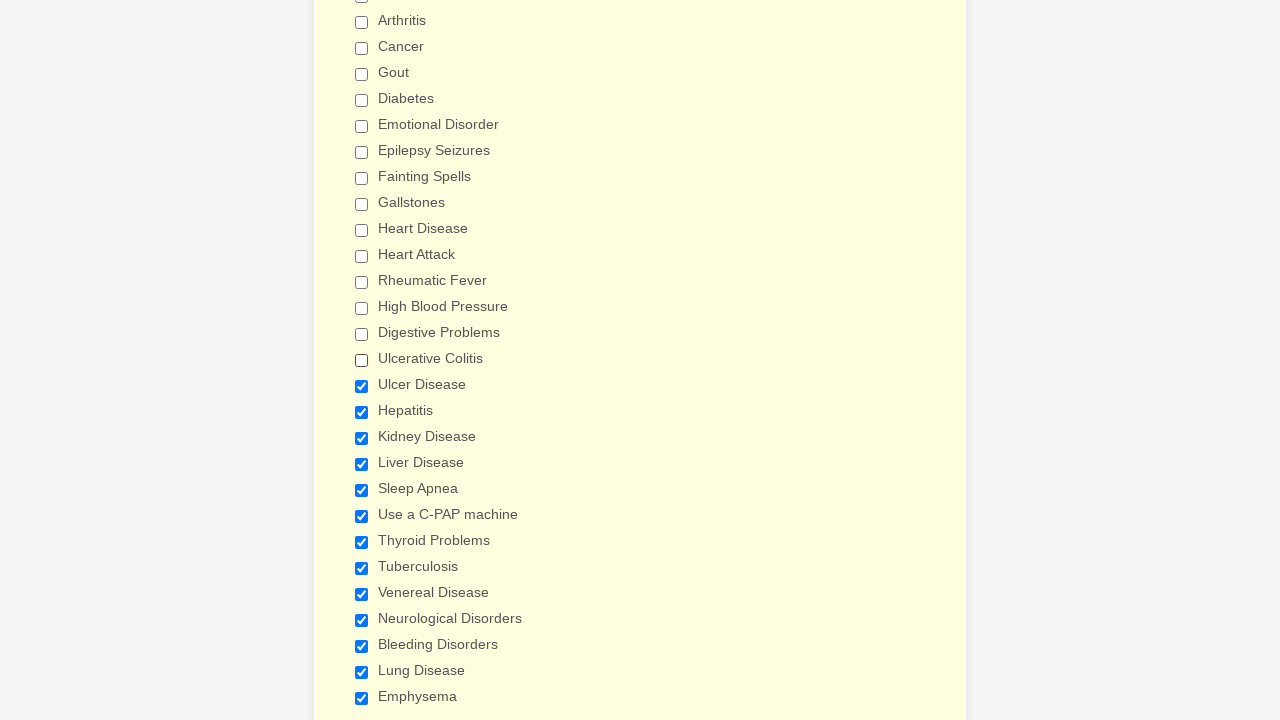

Clicked checkbox 17 to deselect it at (362, 386) on input[type='checkbox'] >> nth=16
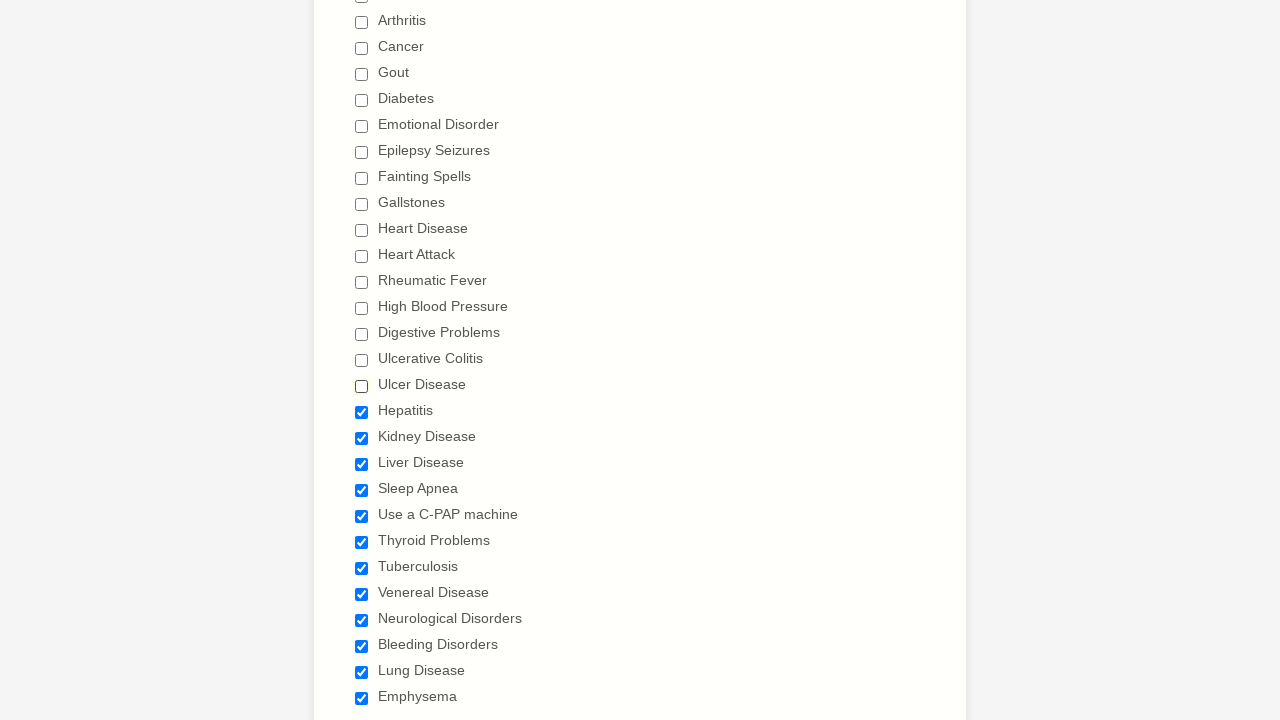

Waited 300ms after deselecting checkbox 17
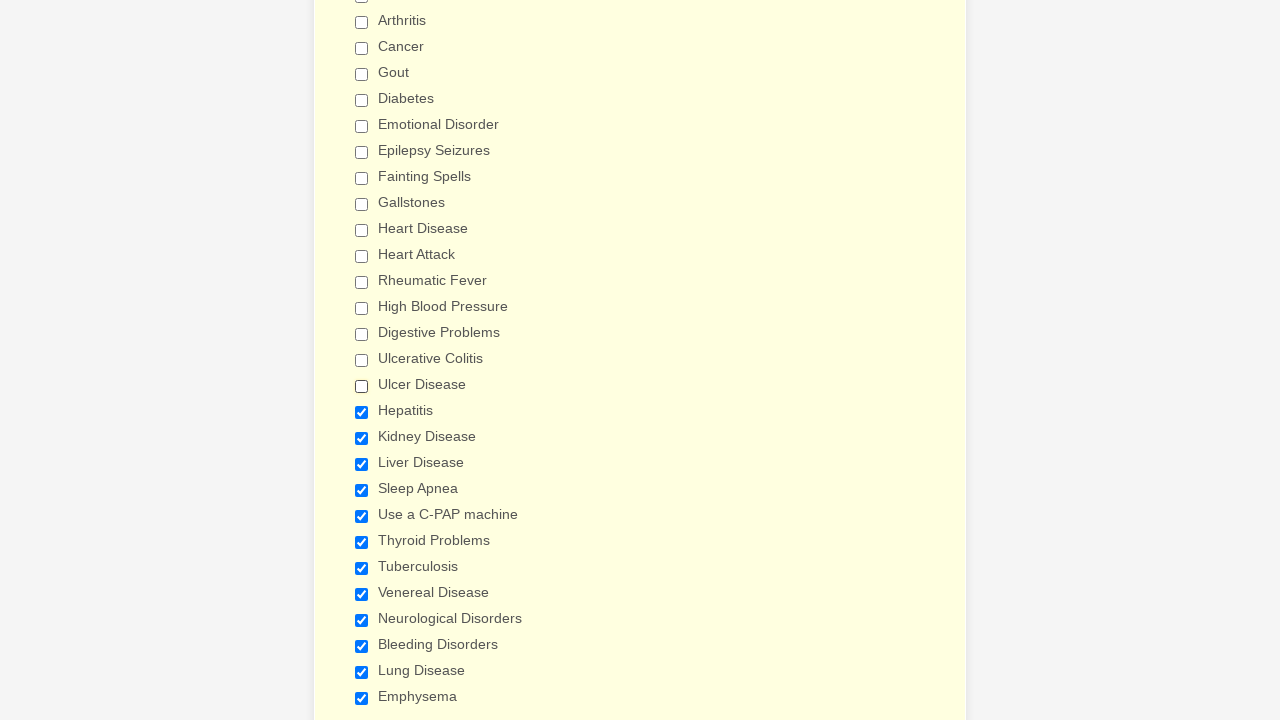

Clicked checkbox 18 to deselect it at (362, 412) on input[type='checkbox'] >> nth=17
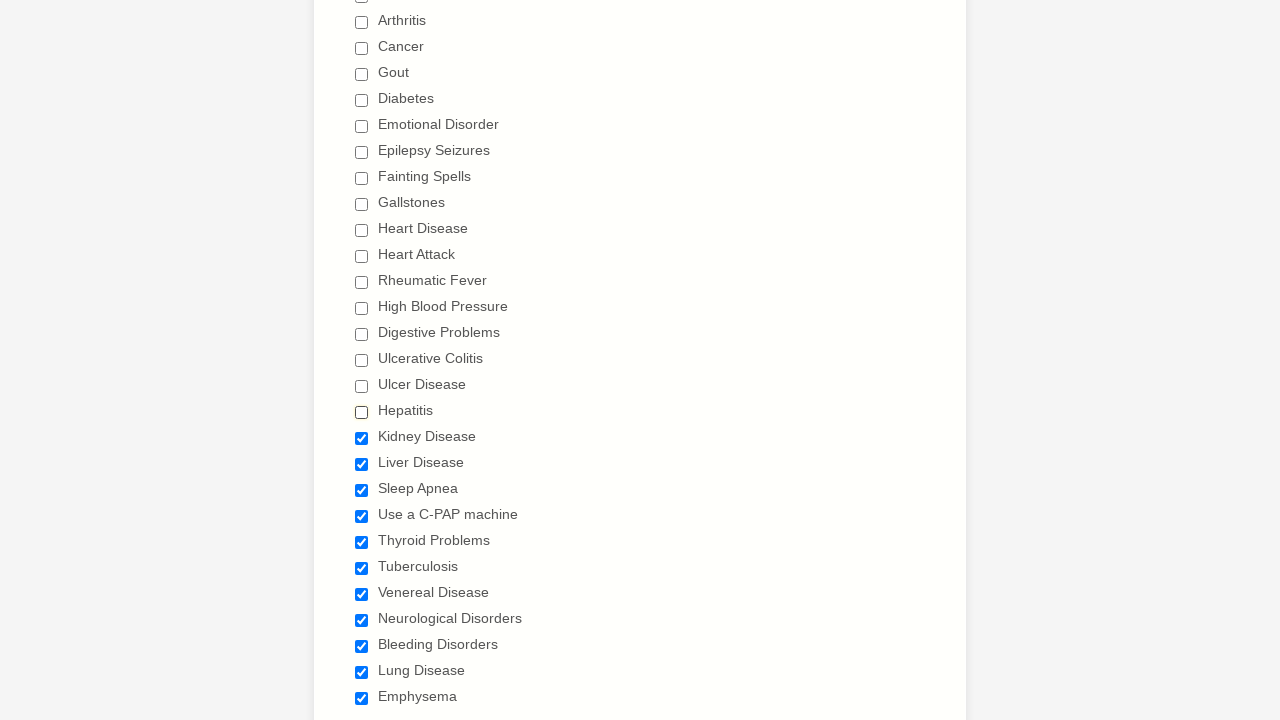

Waited 300ms after deselecting checkbox 18
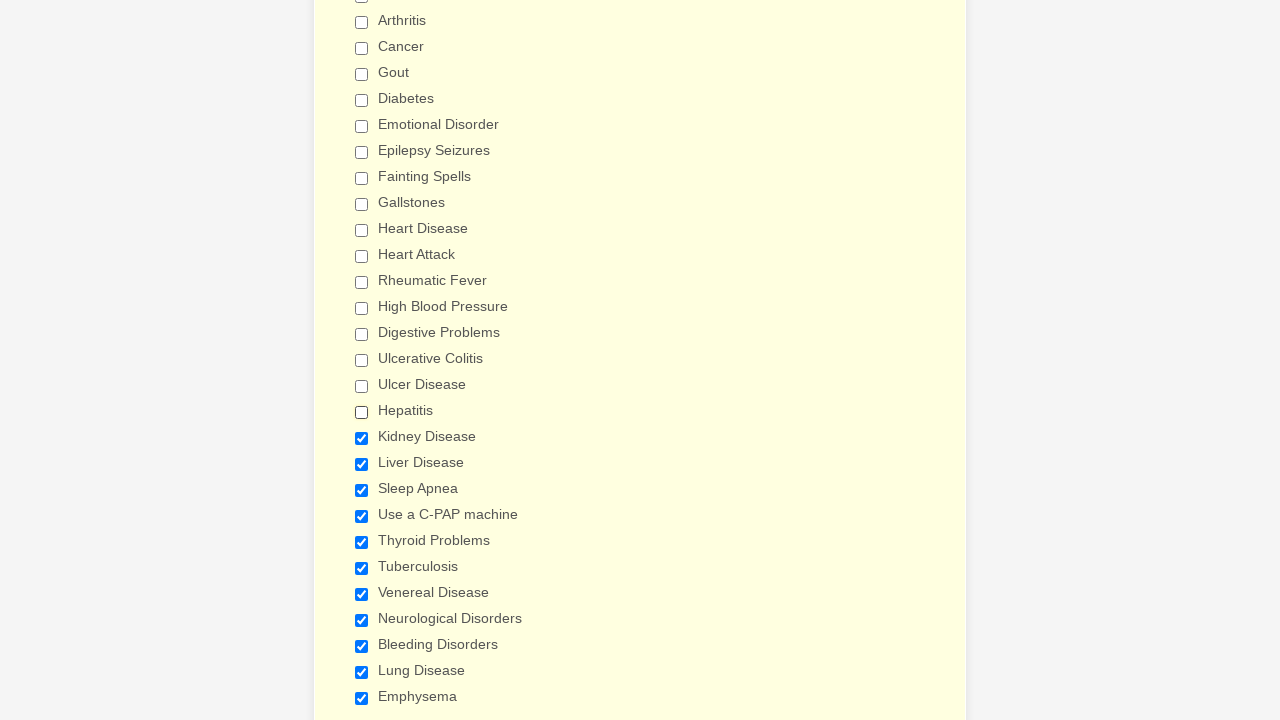

Clicked checkbox 19 to deselect it at (362, 438) on input[type='checkbox'] >> nth=18
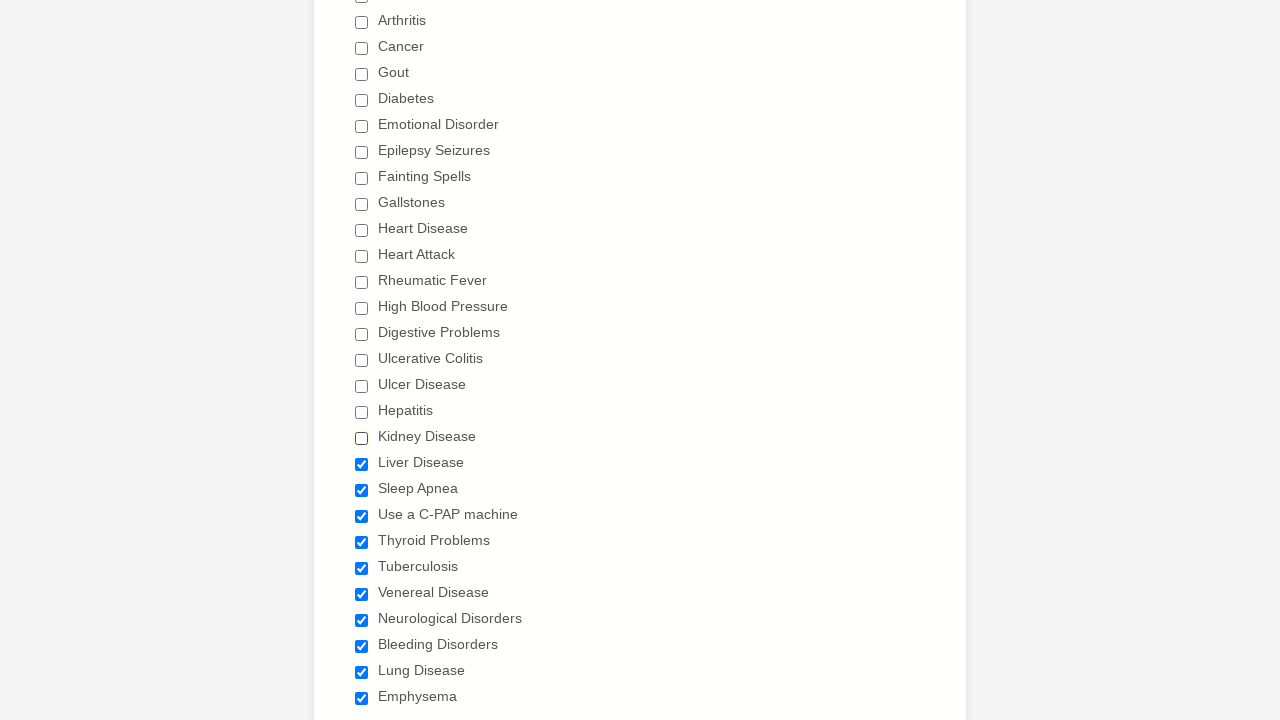

Waited 300ms after deselecting checkbox 19
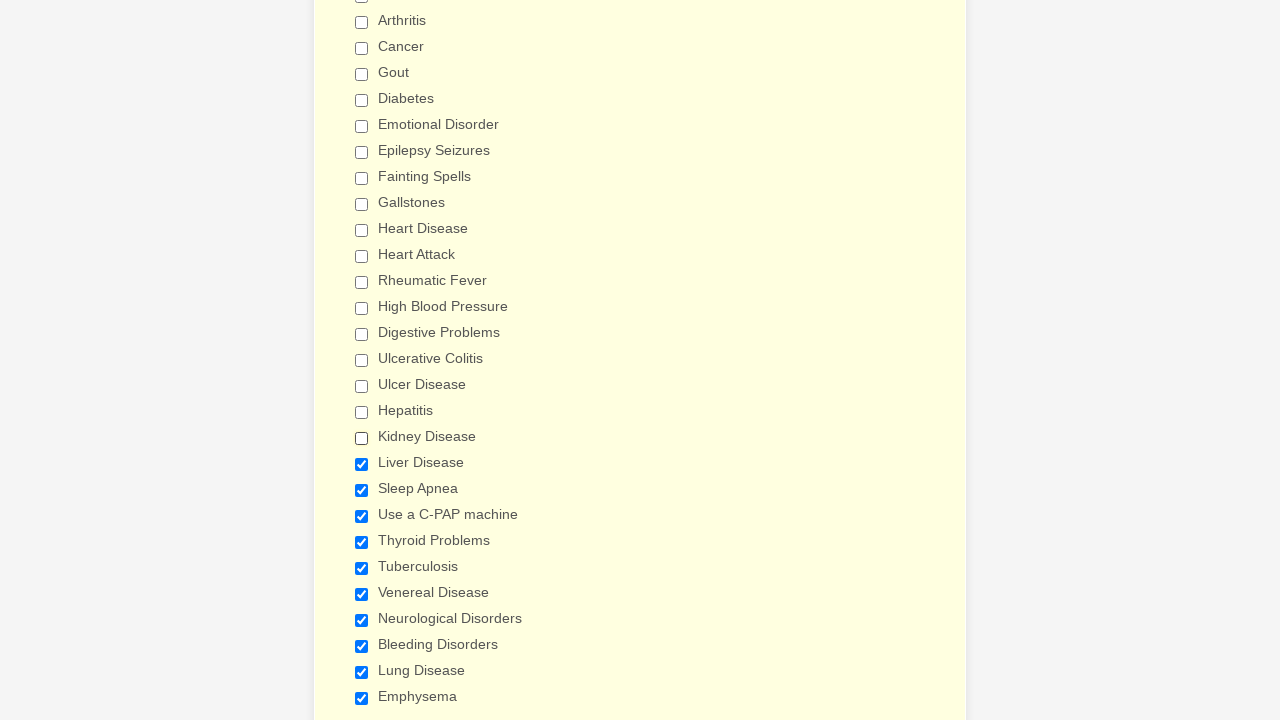

Clicked checkbox 20 to deselect it at (362, 464) on input[type='checkbox'] >> nth=19
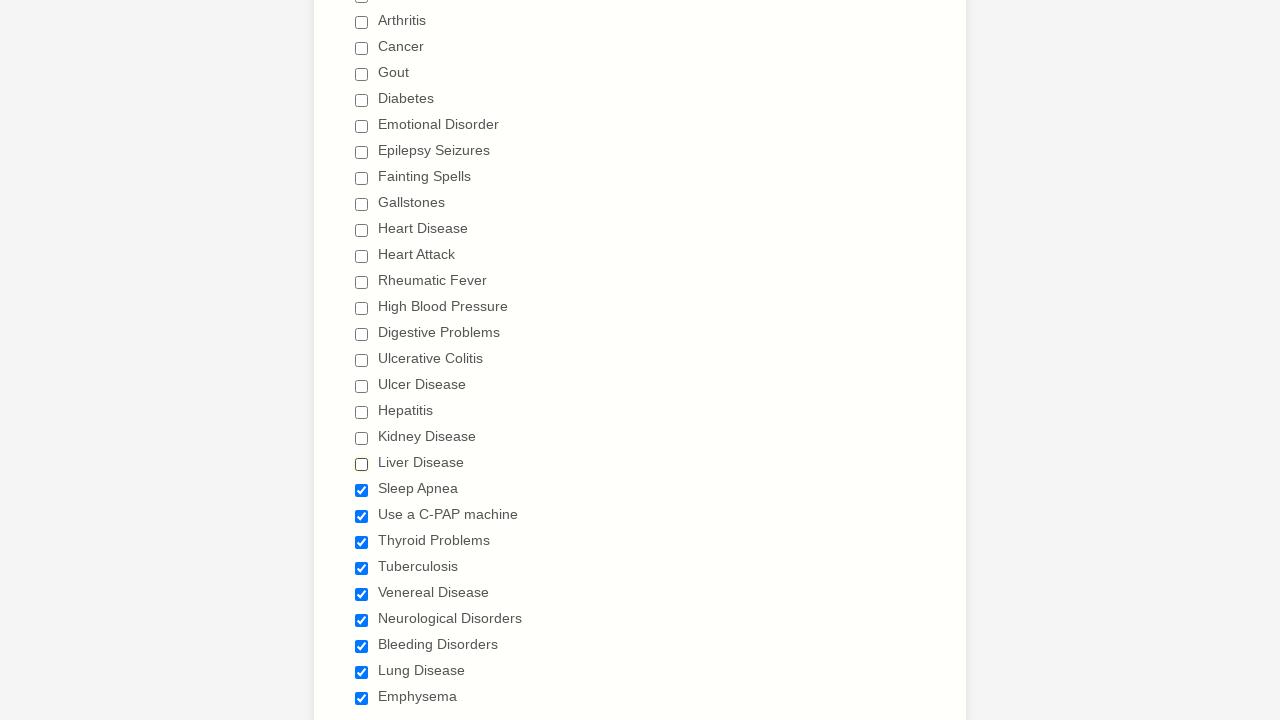

Waited 300ms after deselecting checkbox 20
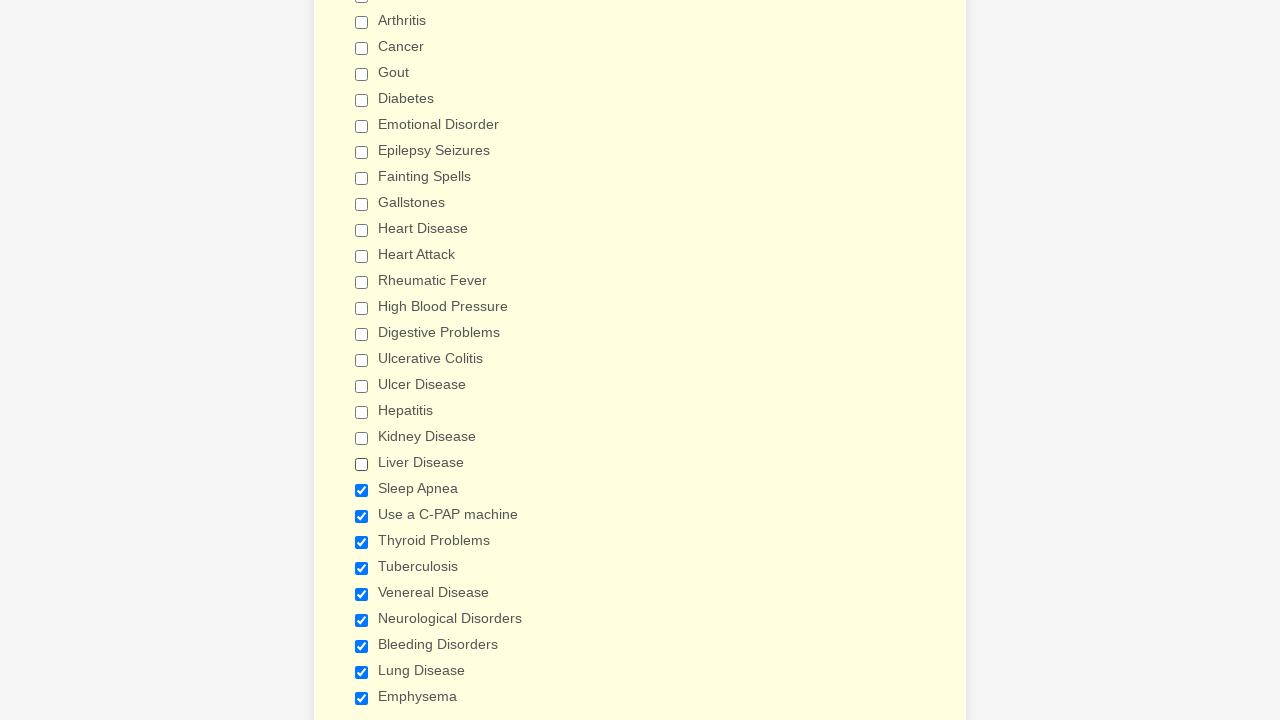

Clicked checkbox 21 to deselect it at (362, 490) on input[type='checkbox'] >> nth=20
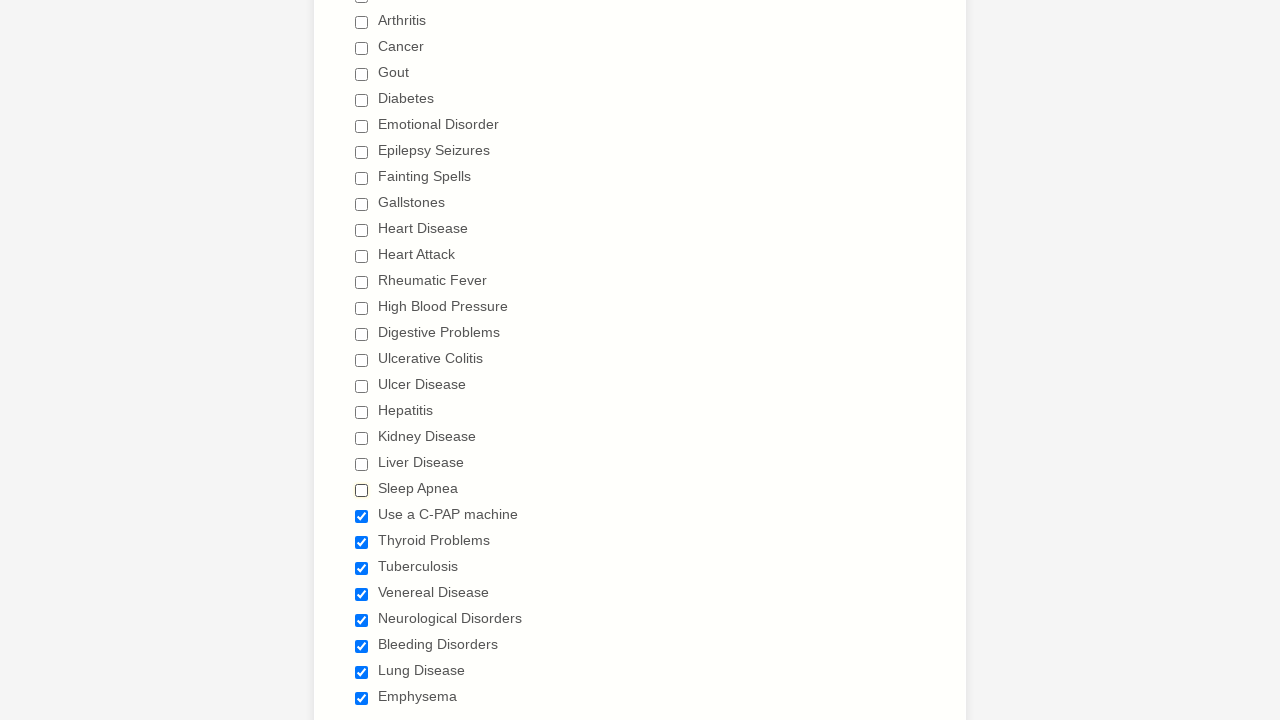

Waited 300ms after deselecting checkbox 21
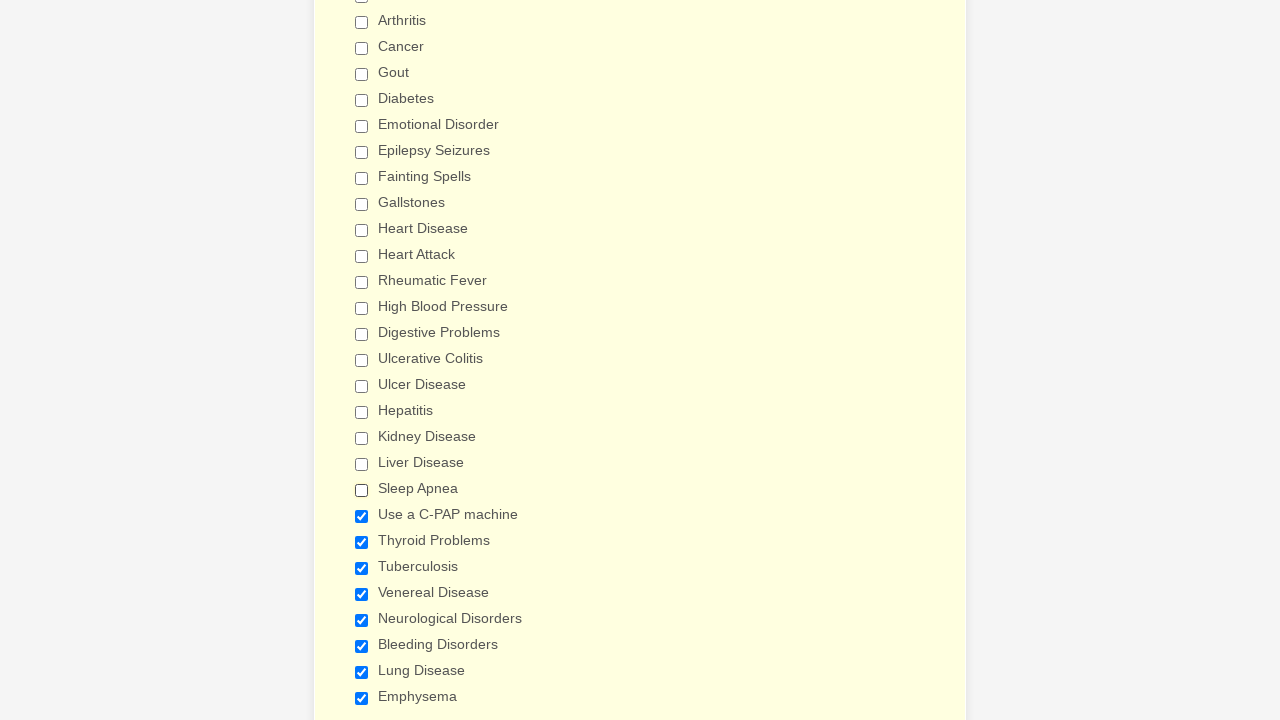

Clicked checkbox 22 to deselect it at (362, 516) on input[type='checkbox'] >> nth=21
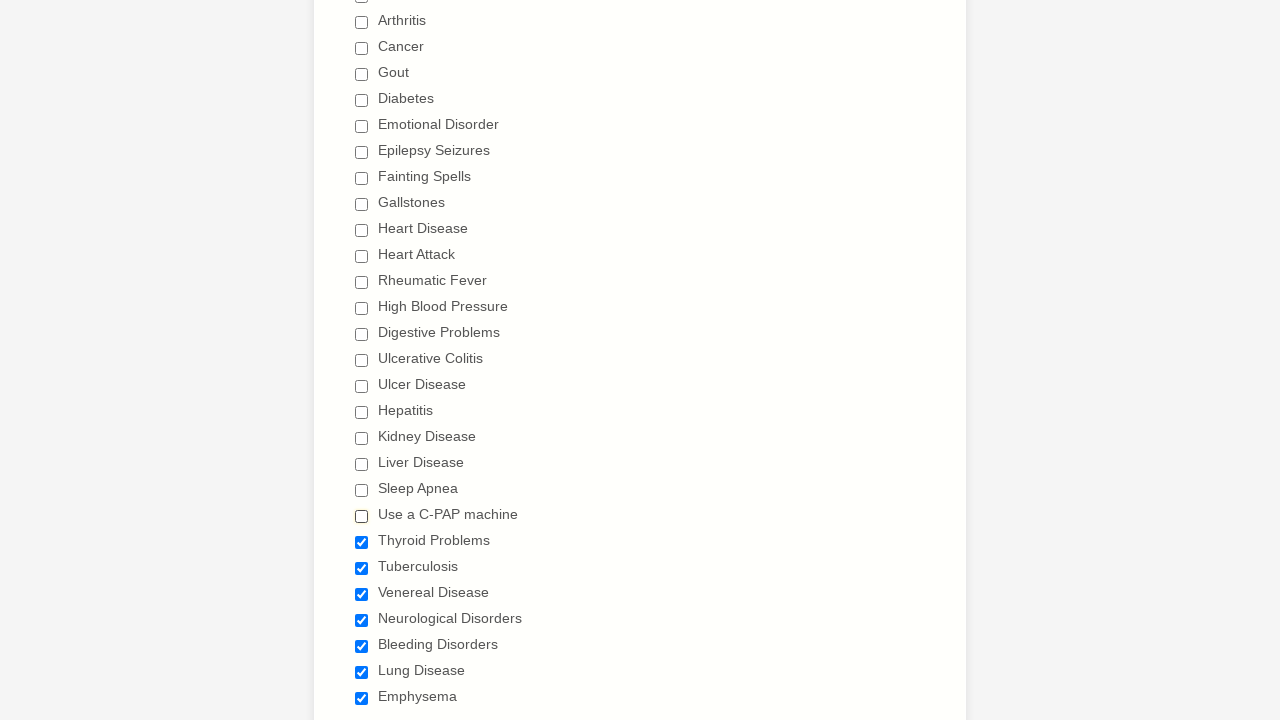

Waited 300ms after deselecting checkbox 22
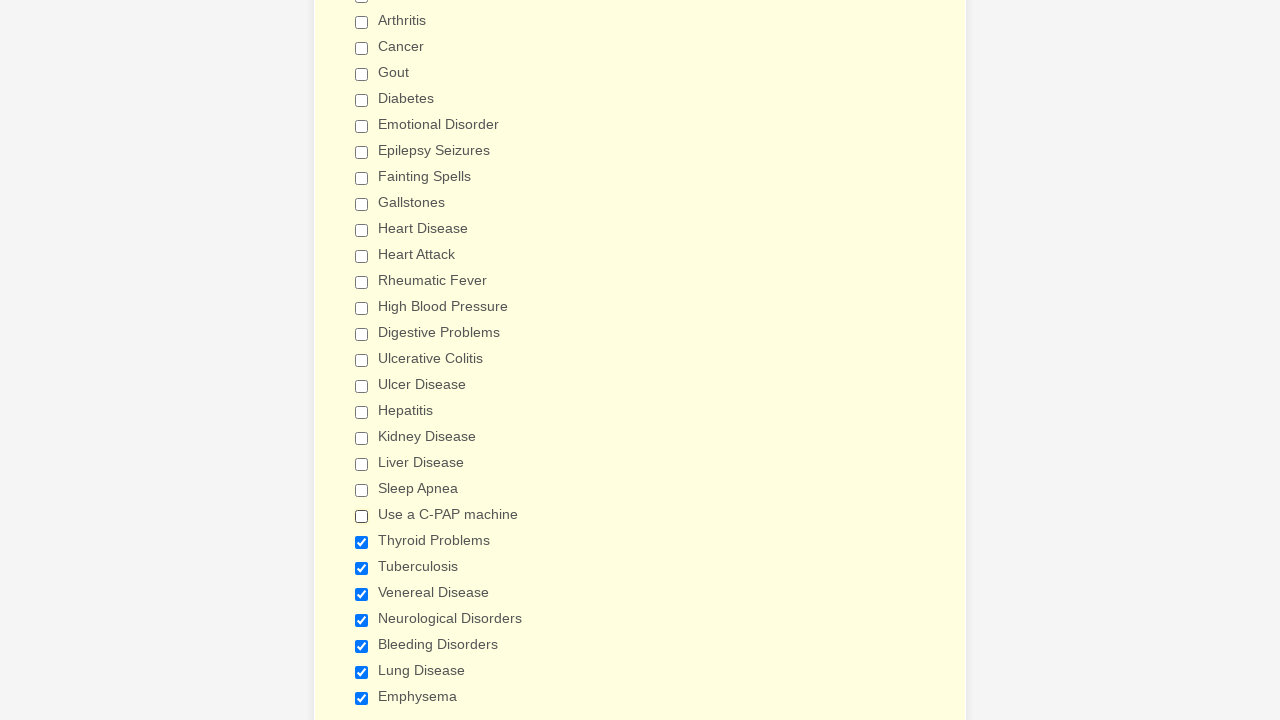

Clicked checkbox 23 to deselect it at (362, 542) on input[type='checkbox'] >> nth=22
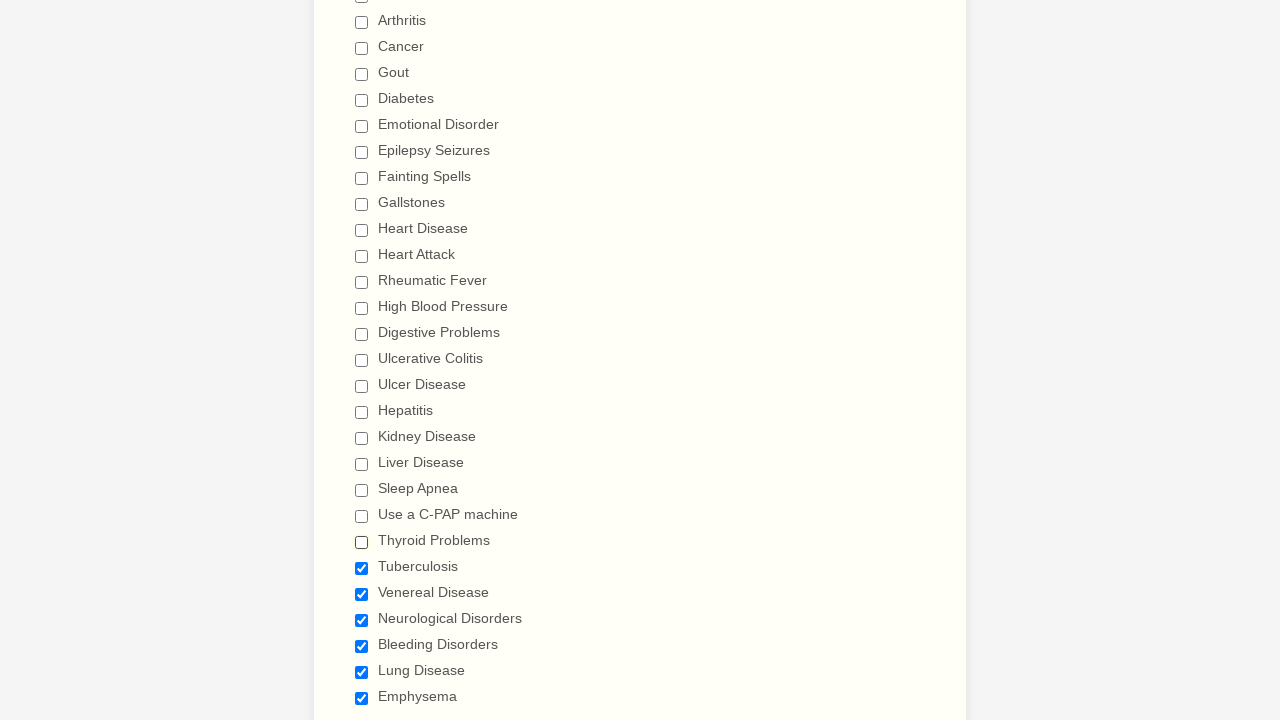

Waited 300ms after deselecting checkbox 23
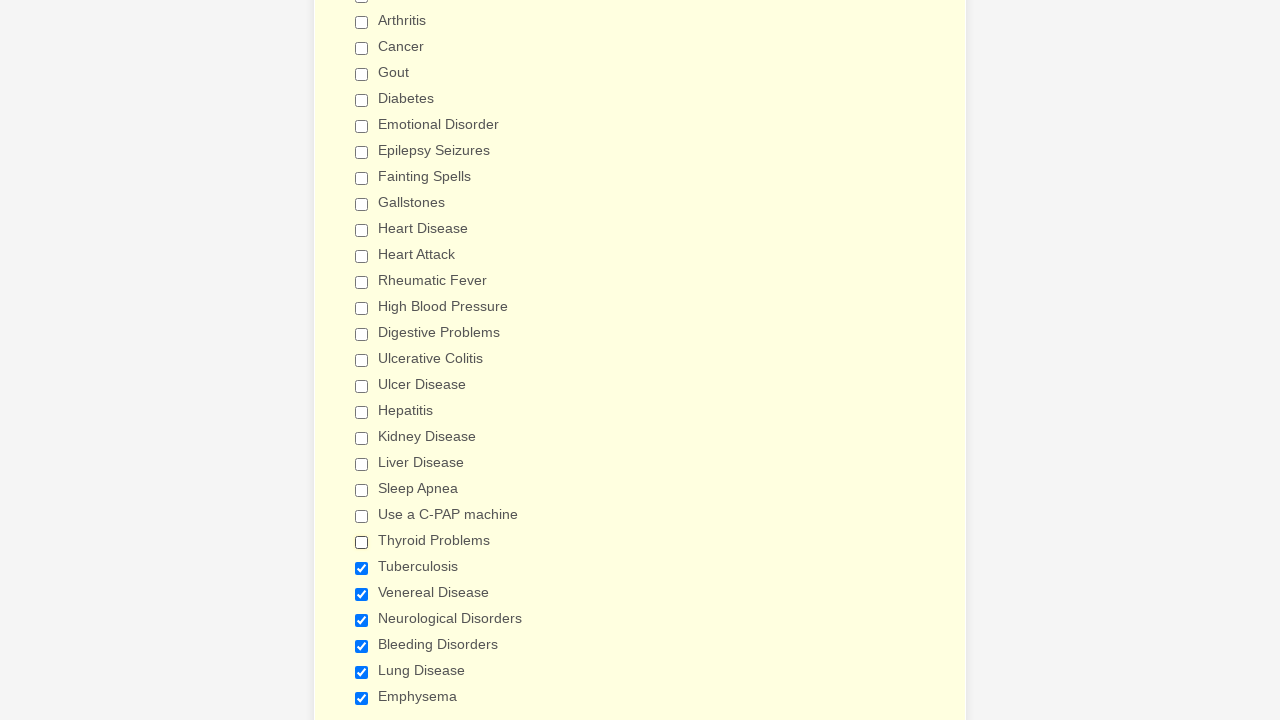

Clicked checkbox 24 to deselect it at (362, 568) on input[type='checkbox'] >> nth=23
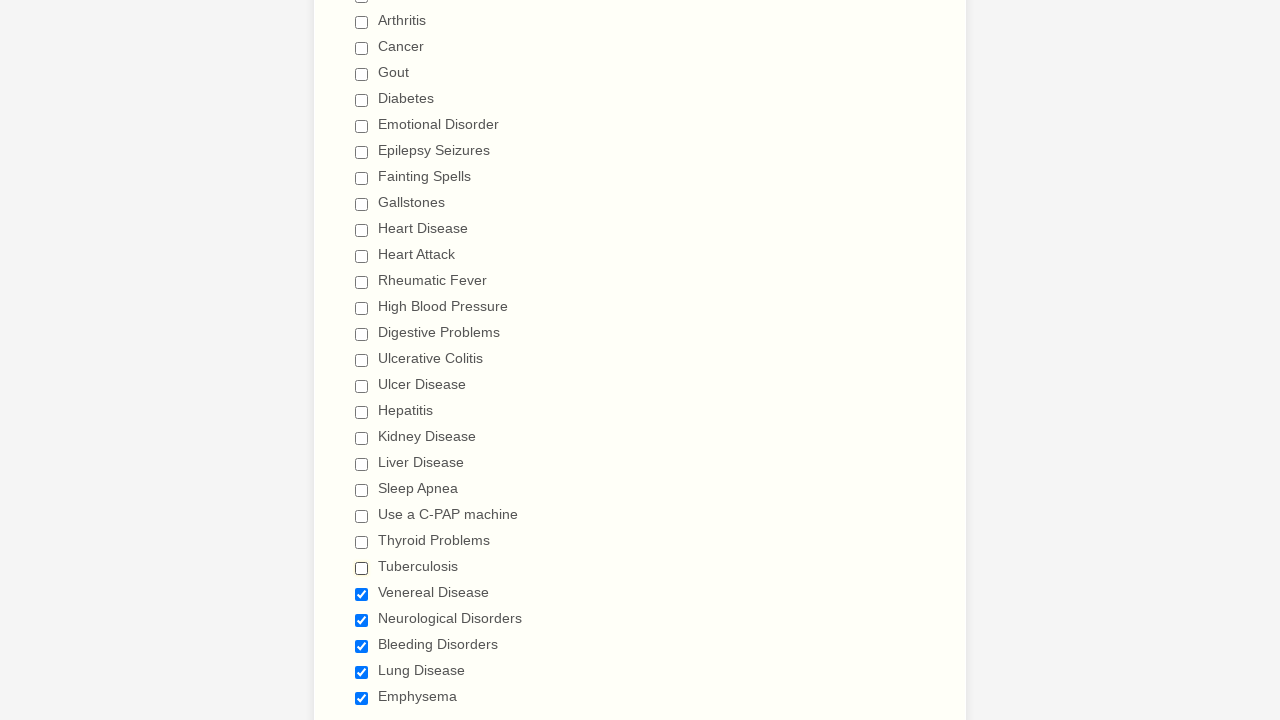

Waited 300ms after deselecting checkbox 24
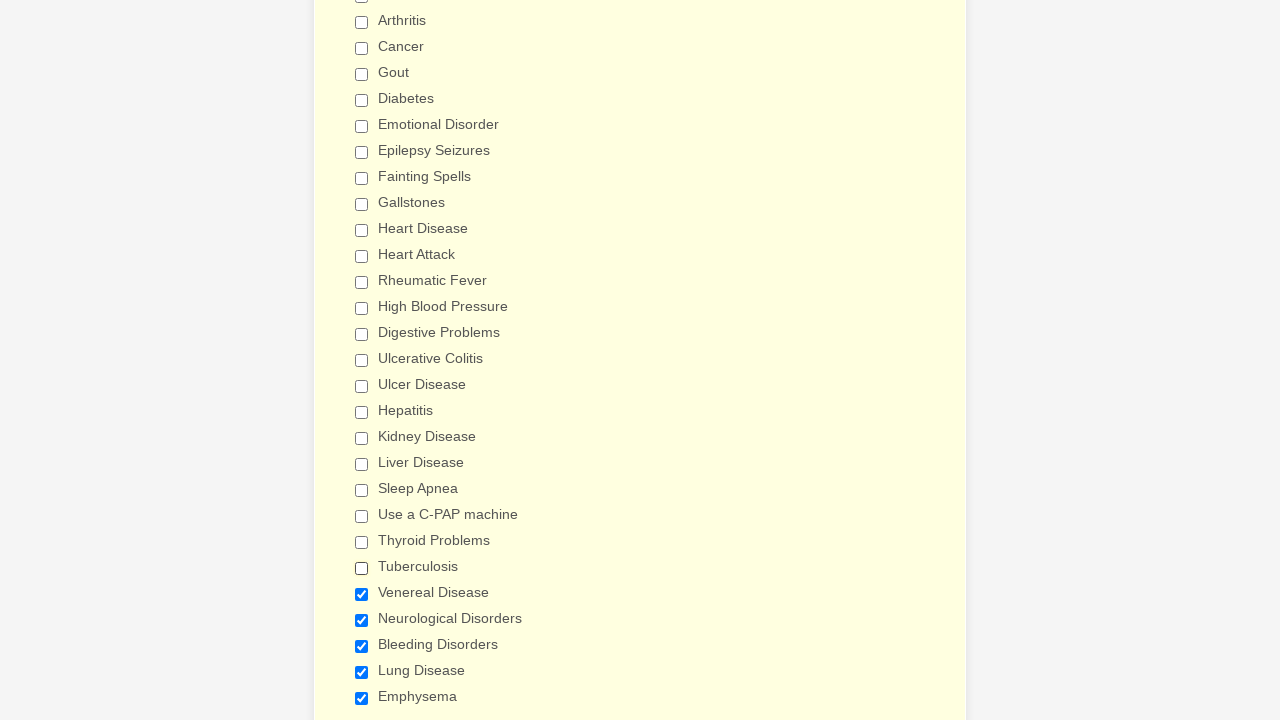

Clicked checkbox 25 to deselect it at (362, 594) on input[type='checkbox'] >> nth=24
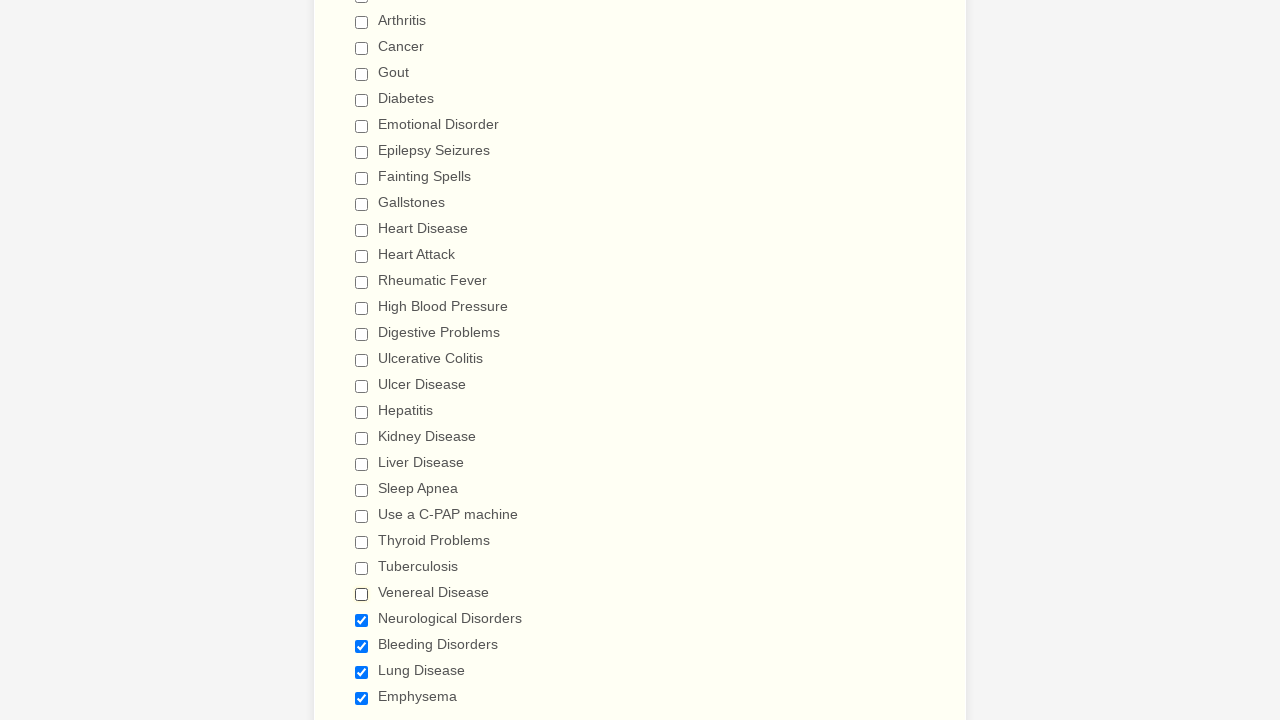

Waited 300ms after deselecting checkbox 25
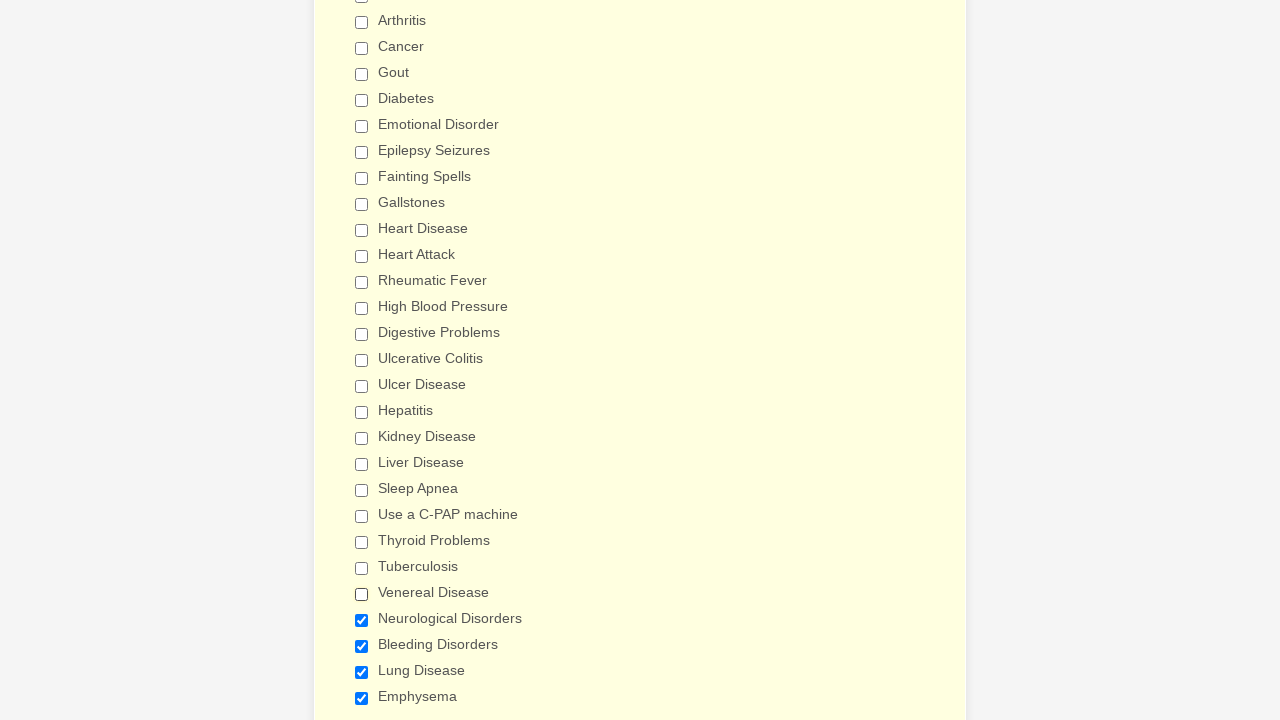

Clicked checkbox 26 to deselect it at (362, 620) on input[type='checkbox'] >> nth=25
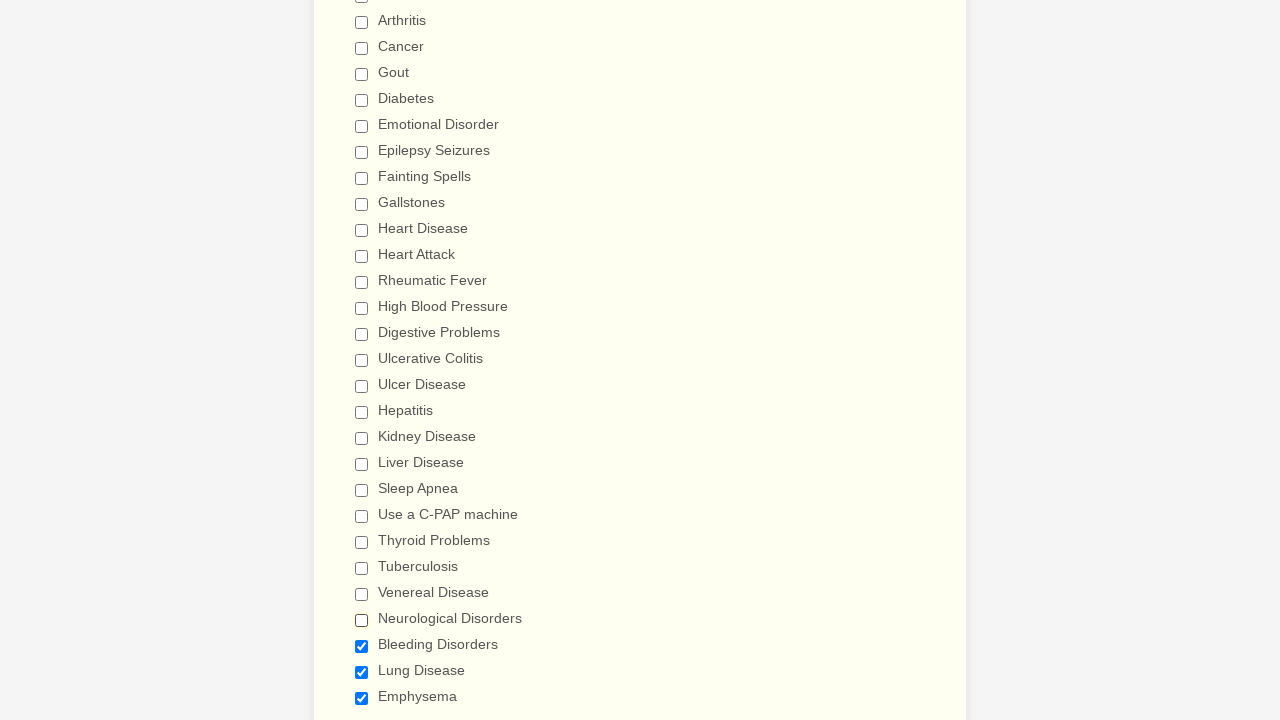

Waited 300ms after deselecting checkbox 26
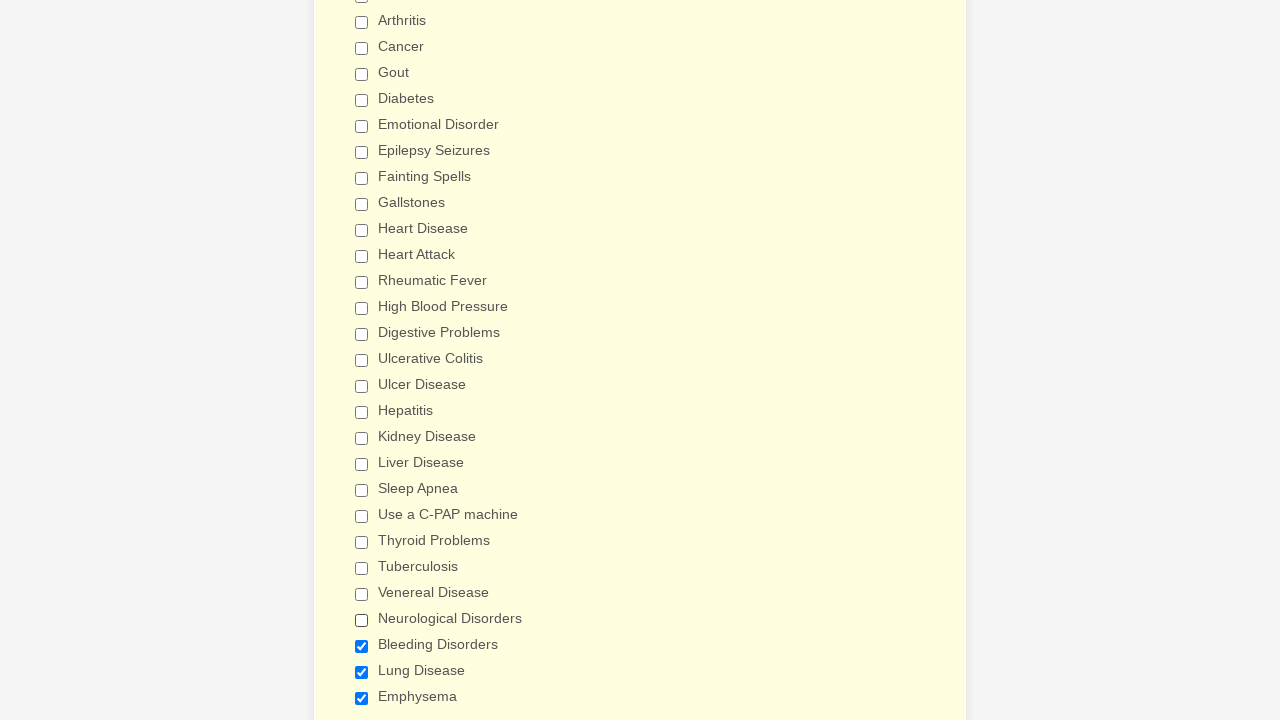

Clicked checkbox 27 to deselect it at (362, 646) on input[type='checkbox'] >> nth=26
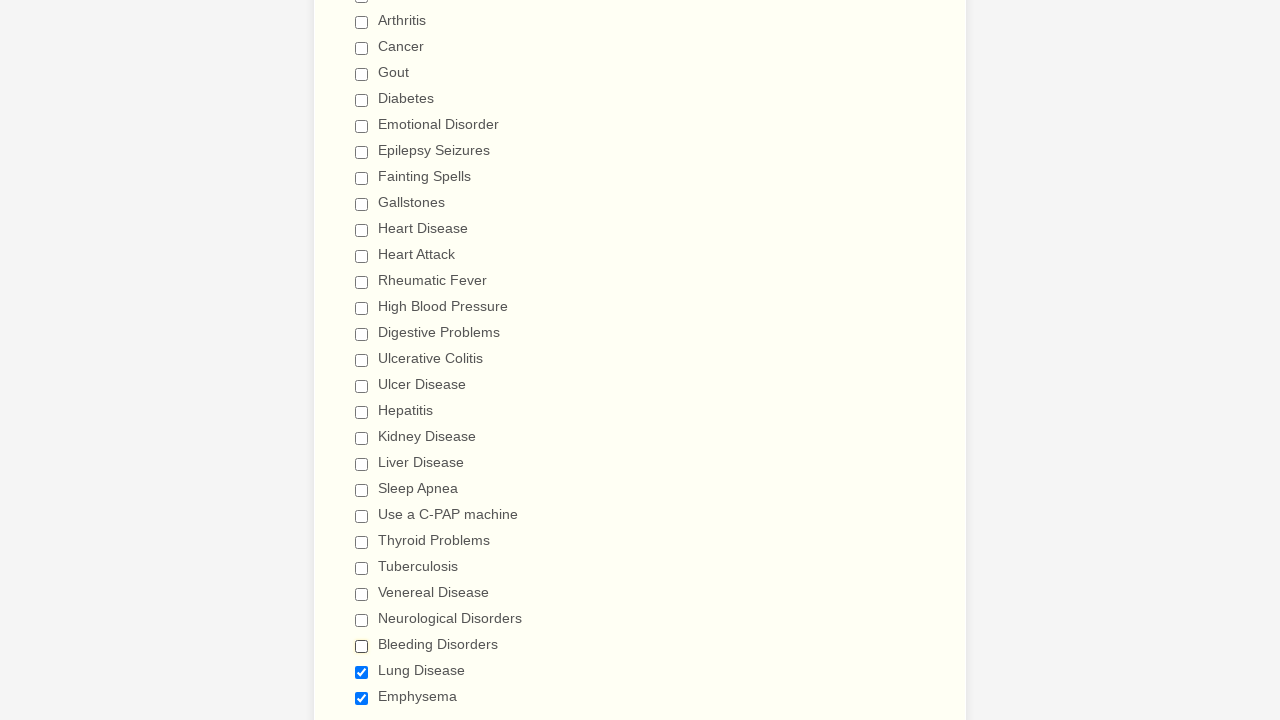

Waited 300ms after deselecting checkbox 27
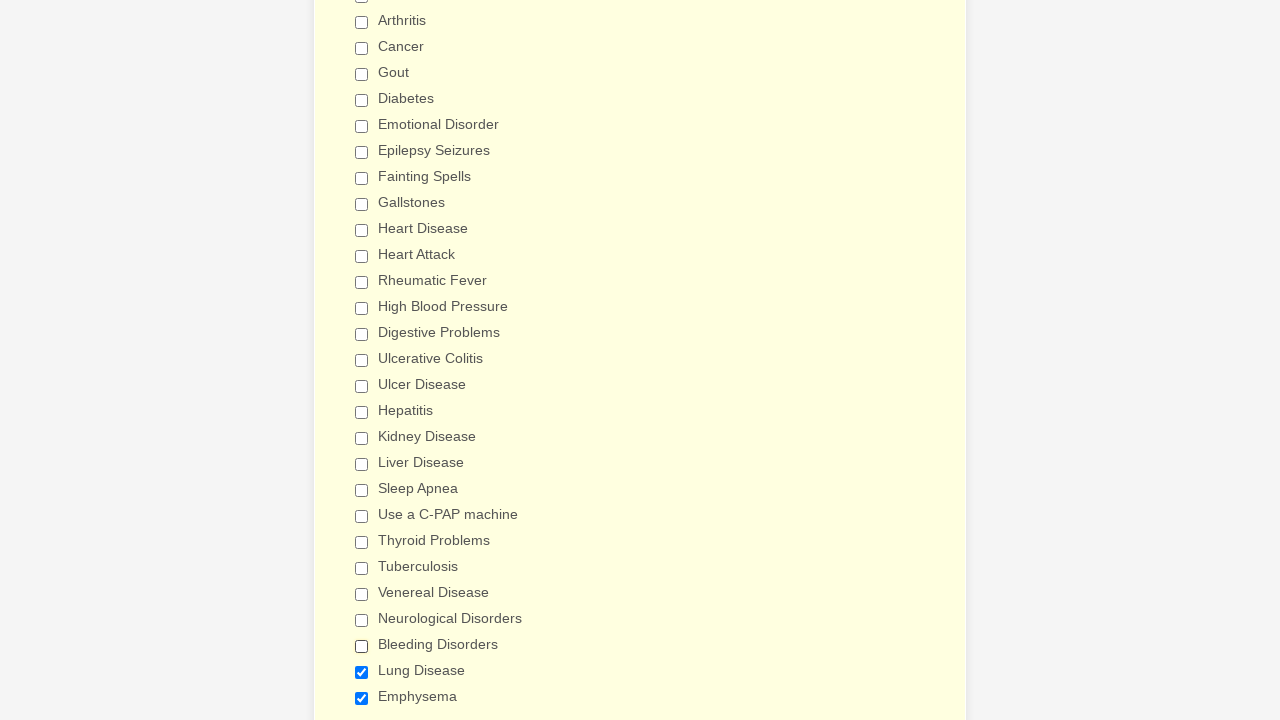

Clicked checkbox 28 to deselect it at (362, 672) on input[type='checkbox'] >> nth=27
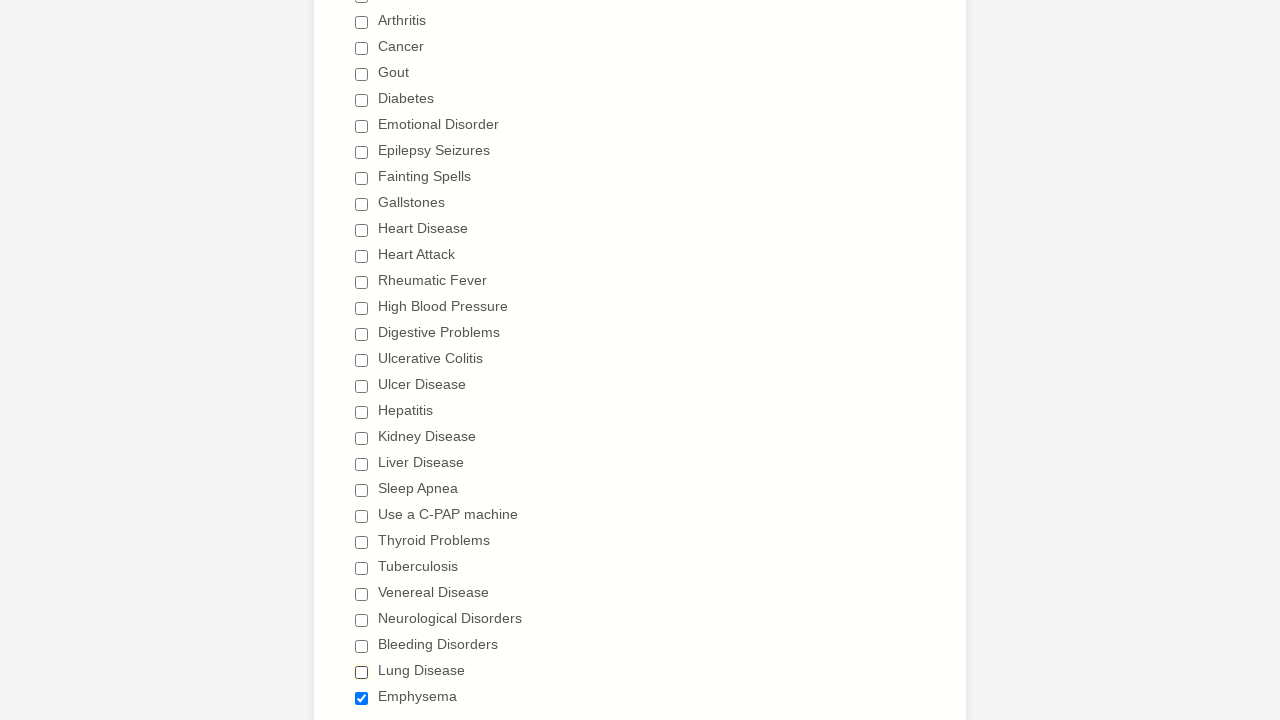

Waited 300ms after deselecting checkbox 28
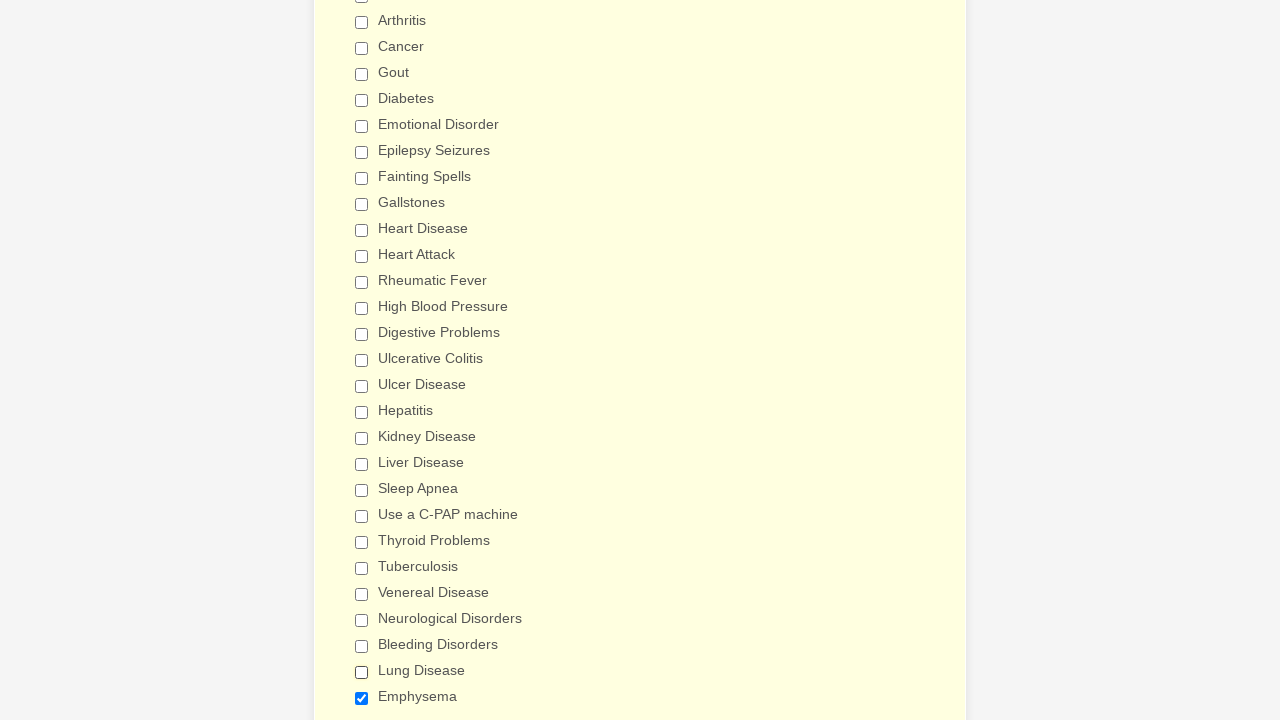

Clicked checkbox 29 to deselect it at (362, 698) on input[type='checkbox'] >> nth=28
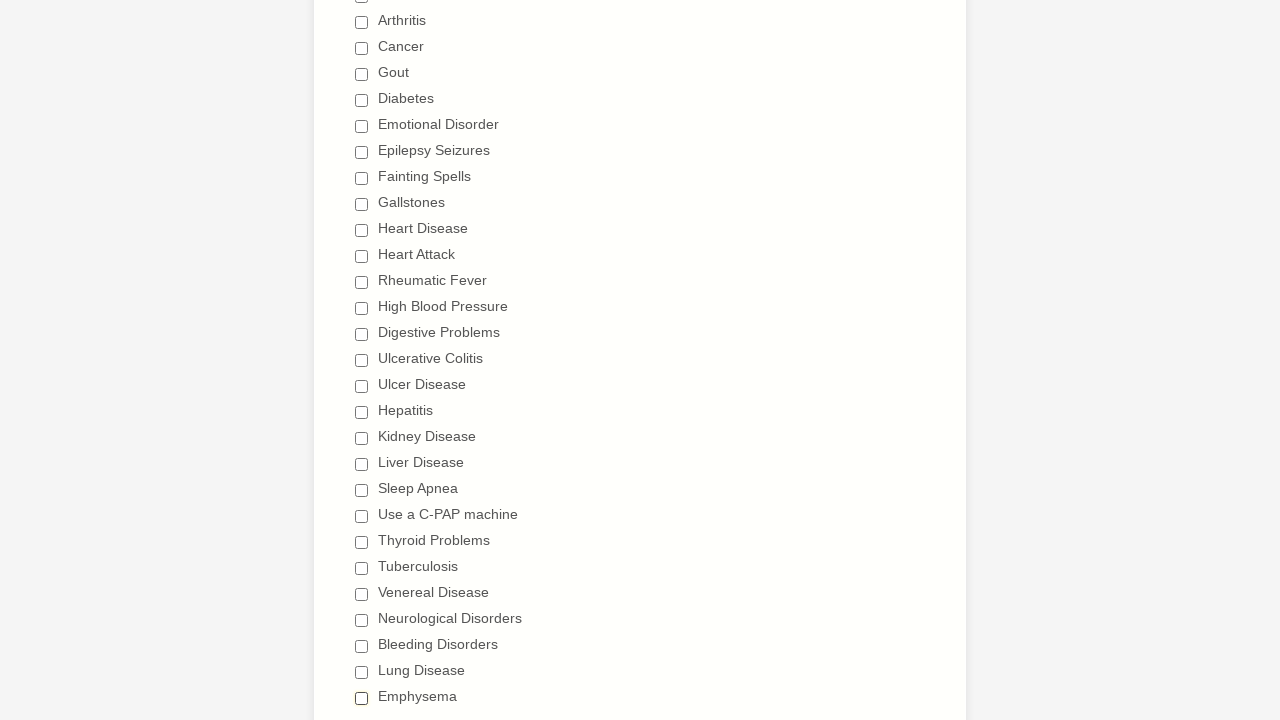

Waited 300ms after deselecting checkbox 29
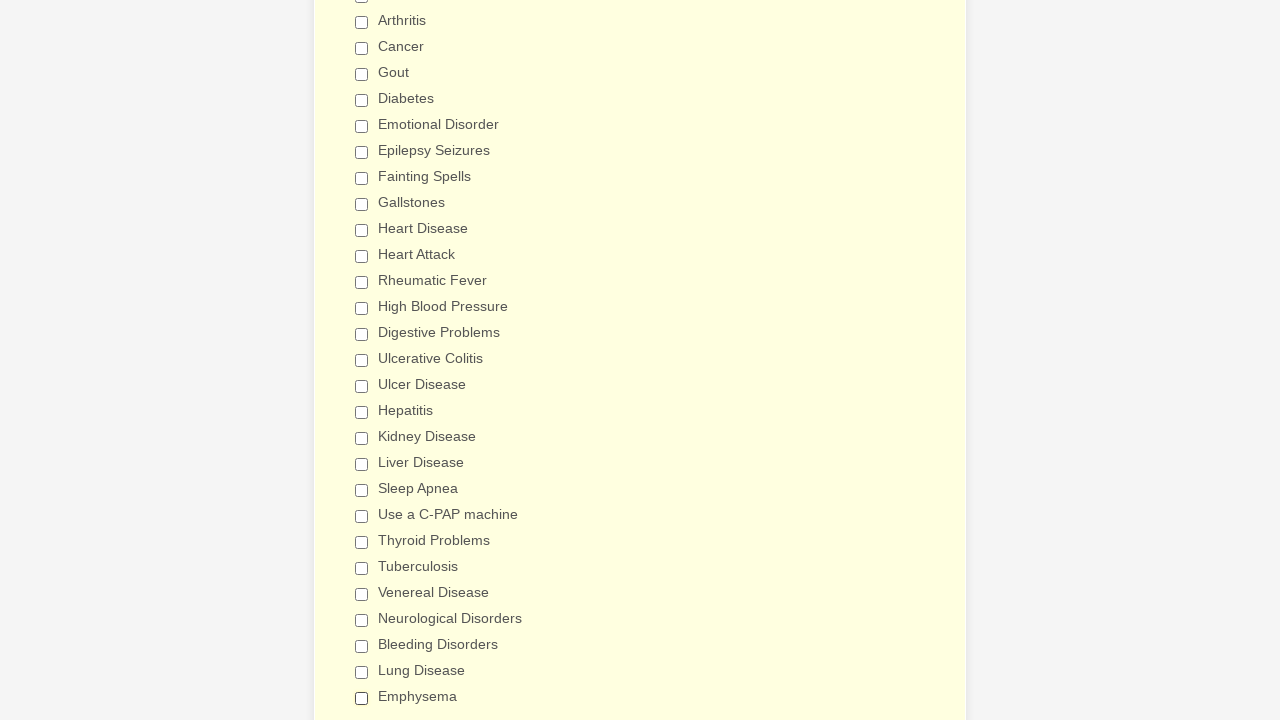

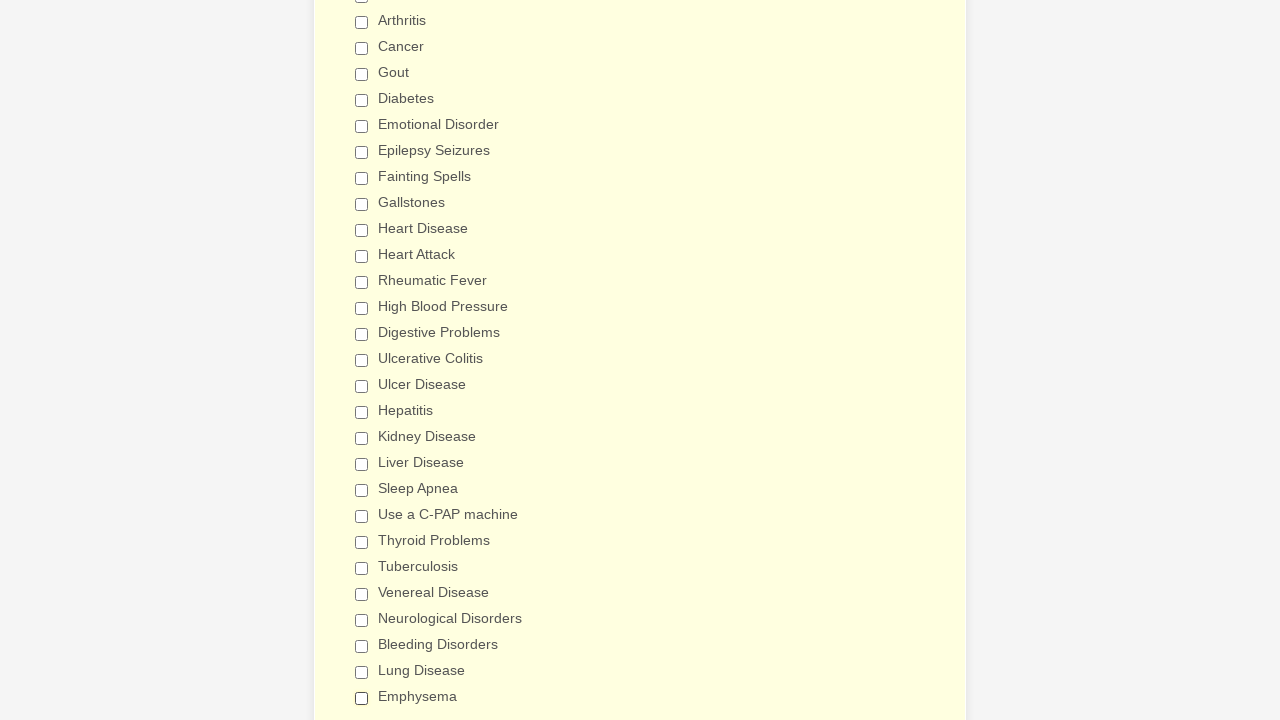